Tests a large form by filling all input fields with test data and submitting the form by clicking the submit button.

Starting URL: http://suninjuly.github.io/huge_form.html

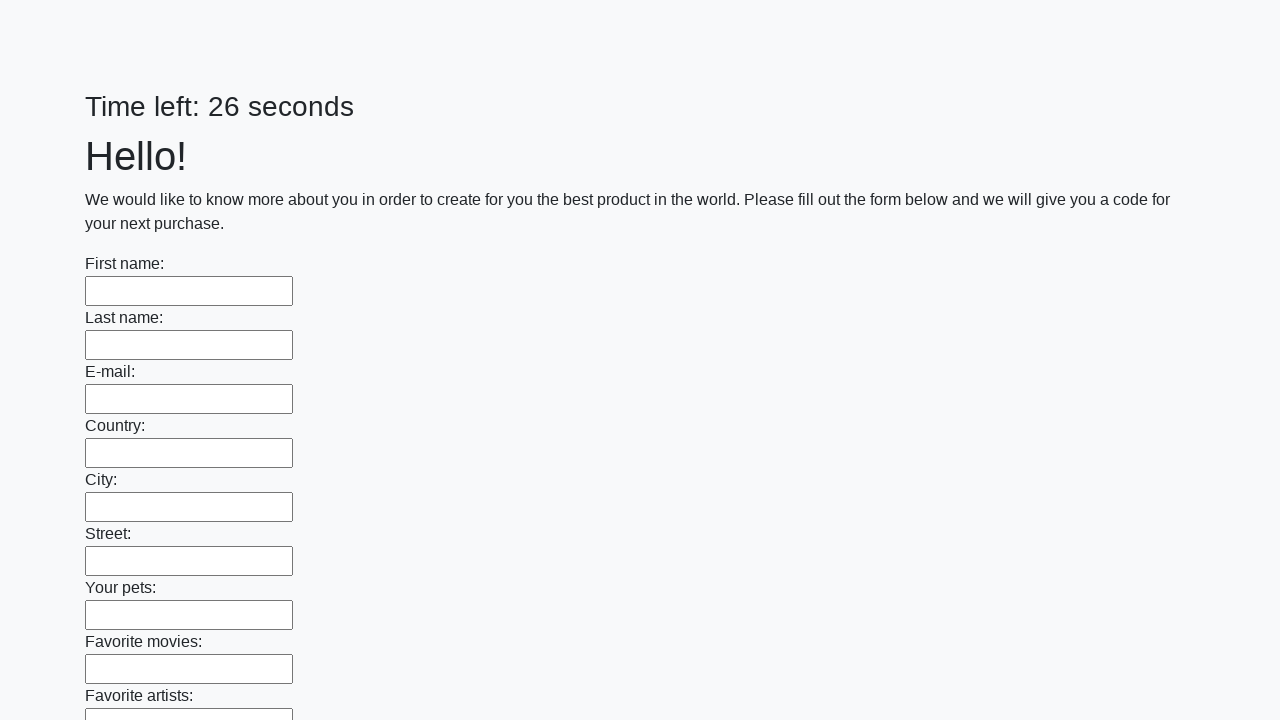

Located all input elements on the form
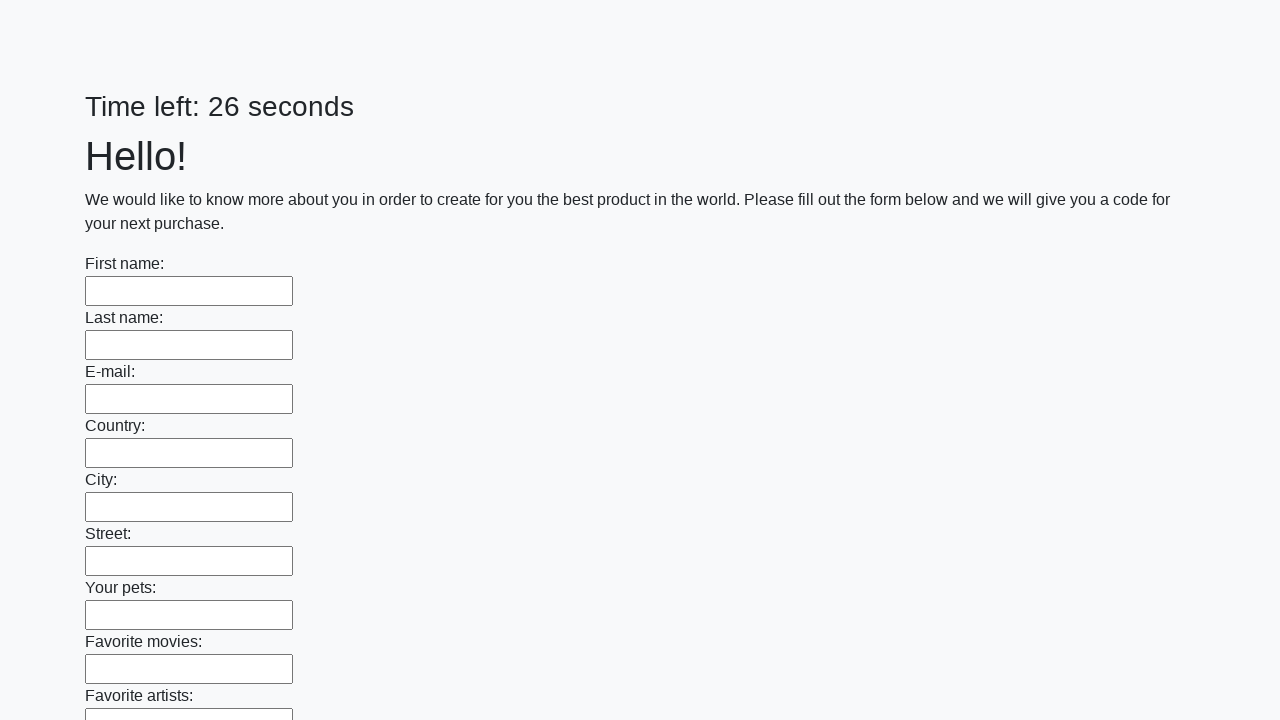

Counted 100 input fields on the form
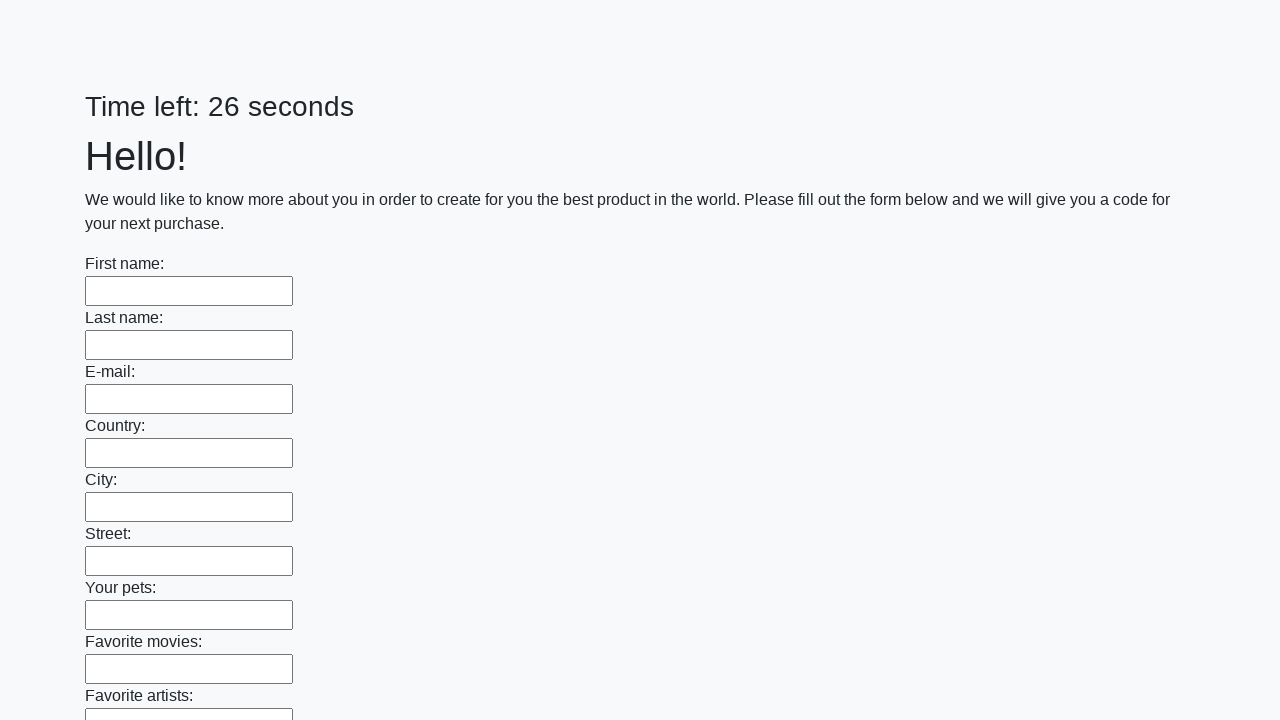

Filled input field 1 of 100 with test data 'bug' on input >> nth=0
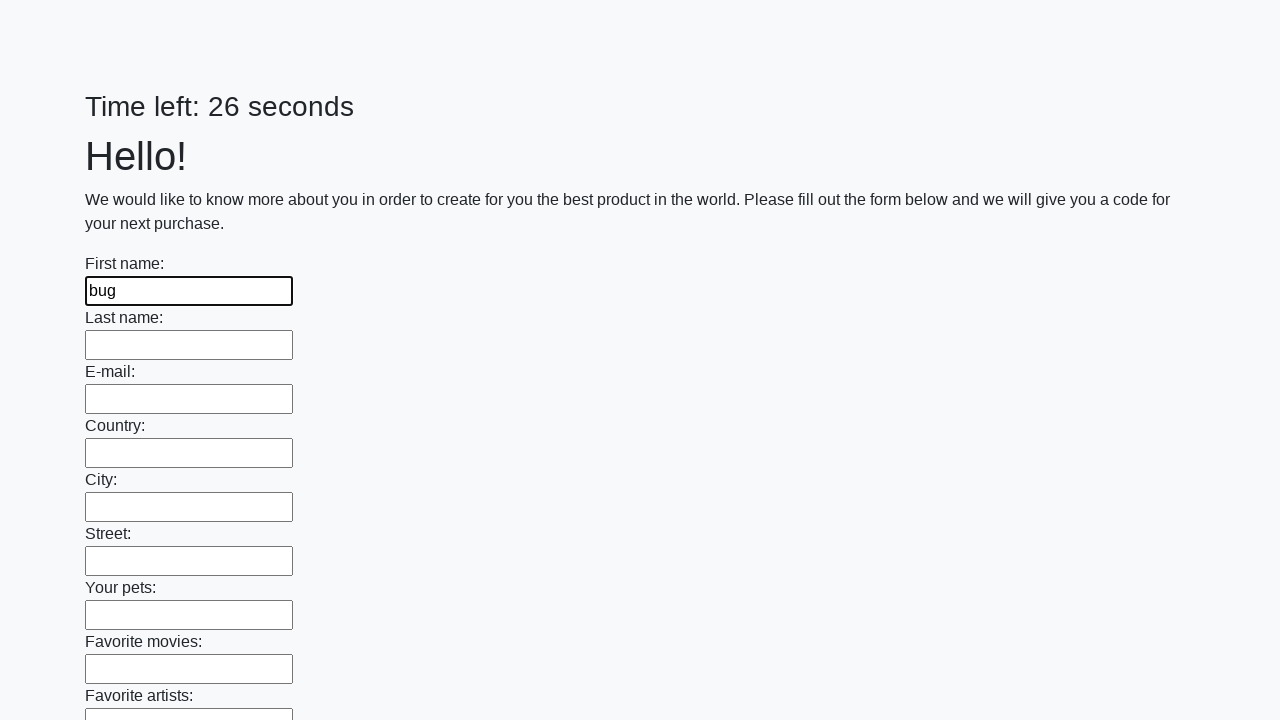

Filled input field 2 of 100 with test data 'bug' on input >> nth=1
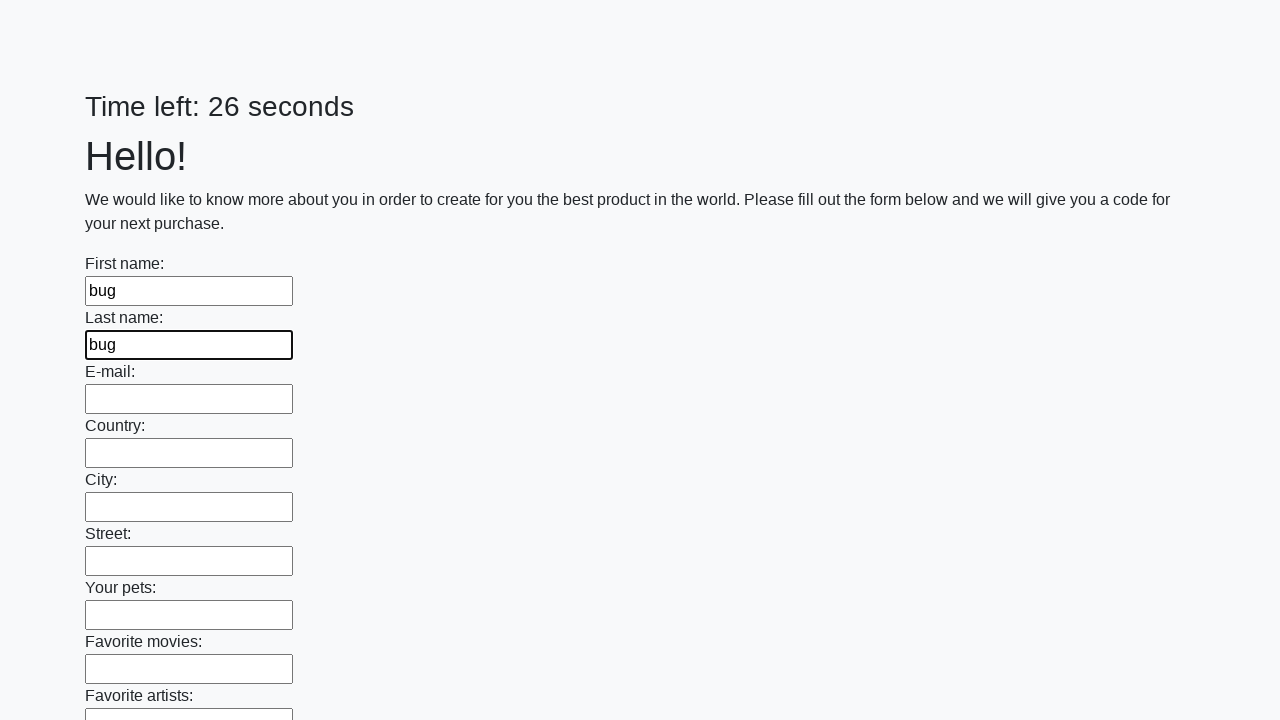

Filled input field 3 of 100 with test data 'bug' on input >> nth=2
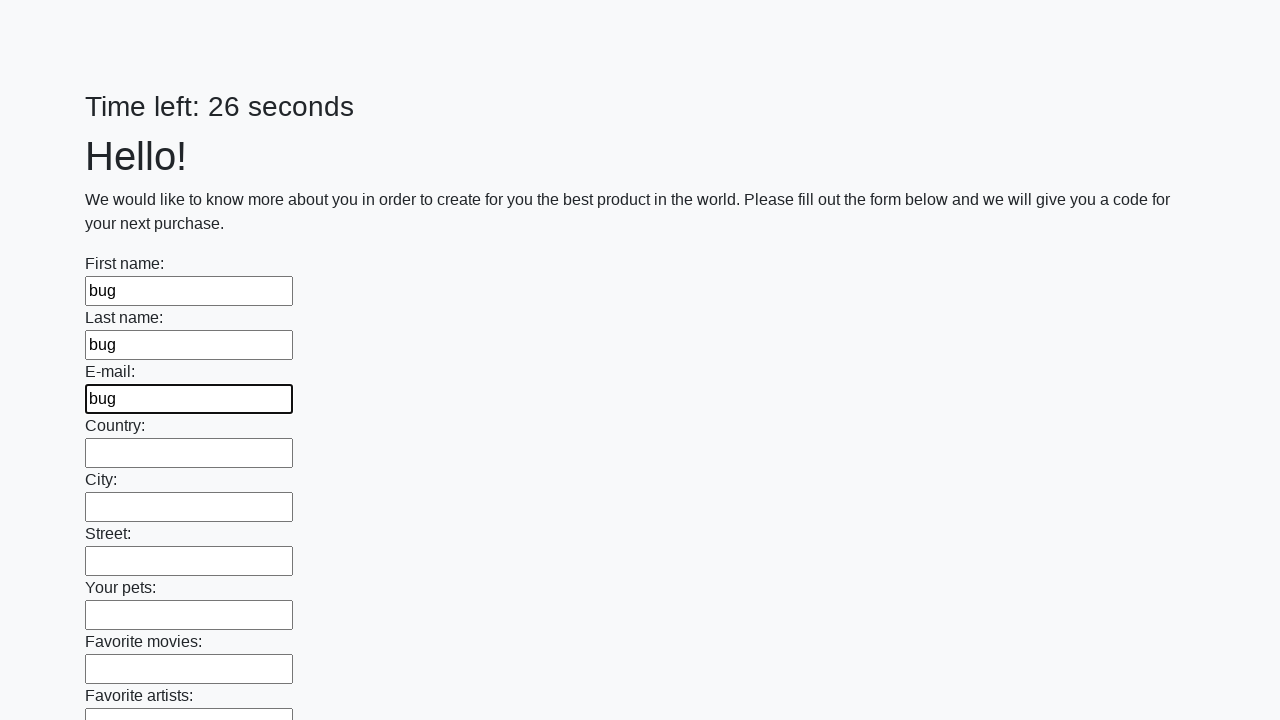

Filled input field 4 of 100 with test data 'bug' on input >> nth=3
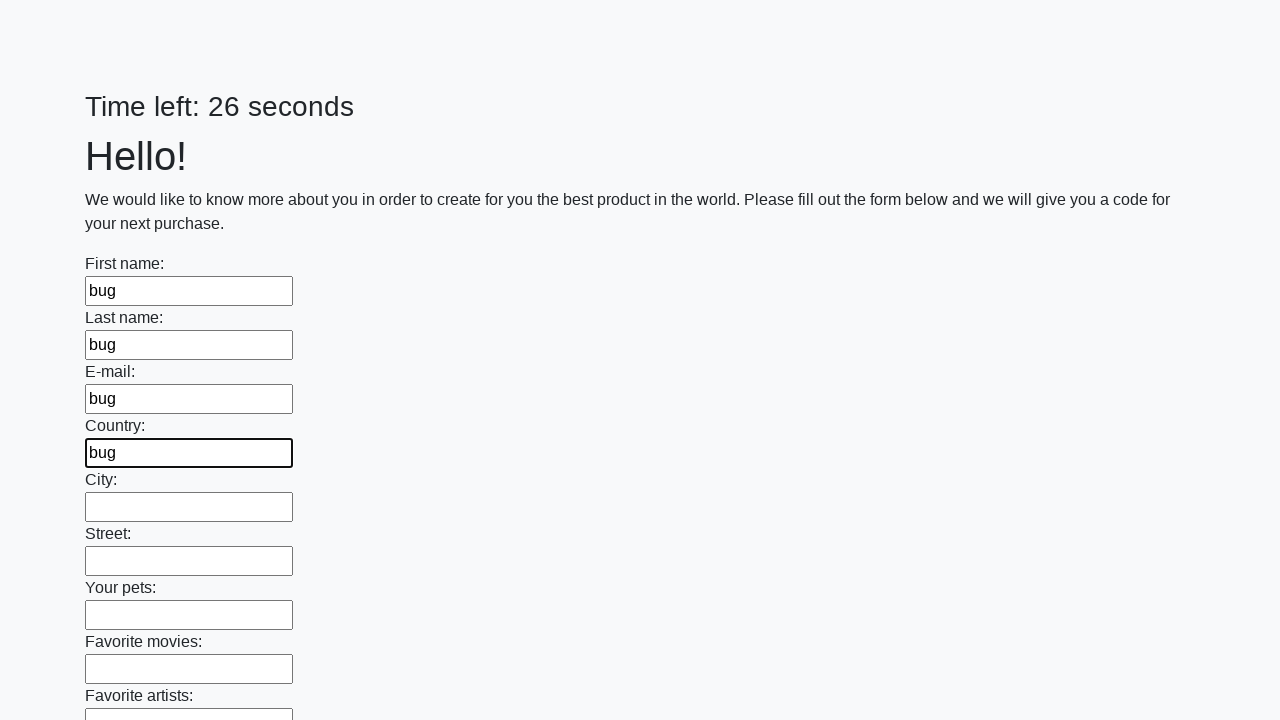

Filled input field 5 of 100 with test data 'bug' on input >> nth=4
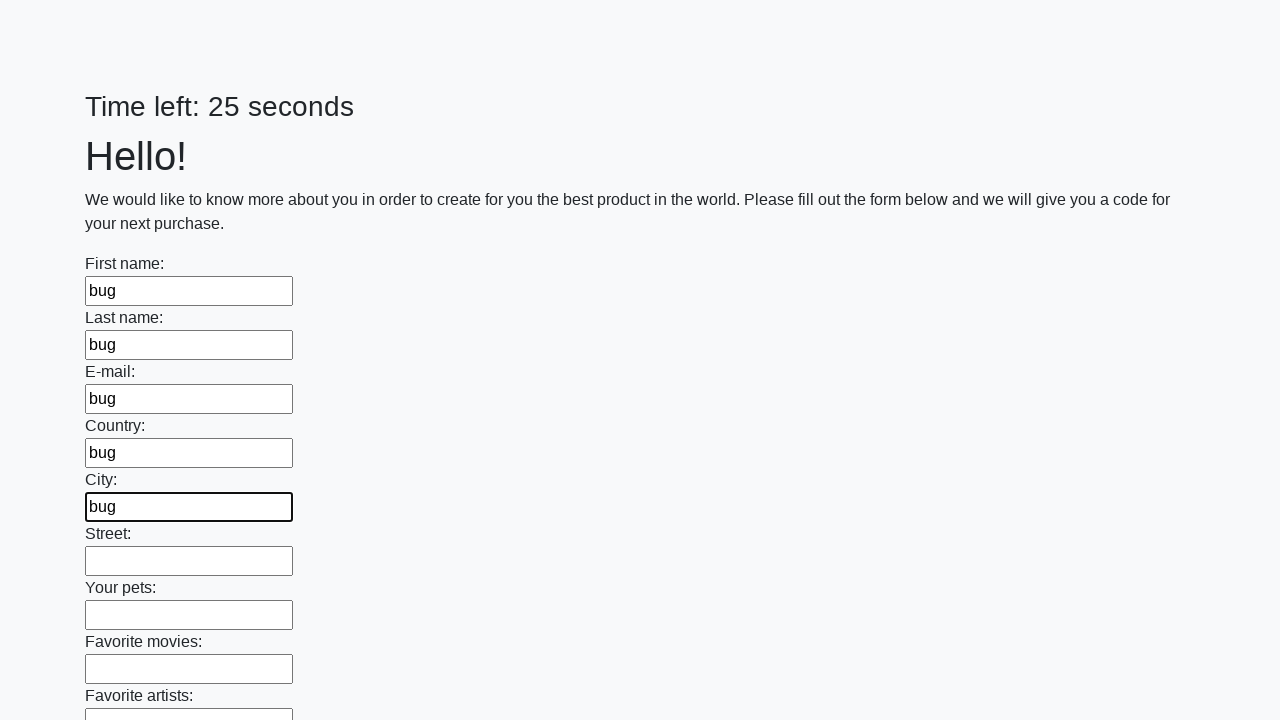

Filled input field 6 of 100 with test data 'bug' on input >> nth=5
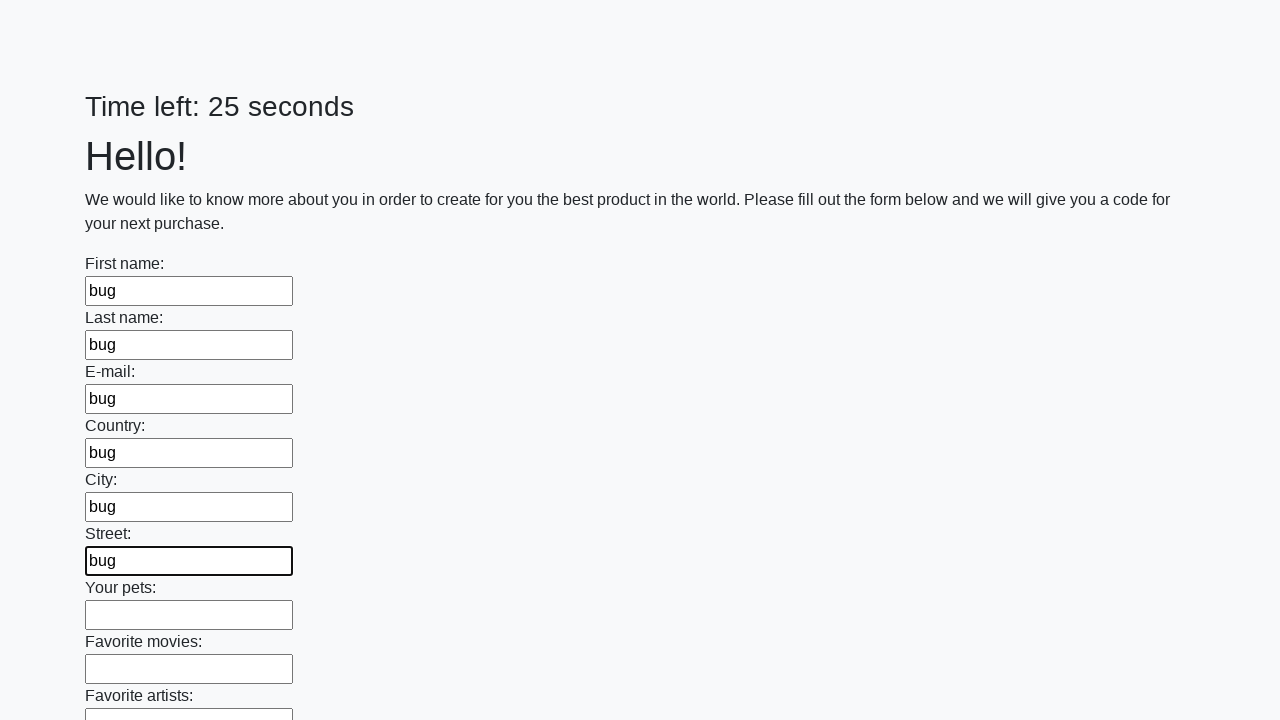

Filled input field 7 of 100 with test data 'bug' on input >> nth=6
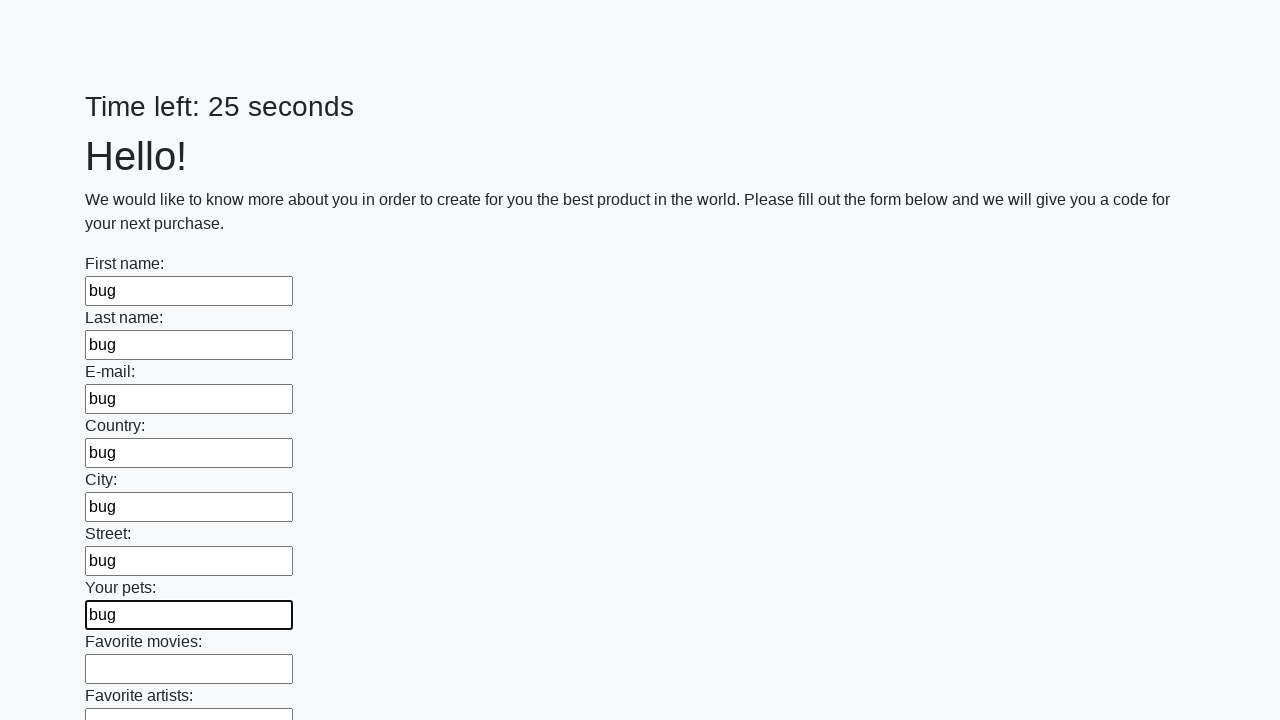

Filled input field 8 of 100 with test data 'bug' on input >> nth=7
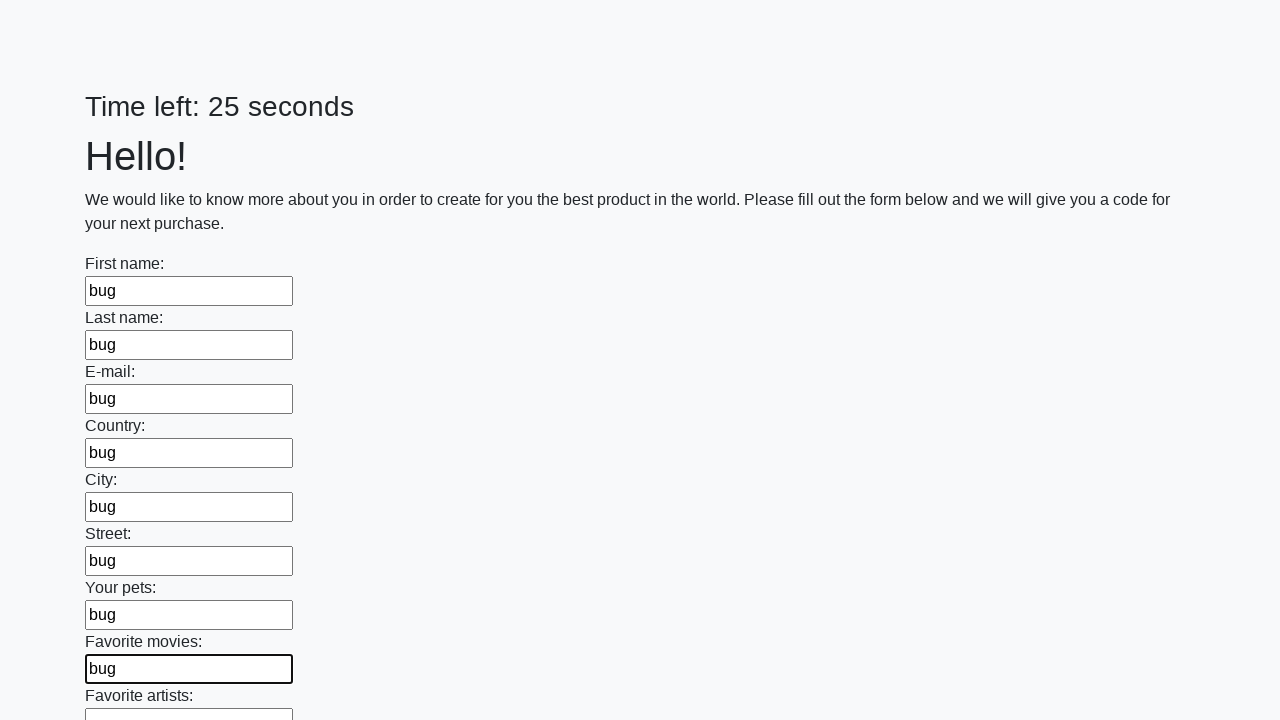

Filled input field 9 of 100 with test data 'bug' on input >> nth=8
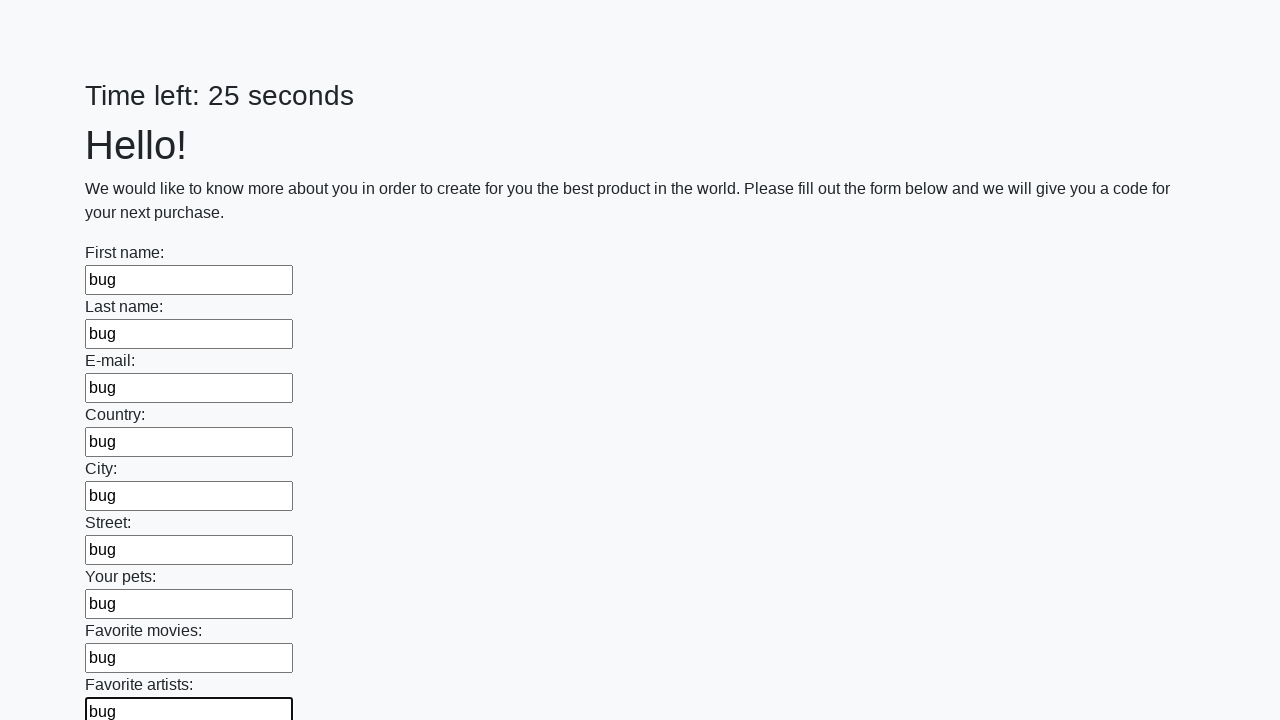

Filled input field 10 of 100 with test data 'bug' on input >> nth=9
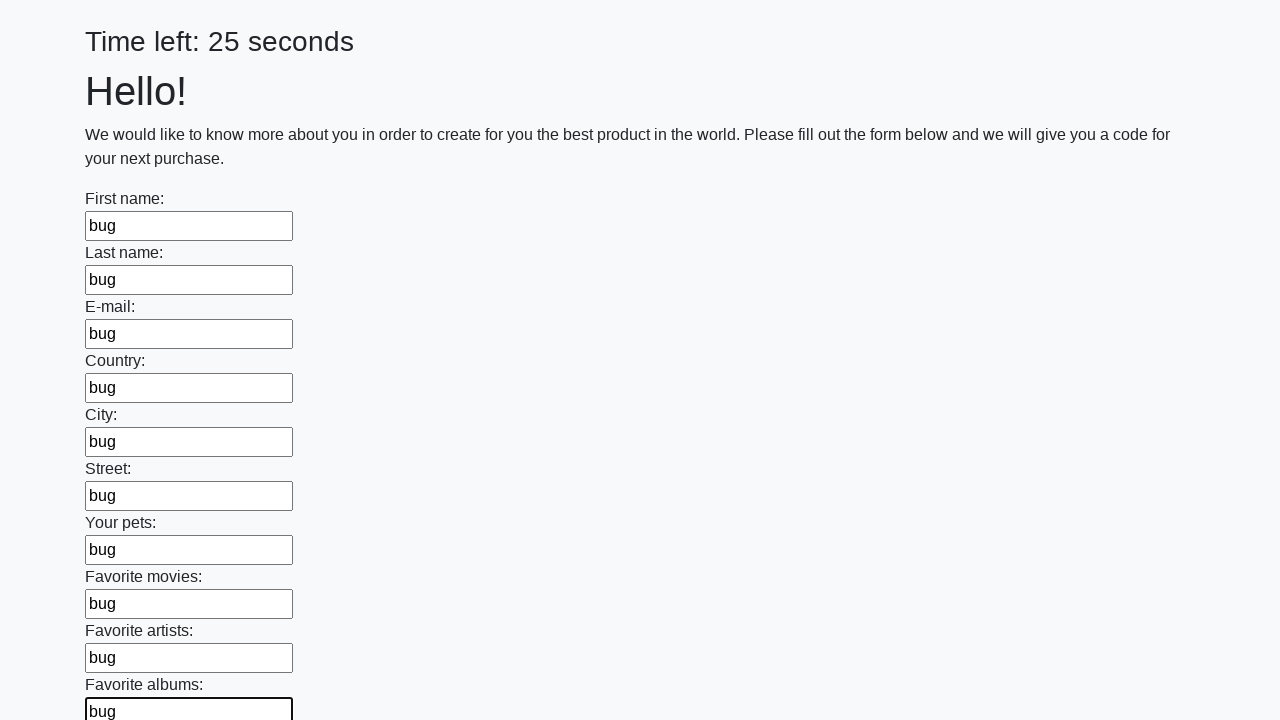

Filled input field 11 of 100 with test data 'bug' on input >> nth=10
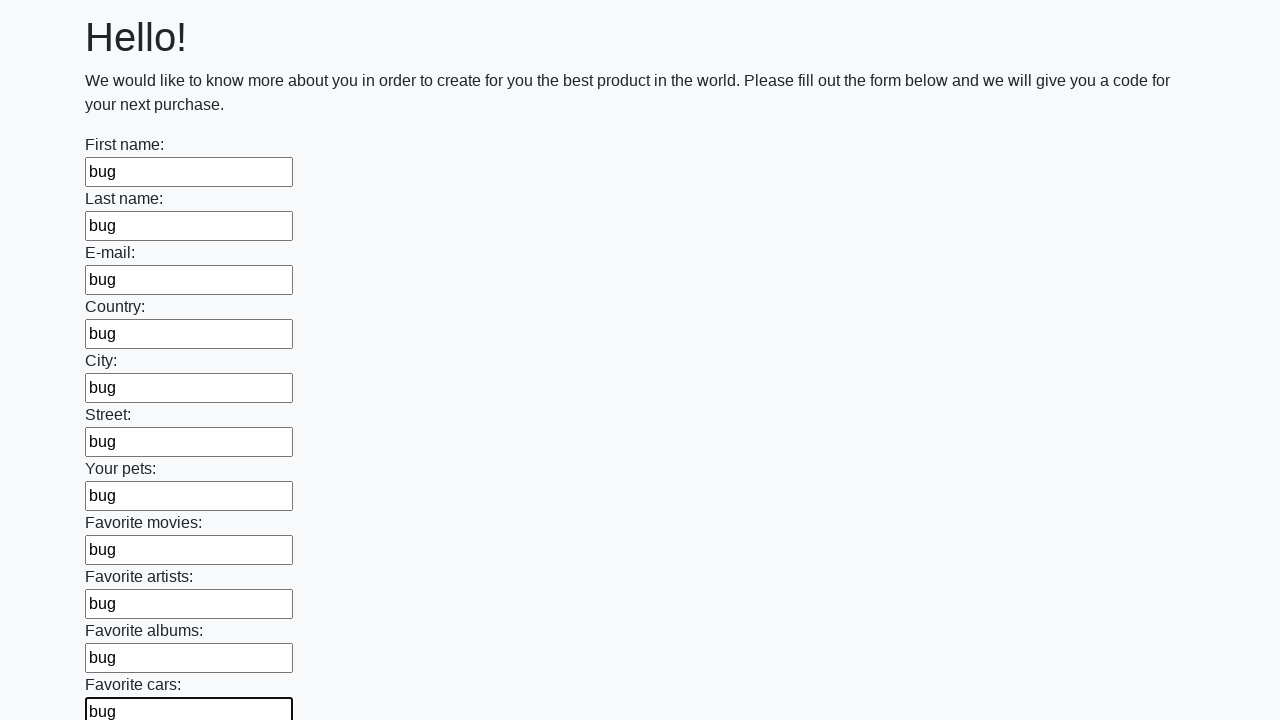

Filled input field 12 of 100 with test data 'bug' on input >> nth=11
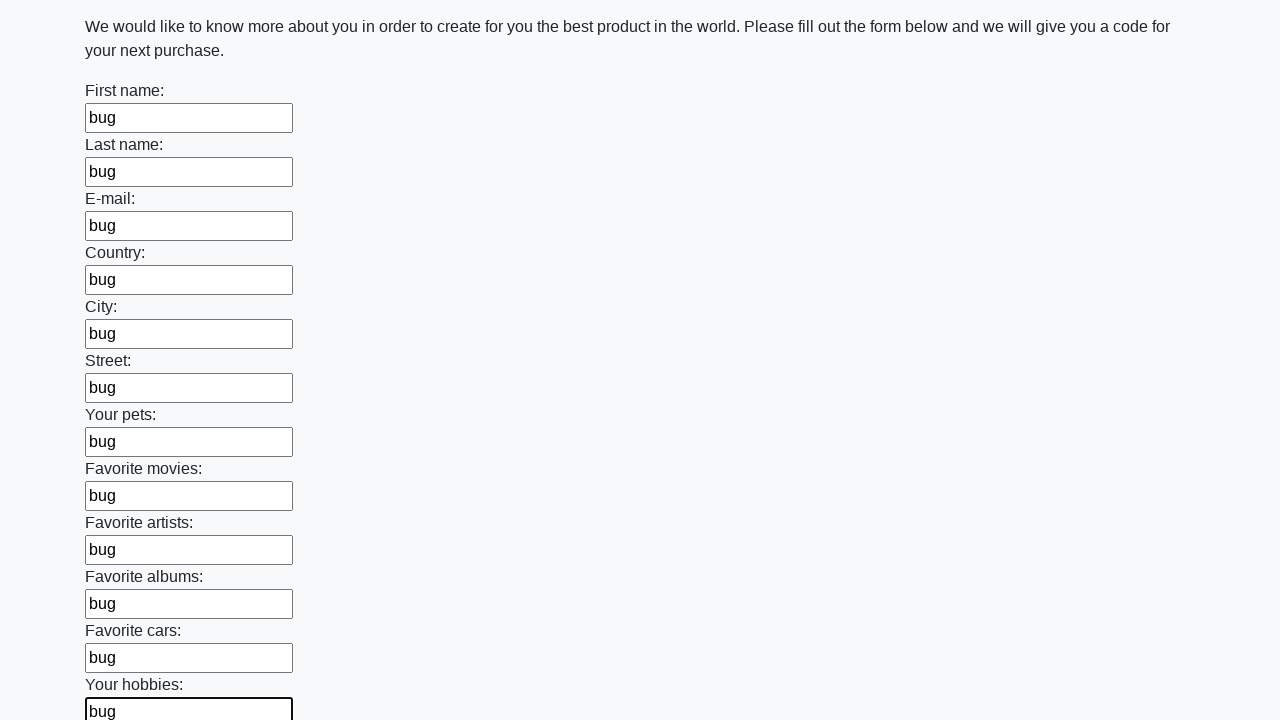

Filled input field 13 of 100 with test data 'bug' on input >> nth=12
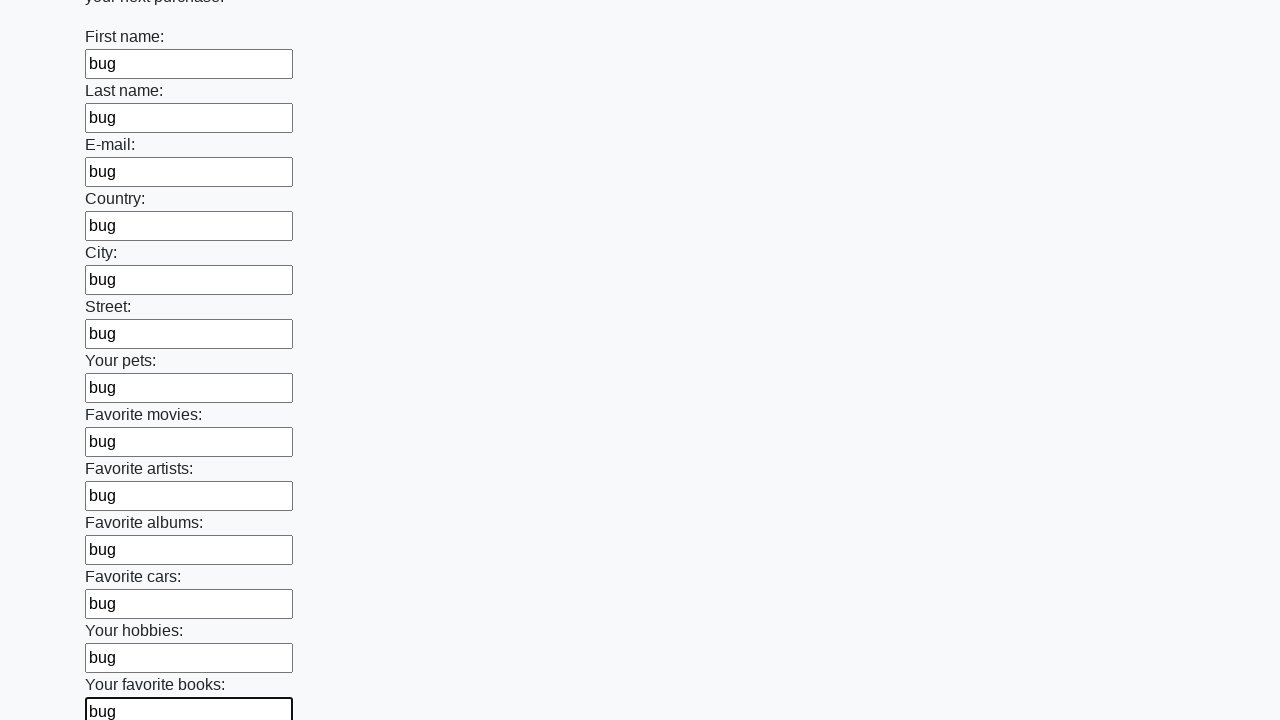

Filled input field 14 of 100 with test data 'bug' on input >> nth=13
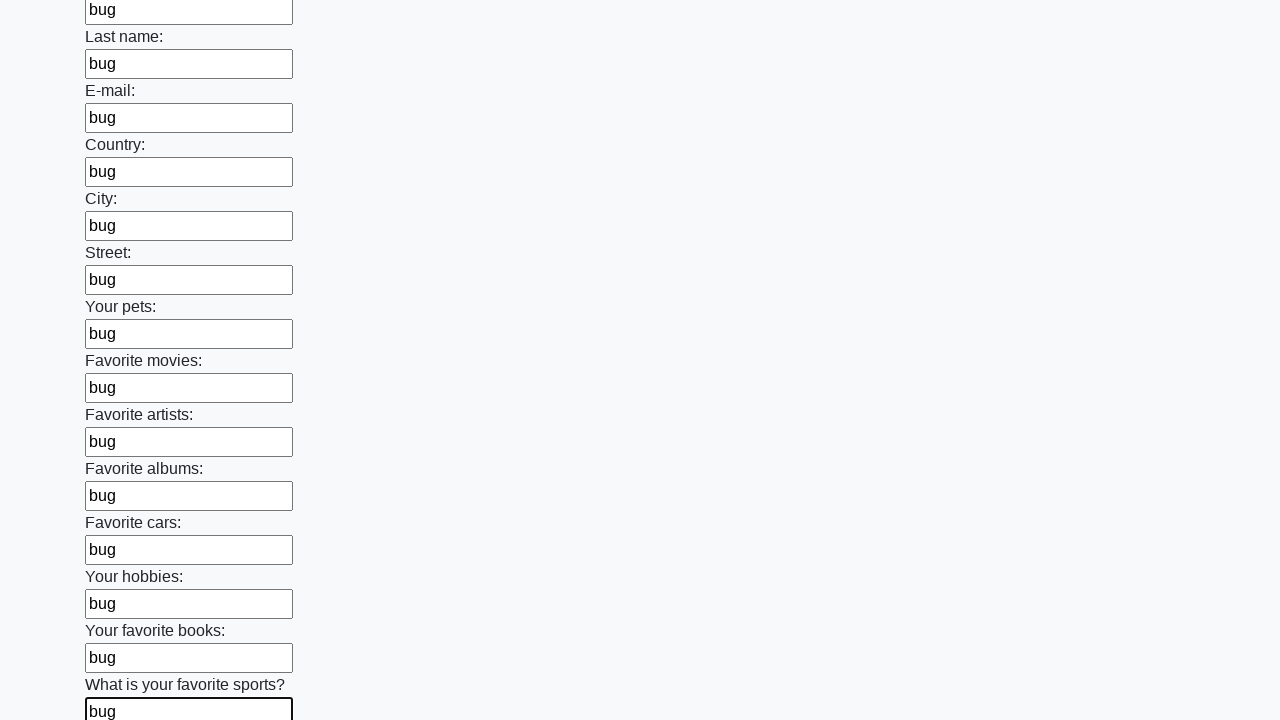

Filled input field 15 of 100 with test data 'bug' on input >> nth=14
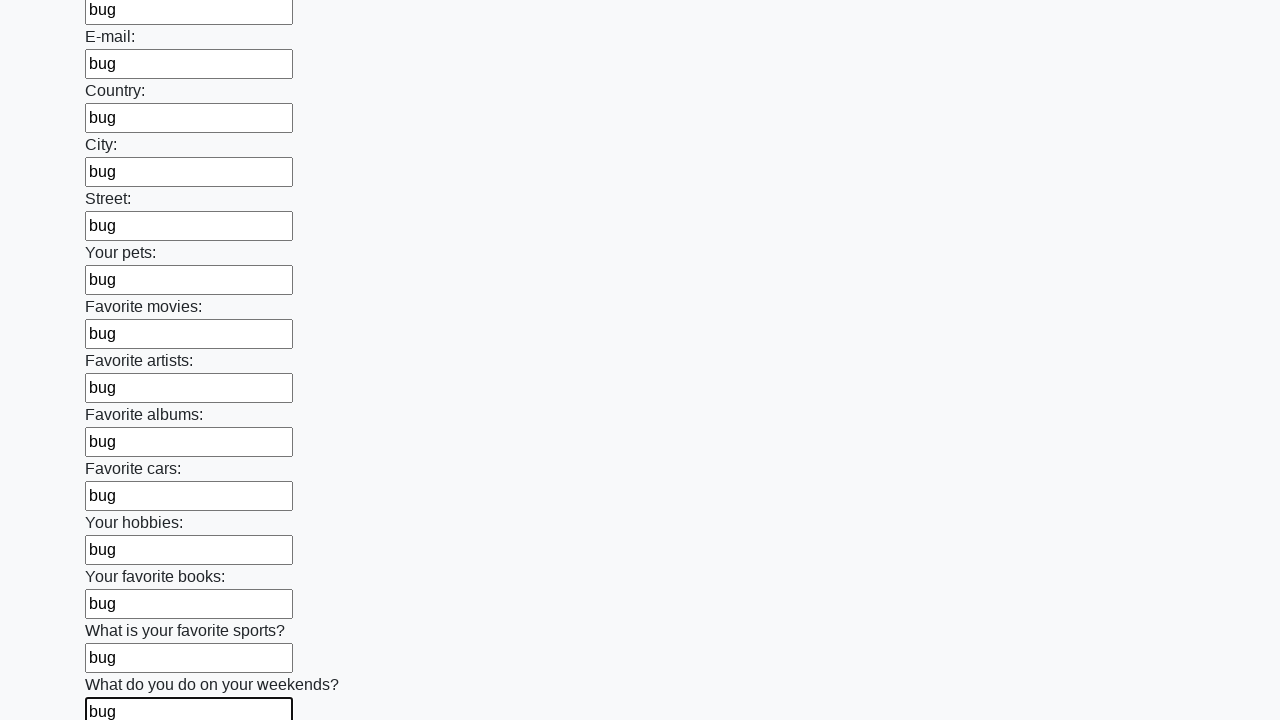

Filled input field 16 of 100 with test data 'bug' on input >> nth=15
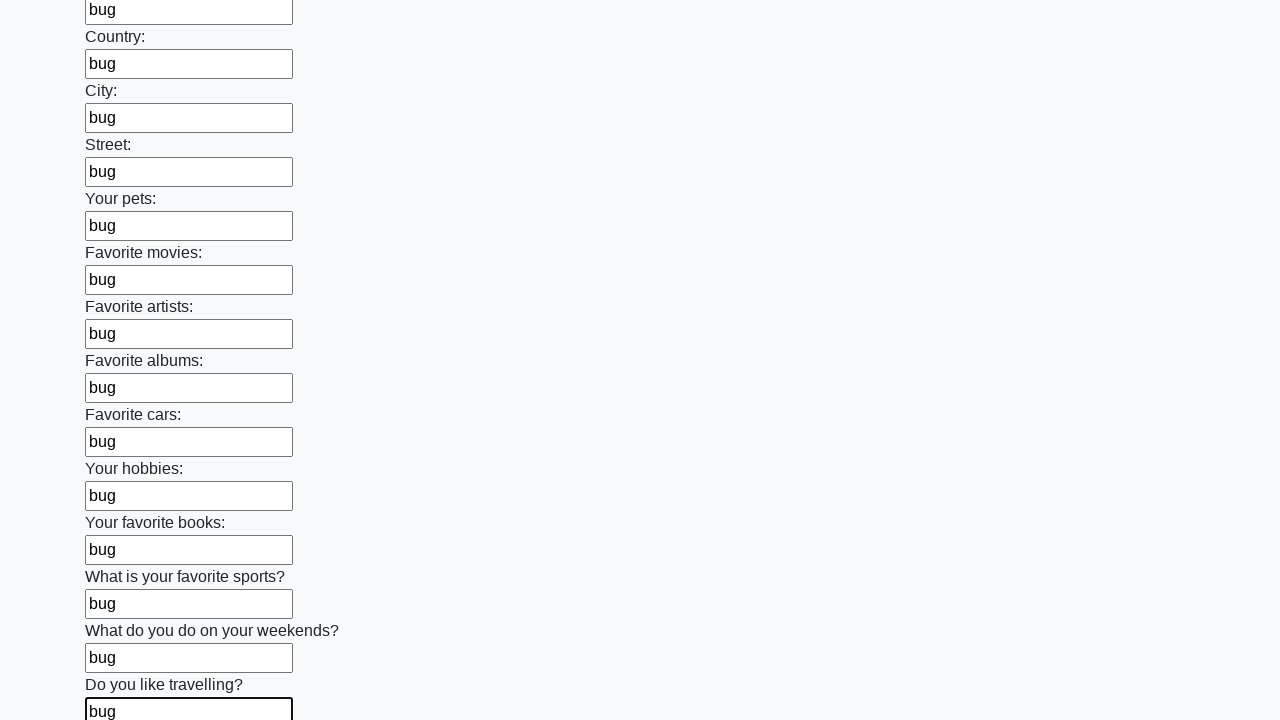

Filled input field 17 of 100 with test data 'bug' on input >> nth=16
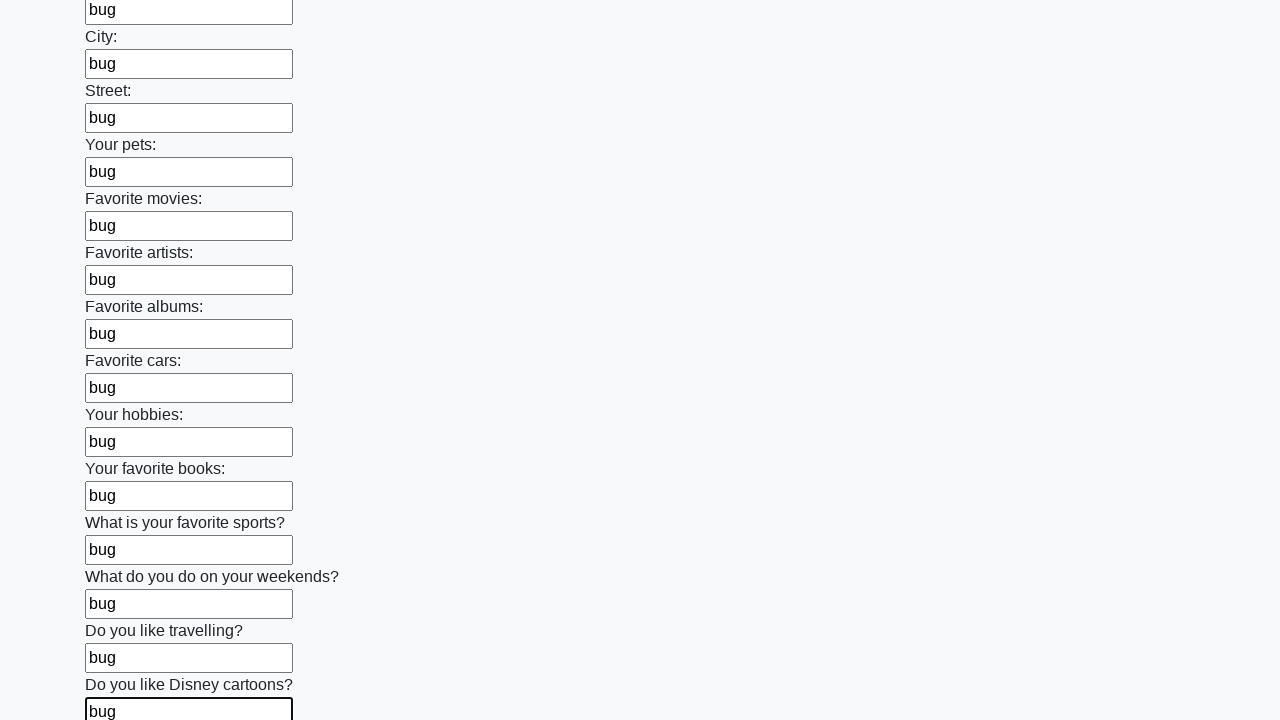

Filled input field 18 of 100 with test data 'bug' on input >> nth=17
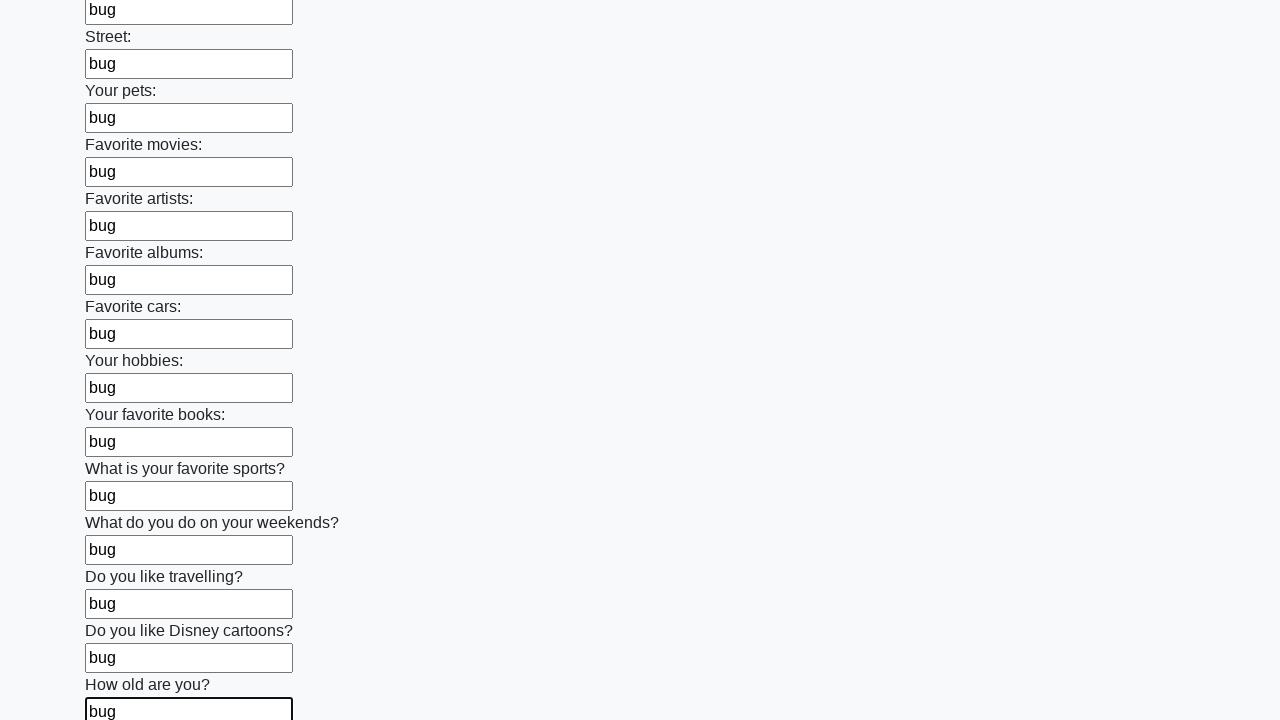

Filled input field 19 of 100 with test data 'bug' on input >> nth=18
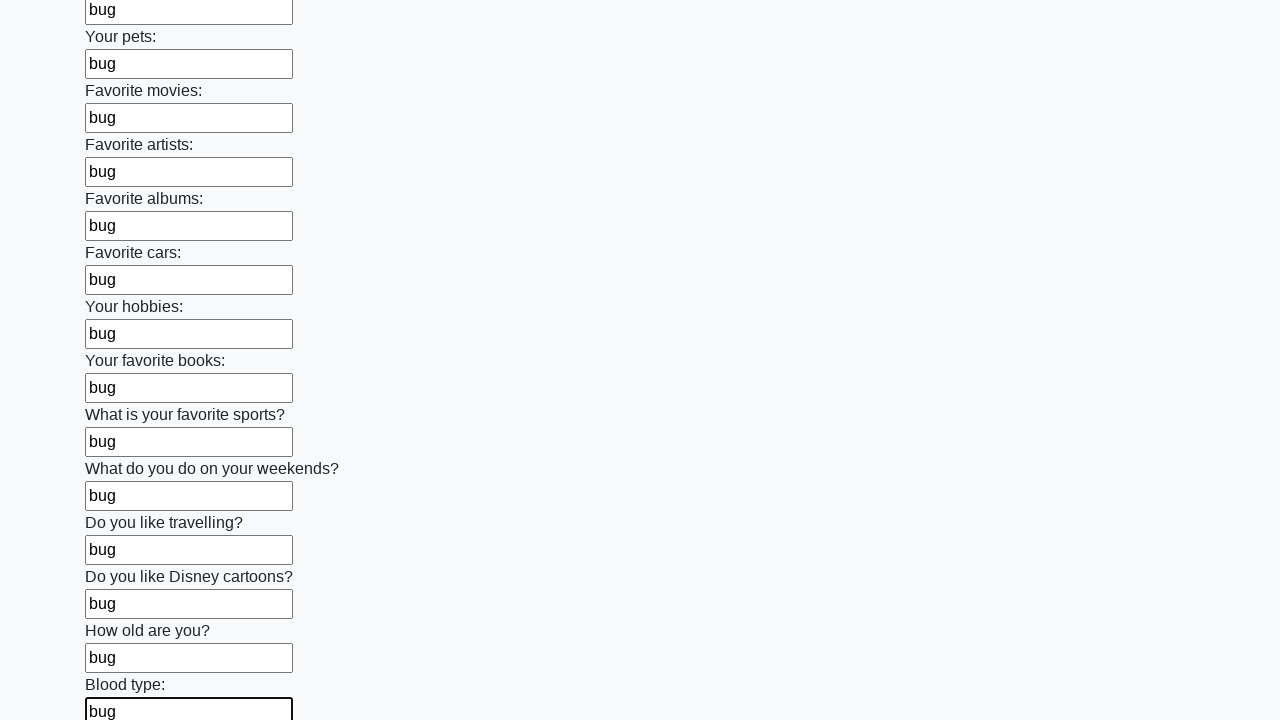

Filled input field 20 of 100 with test data 'bug' on input >> nth=19
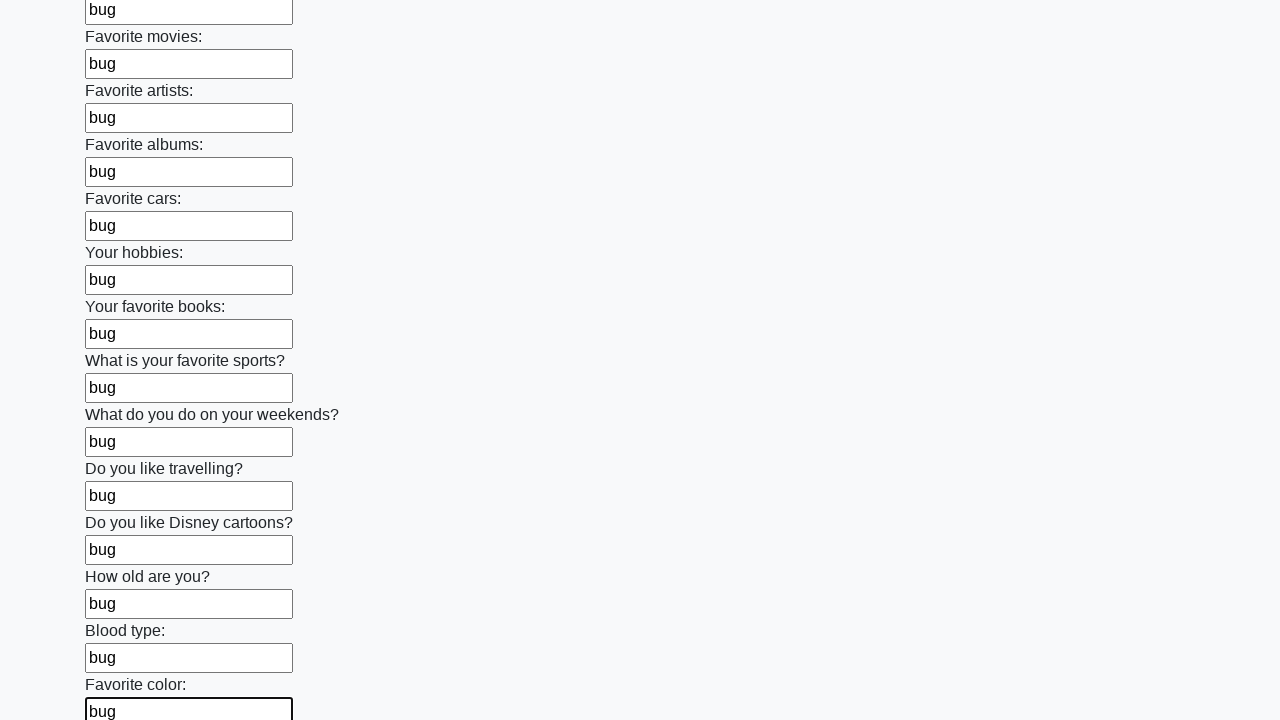

Filled input field 21 of 100 with test data 'bug' on input >> nth=20
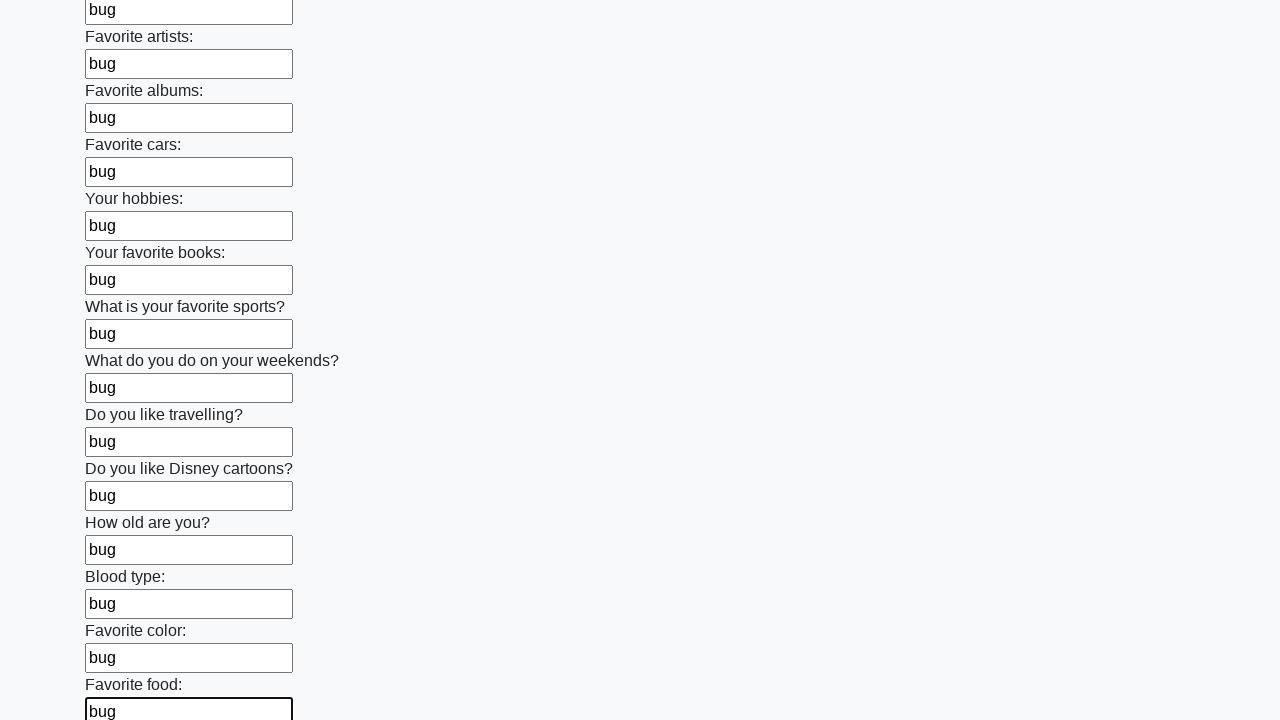

Filled input field 22 of 100 with test data 'bug' on input >> nth=21
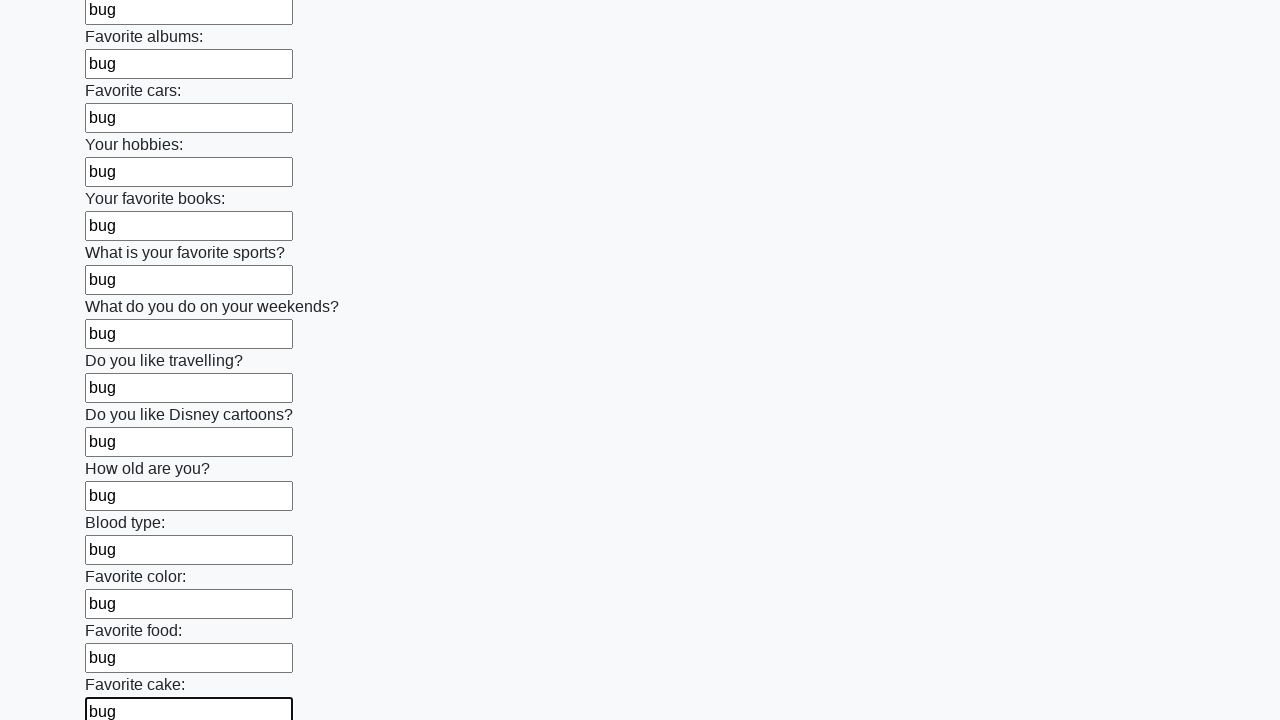

Filled input field 23 of 100 with test data 'bug' on input >> nth=22
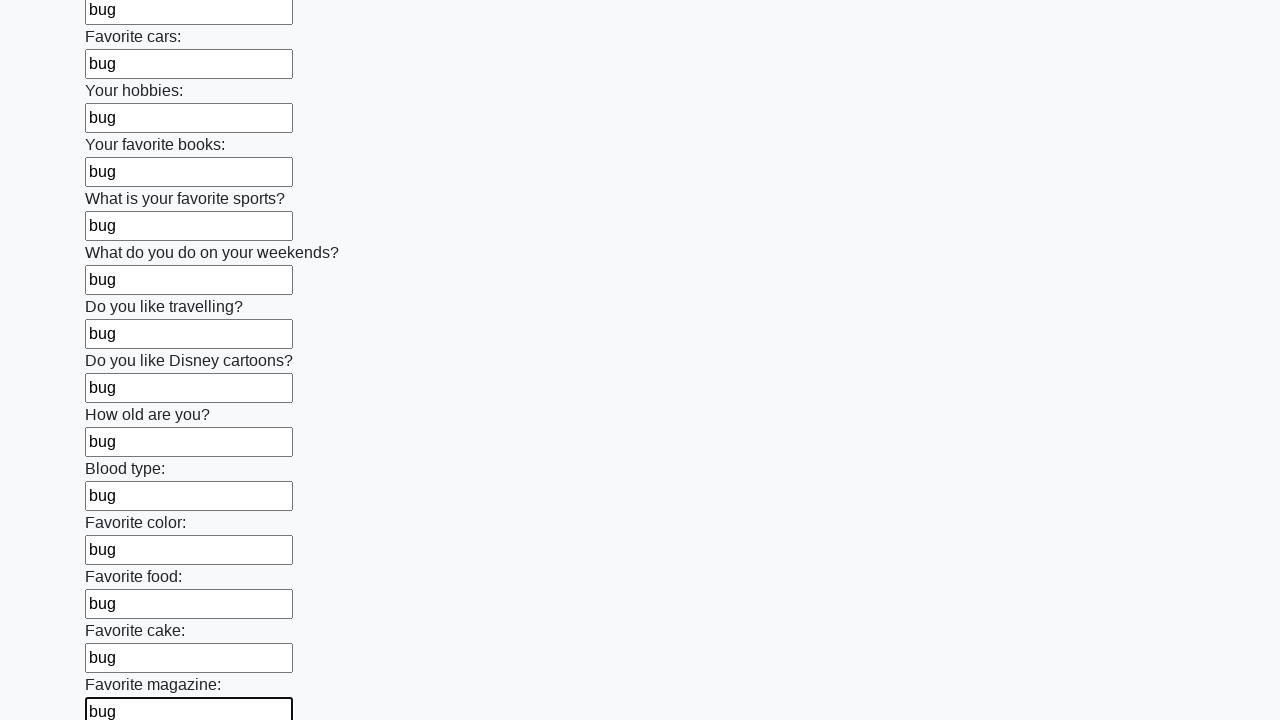

Filled input field 24 of 100 with test data 'bug' on input >> nth=23
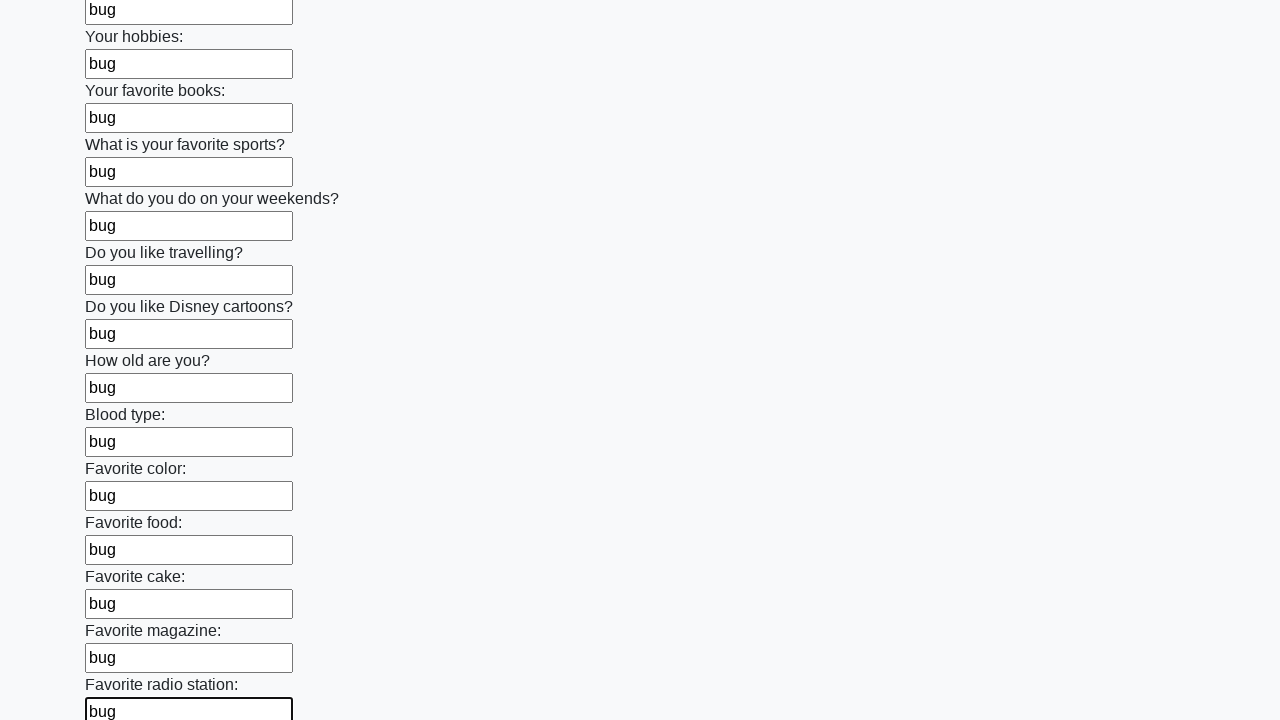

Filled input field 25 of 100 with test data 'bug' on input >> nth=24
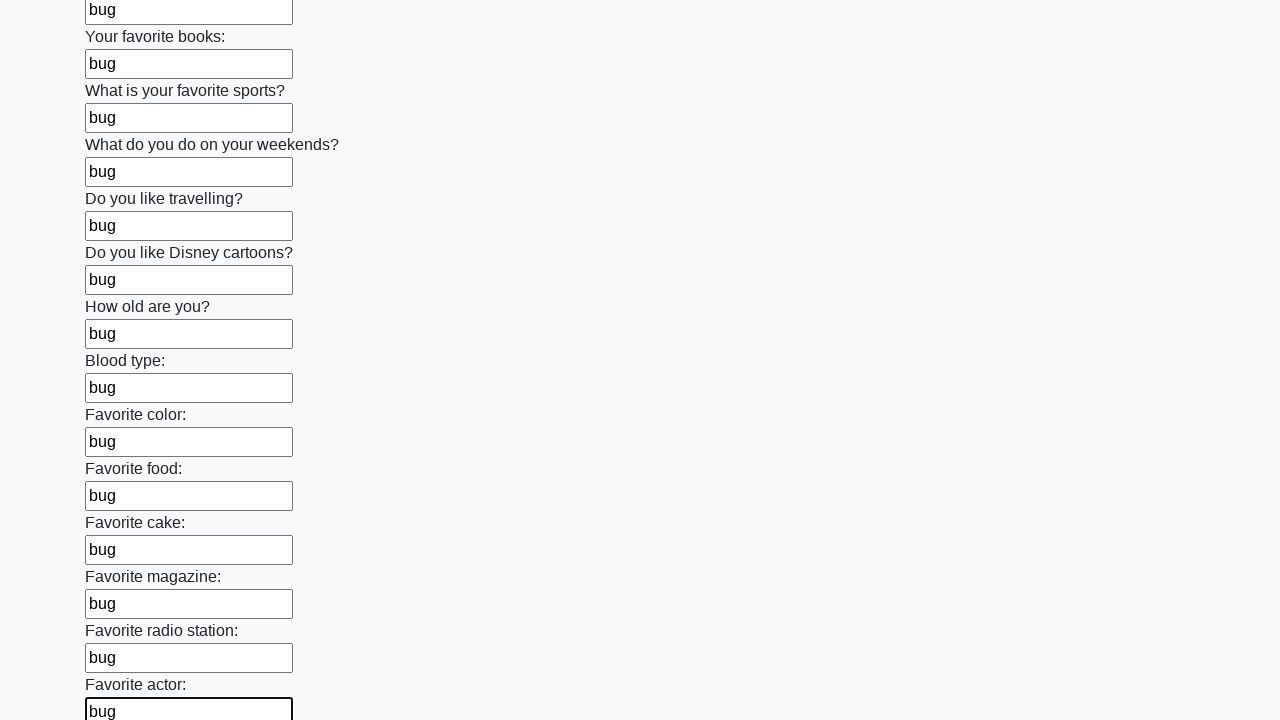

Filled input field 26 of 100 with test data 'bug' on input >> nth=25
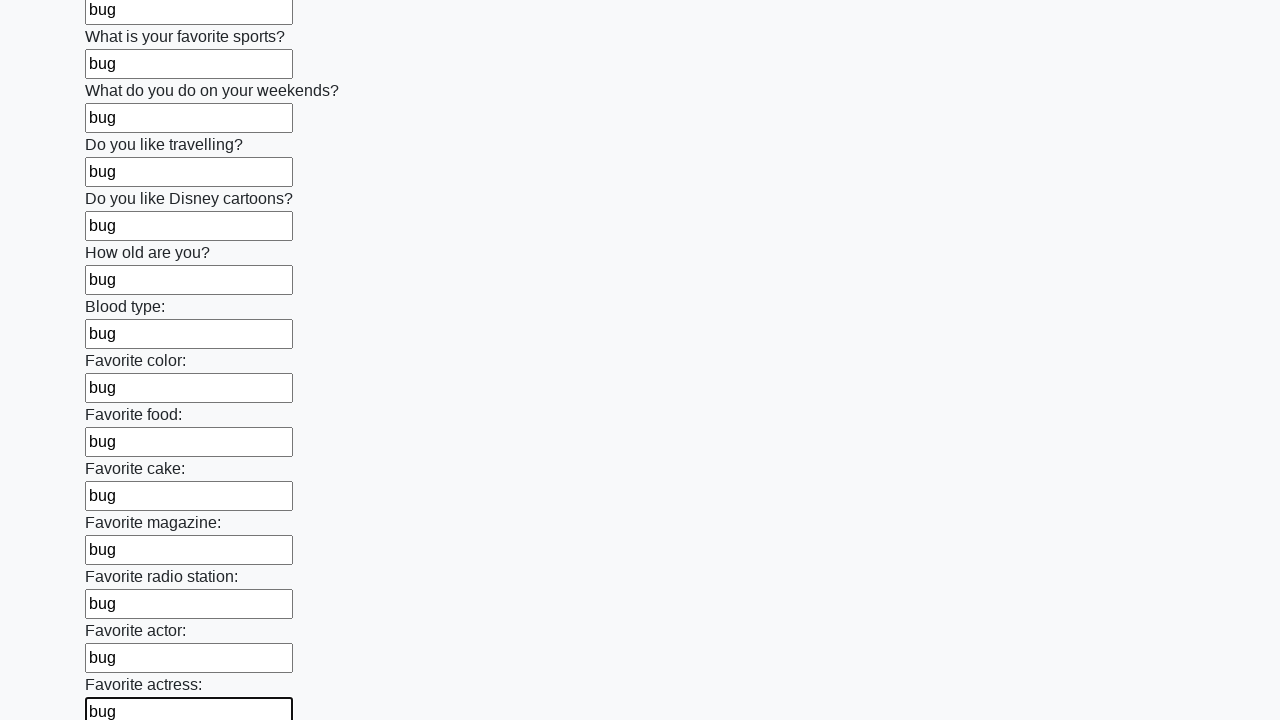

Filled input field 27 of 100 with test data 'bug' on input >> nth=26
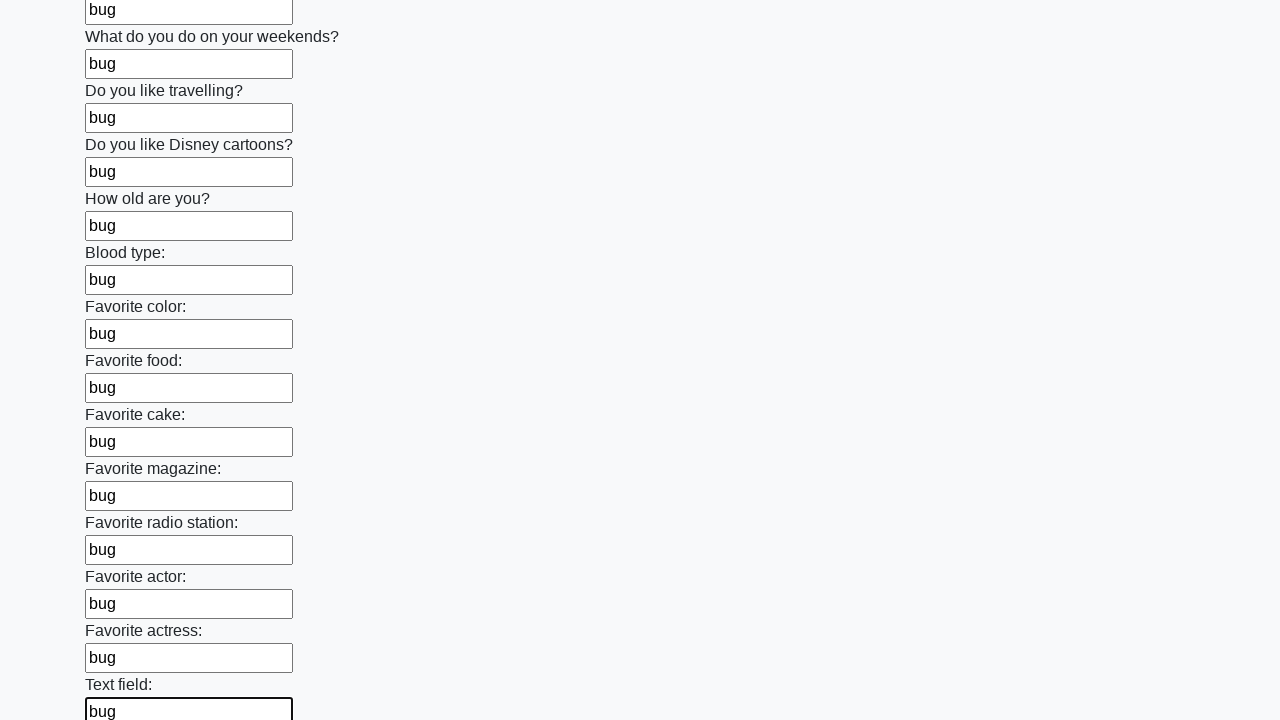

Filled input field 28 of 100 with test data 'bug' on input >> nth=27
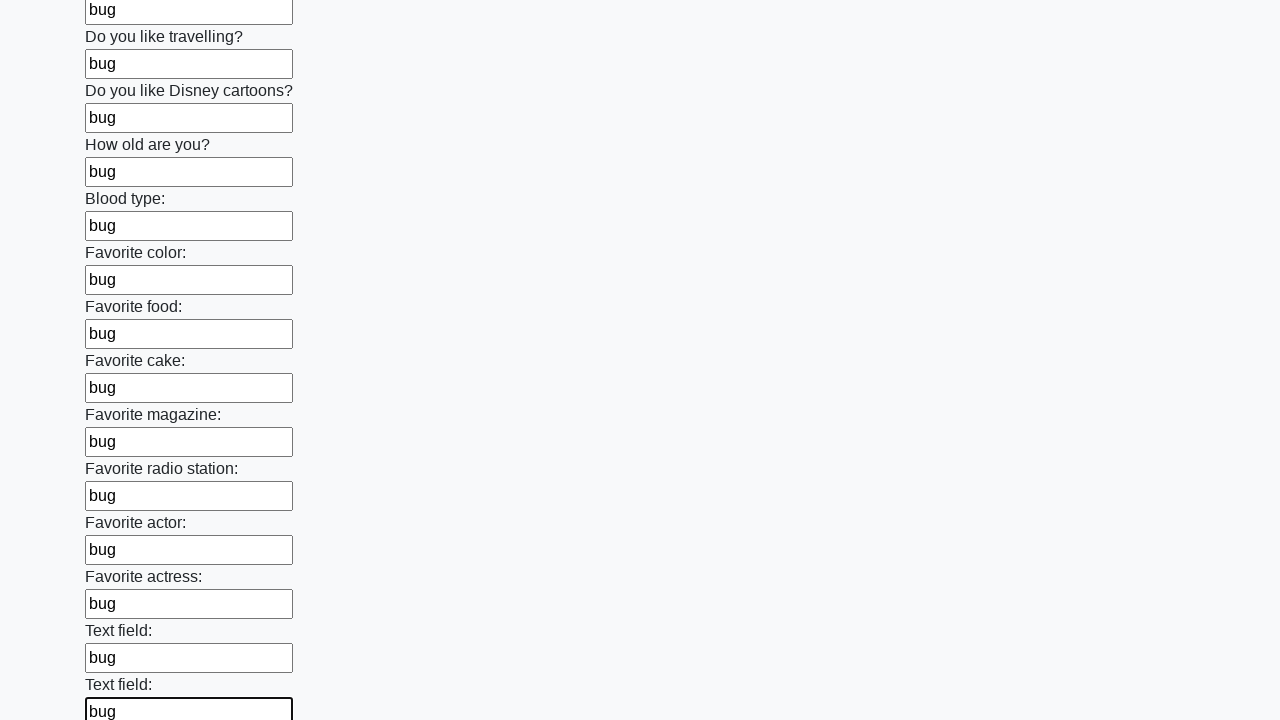

Filled input field 29 of 100 with test data 'bug' on input >> nth=28
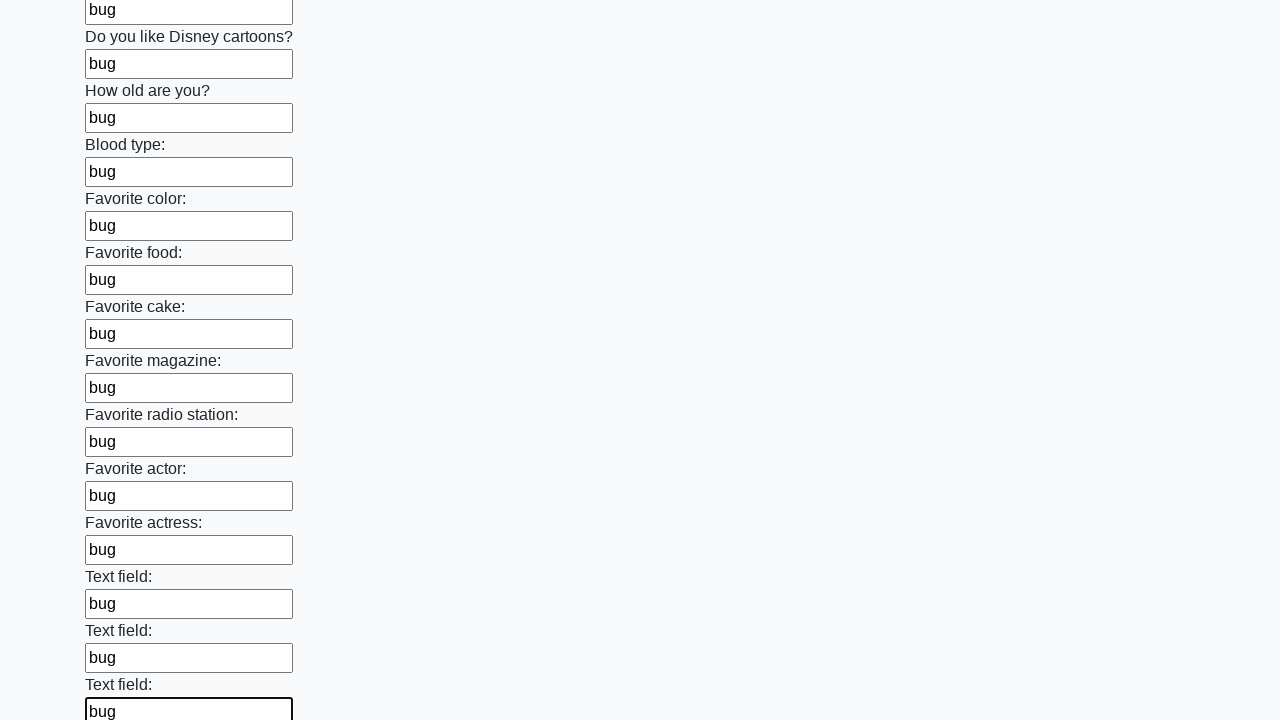

Filled input field 30 of 100 with test data 'bug' on input >> nth=29
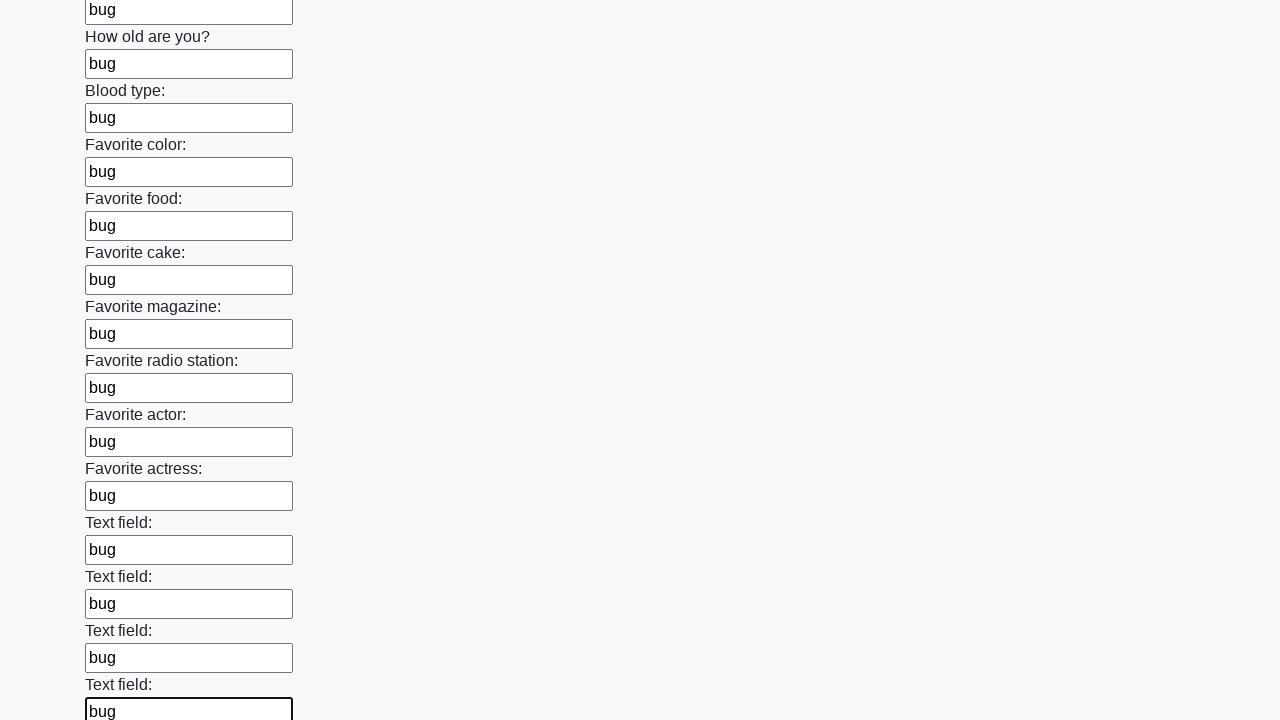

Filled input field 31 of 100 with test data 'bug' on input >> nth=30
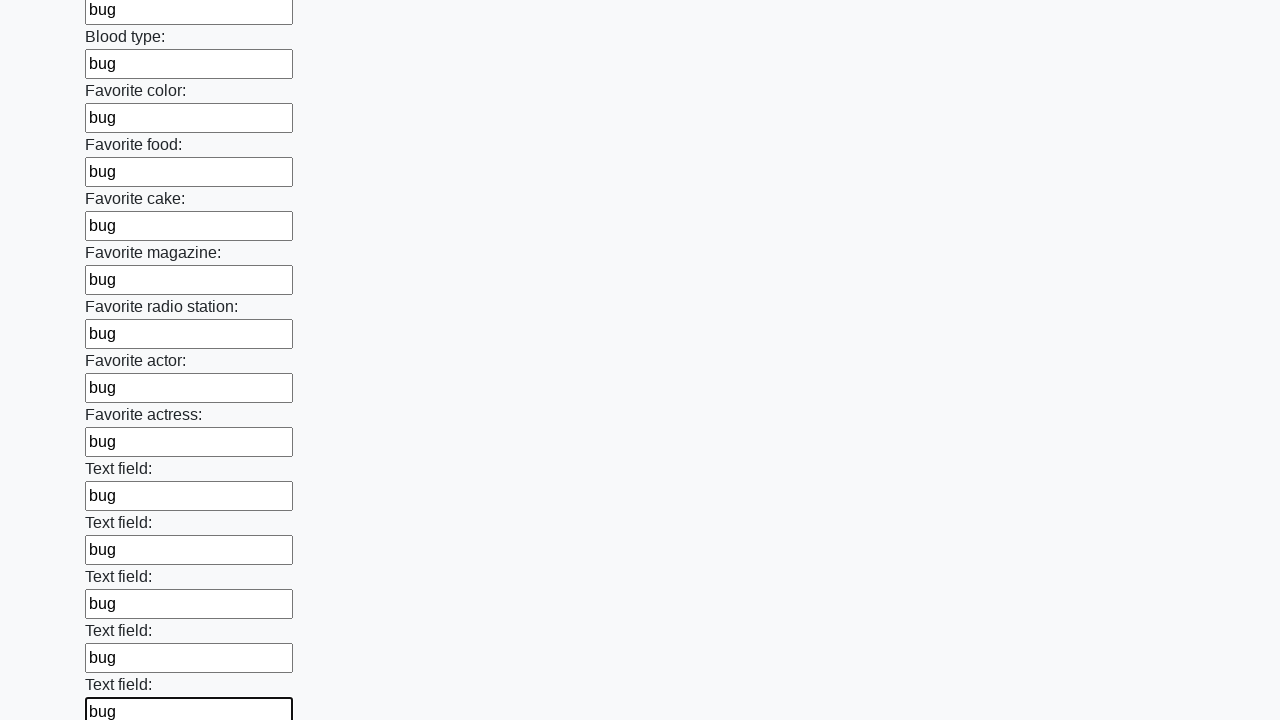

Filled input field 32 of 100 with test data 'bug' on input >> nth=31
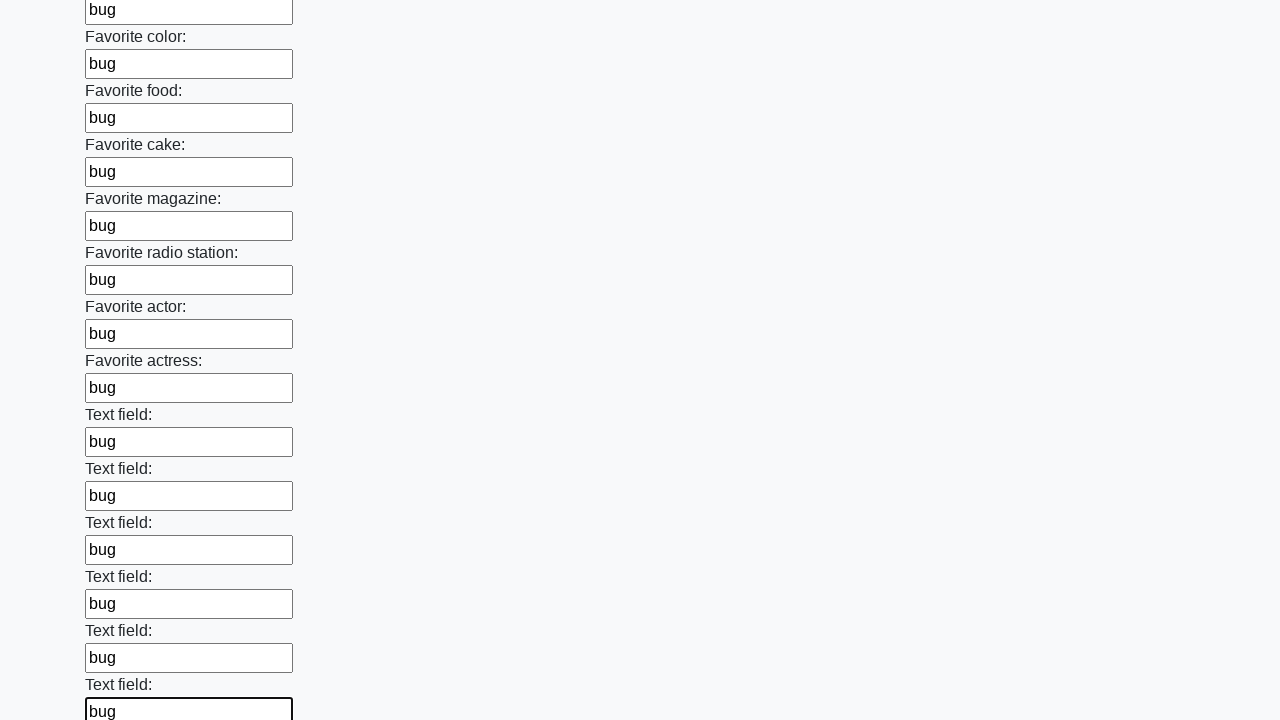

Filled input field 33 of 100 with test data 'bug' on input >> nth=32
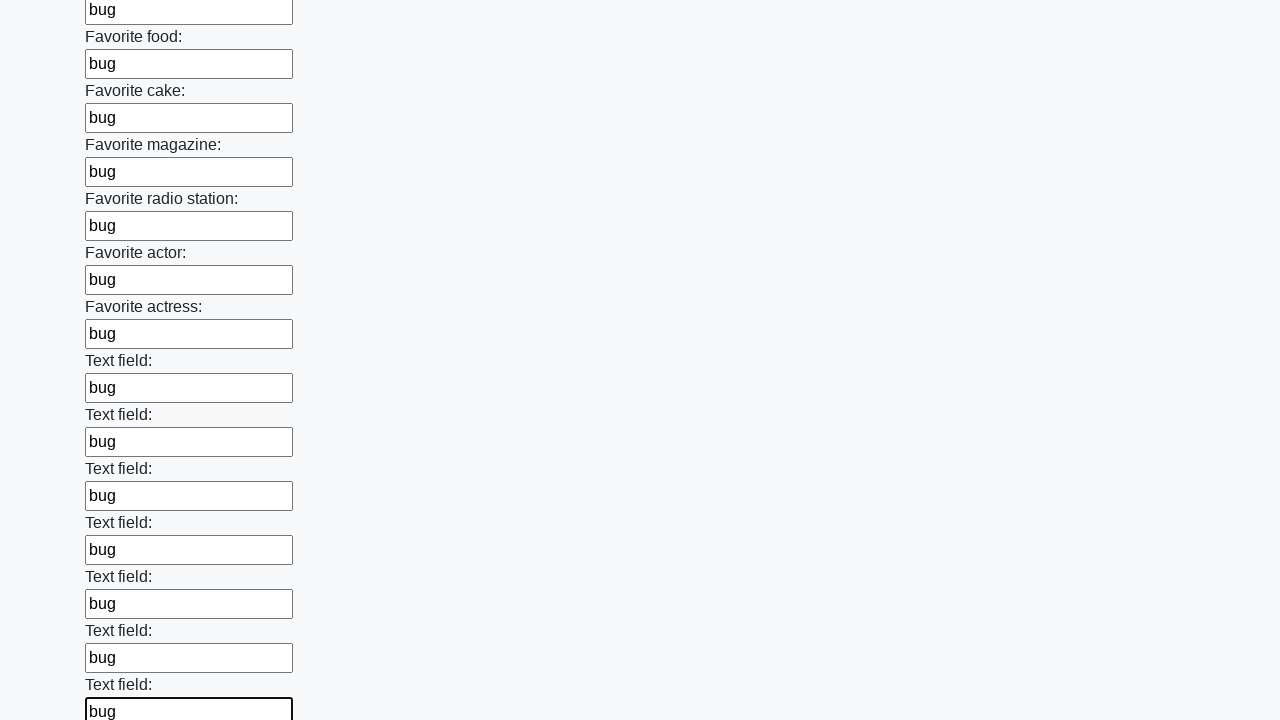

Filled input field 34 of 100 with test data 'bug' on input >> nth=33
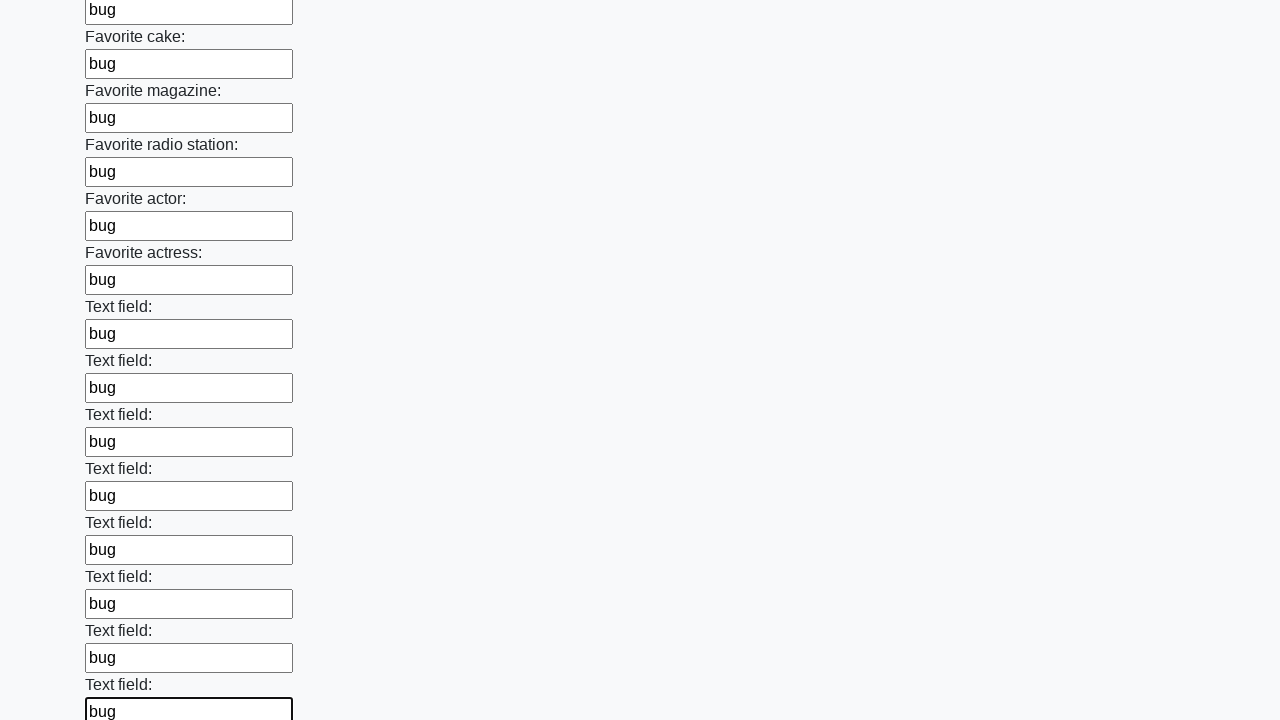

Filled input field 35 of 100 with test data 'bug' on input >> nth=34
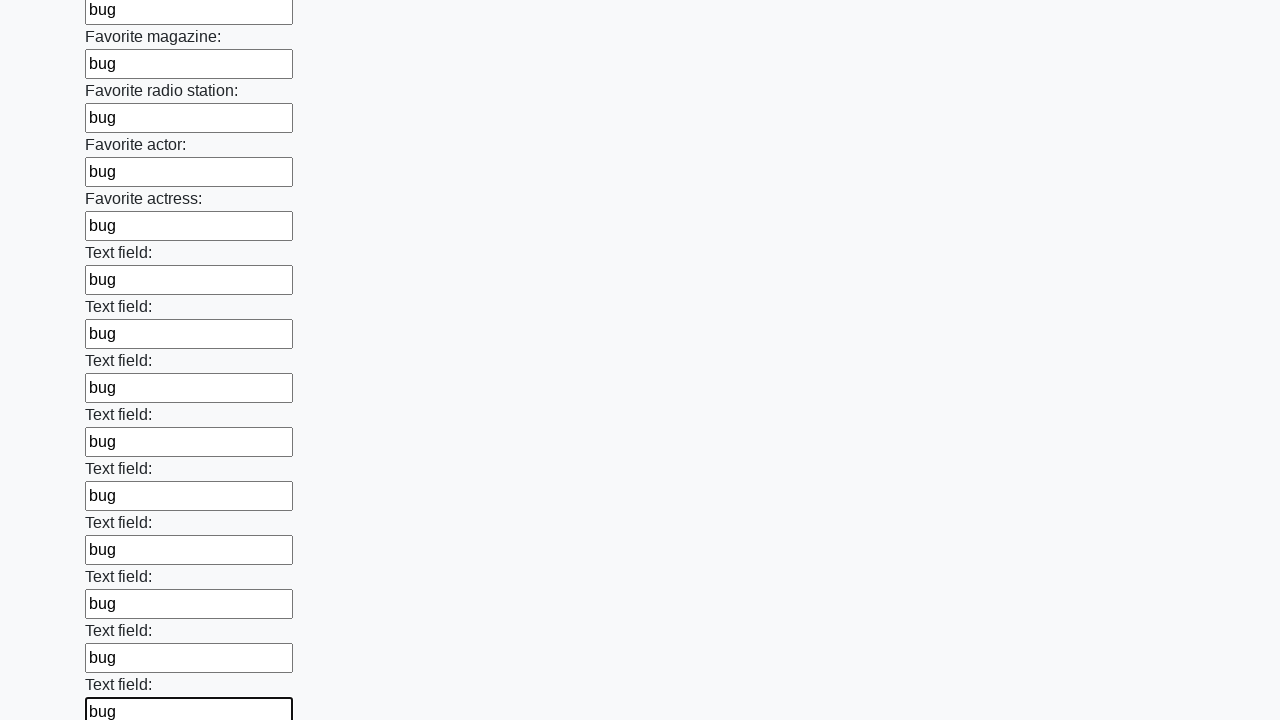

Filled input field 36 of 100 with test data 'bug' on input >> nth=35
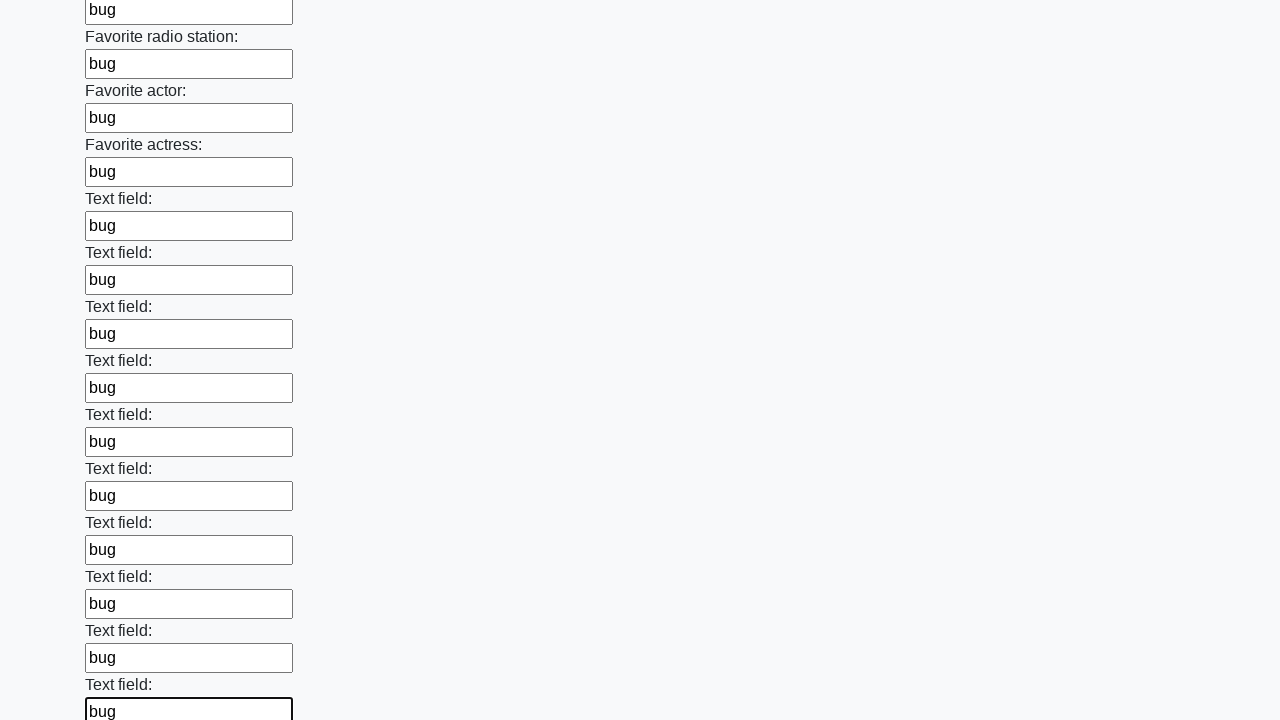

Filled input field 37 of 100 with test data 'bug' on input >> nth=36
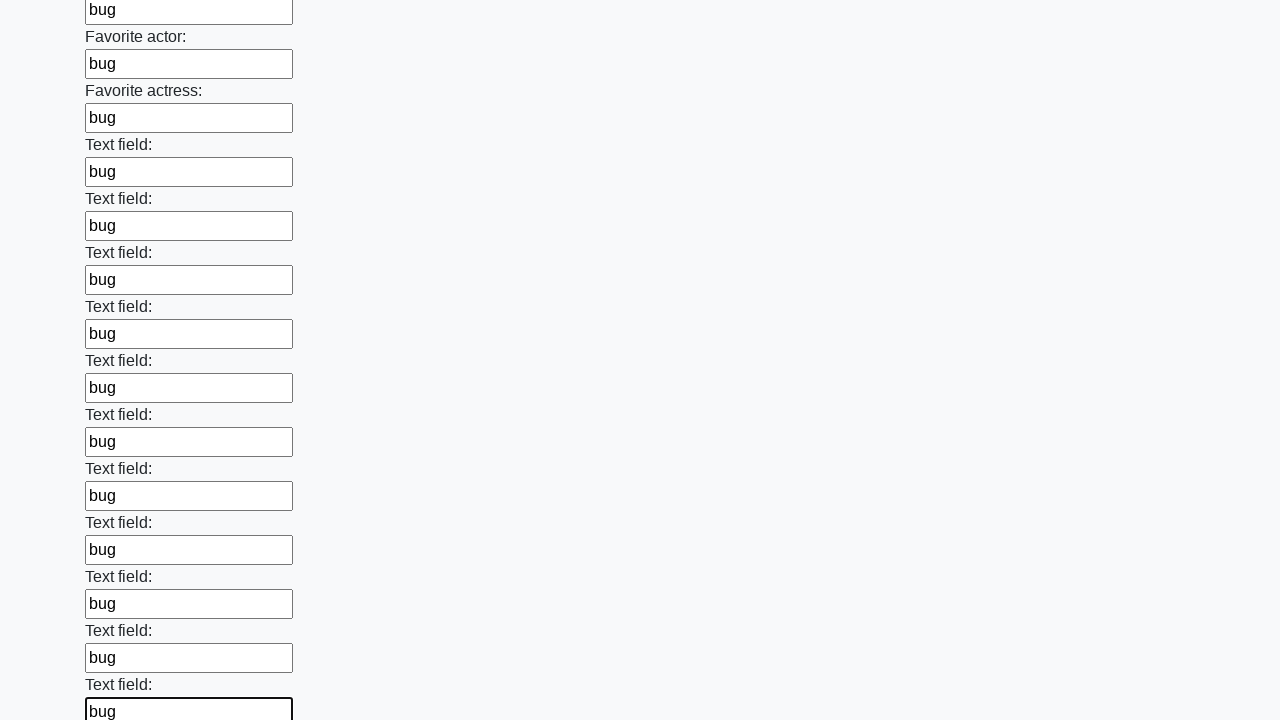

Filled input field 38 of 100 with test data 'bug' on input >> nth=37
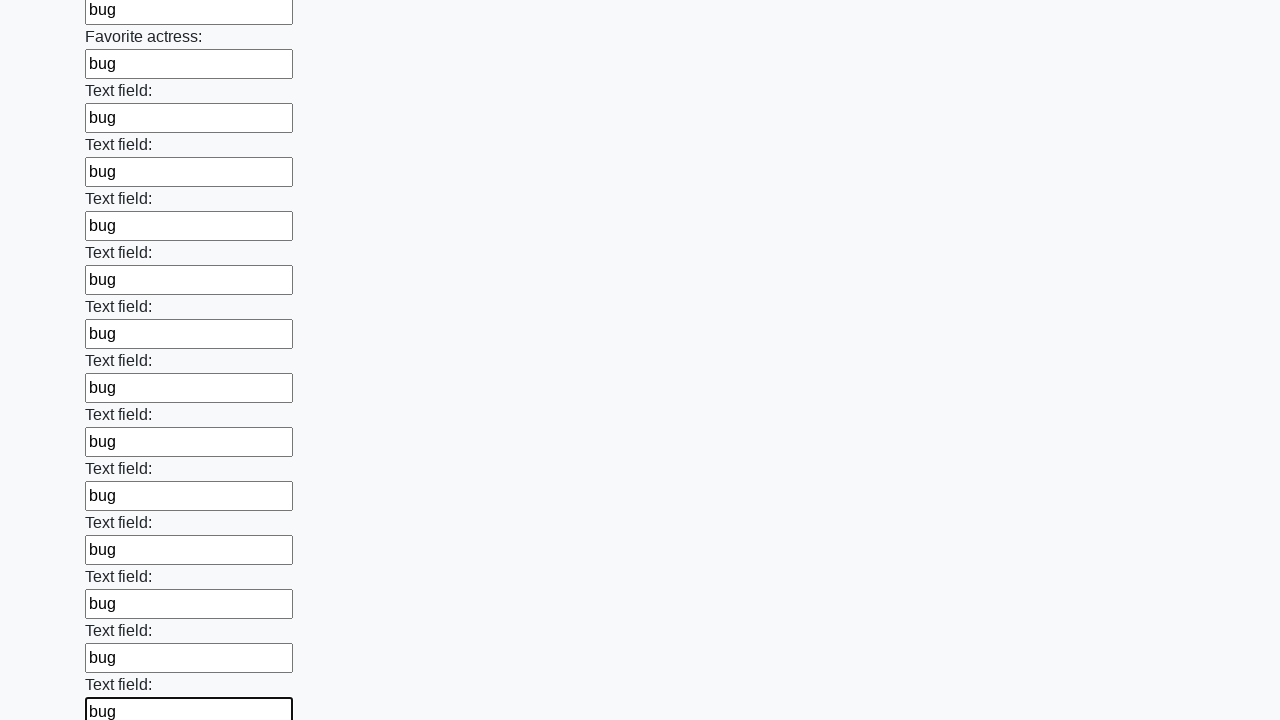

Filled input field 39 of 100 with test data 'bug' on input >> nth=38
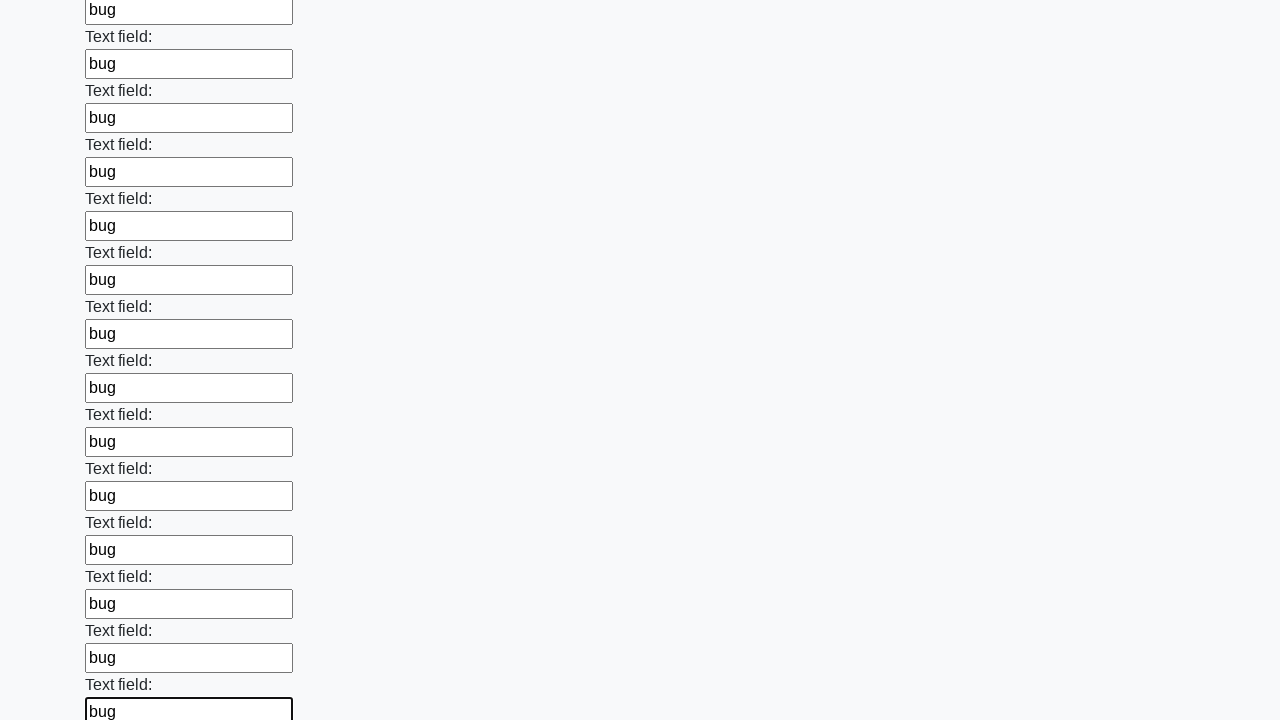

Filled input field 40 of 100 with test data 'bug' on input >> nth=39
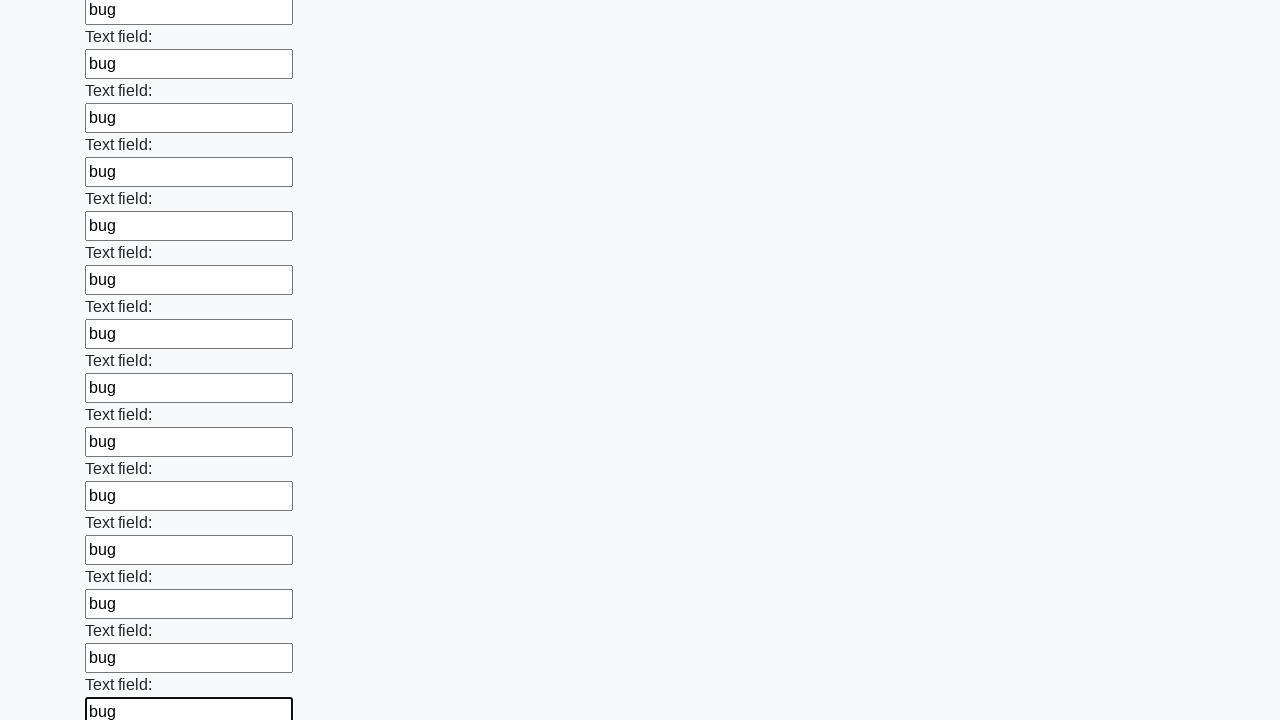

Filled input field 41 of 100 with test data 'bug' on input >> nth=40
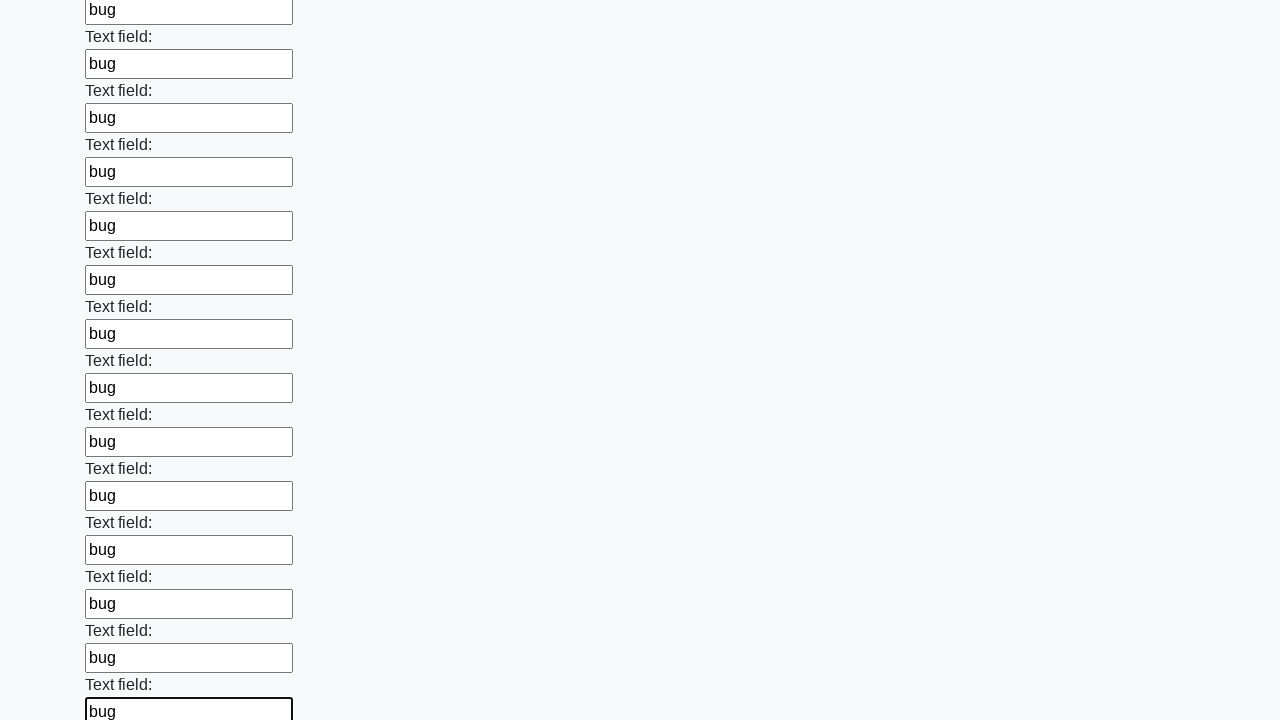

Filled input field 42 of 100 with test data 'bug' on input >> nth=41
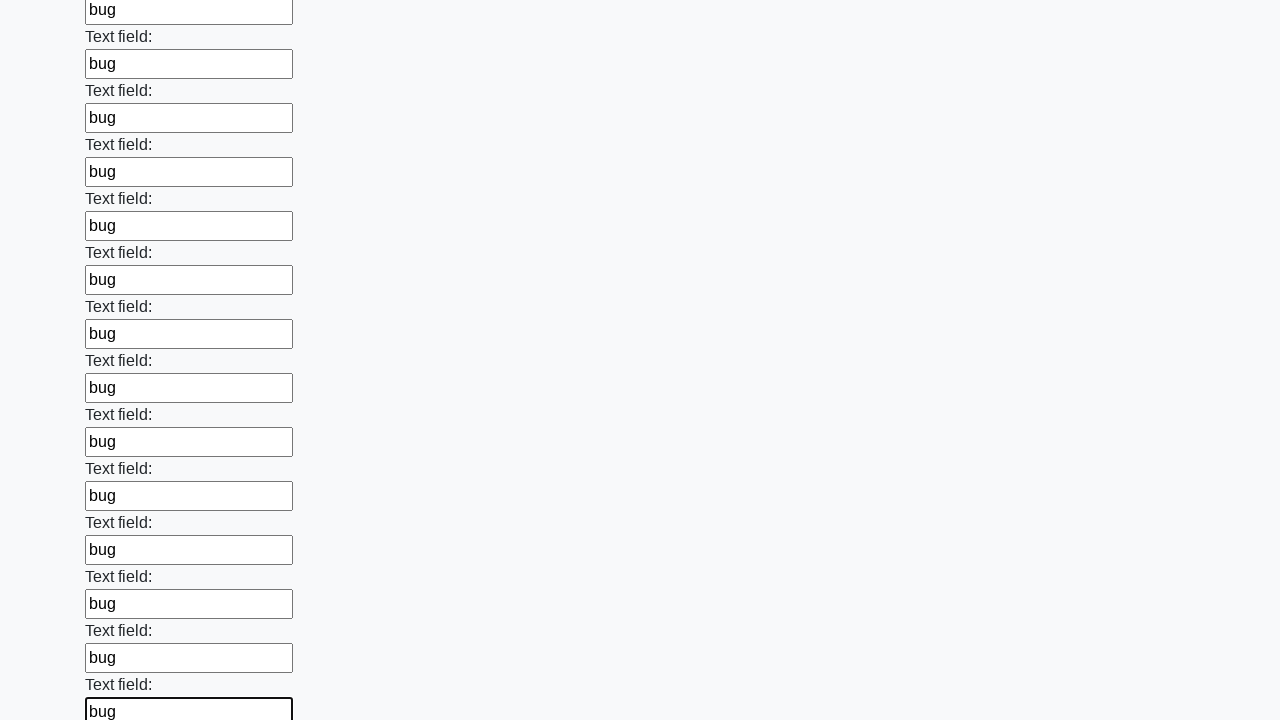

Filled input field 43 of 100 with test data 'bug' on input >> nth=42
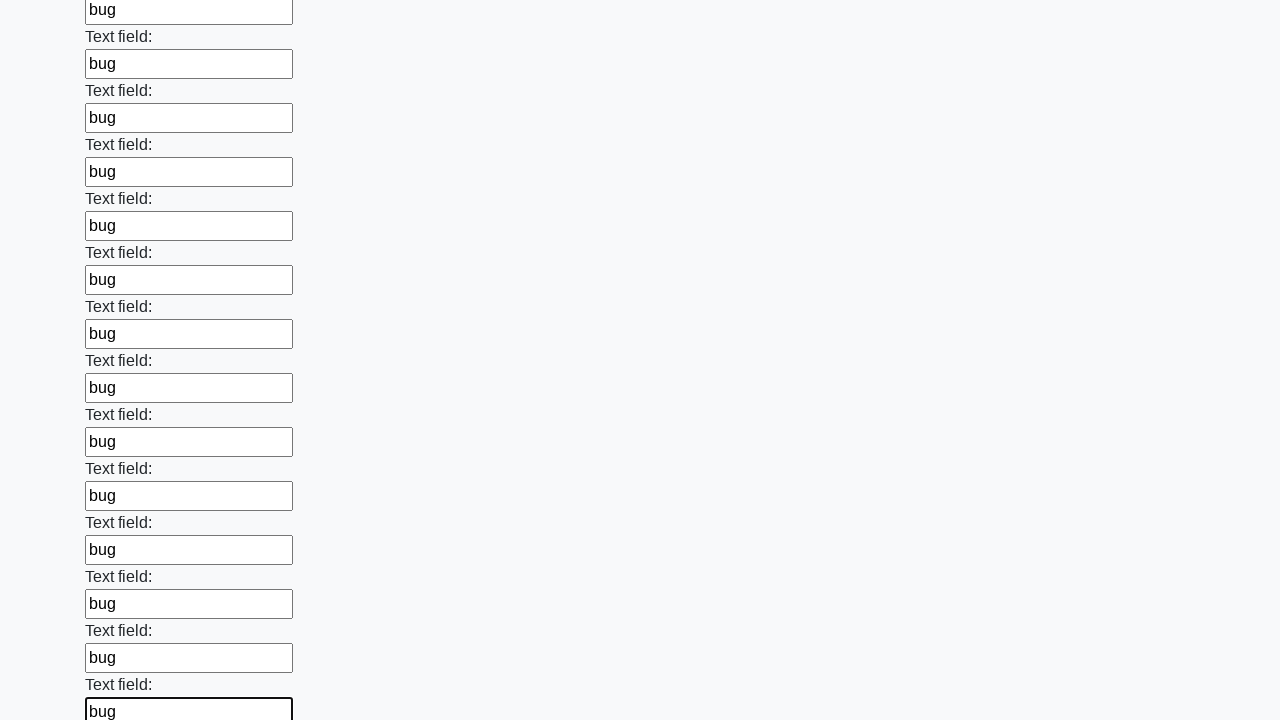

Filled input field 44 of 100 with test data 'bug' on input >> nth=43
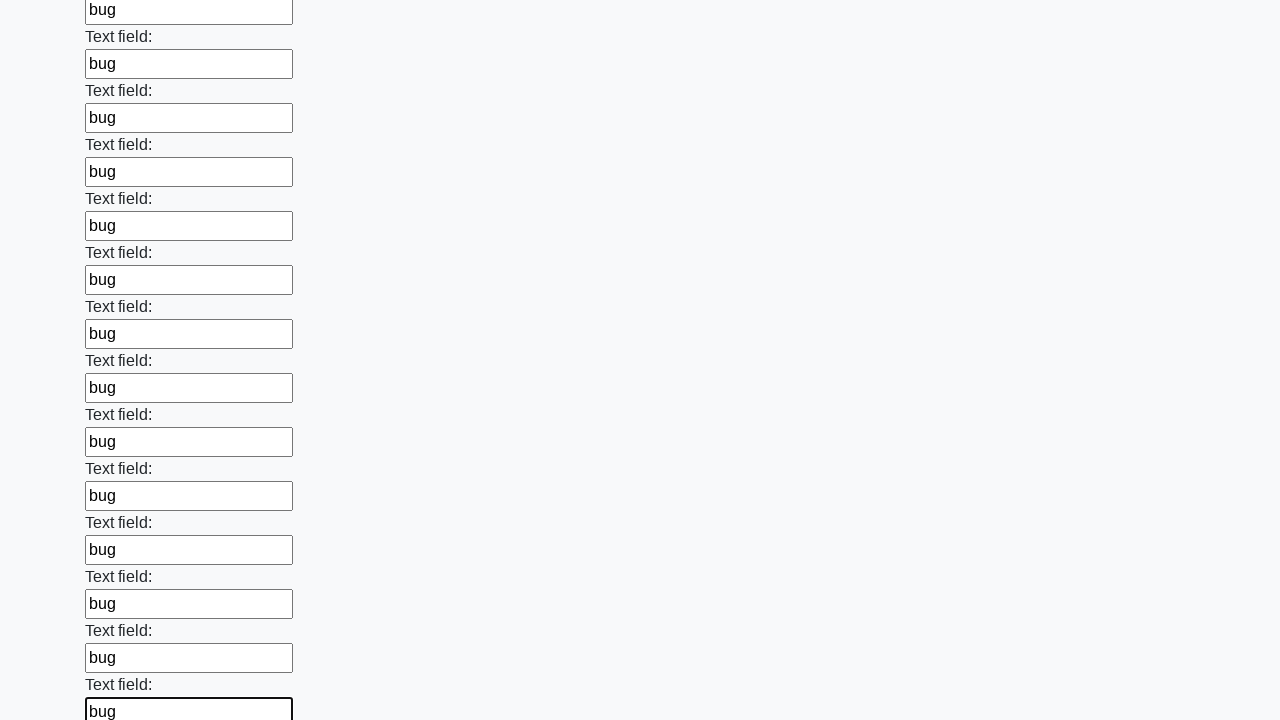

Filled input field 45 of 100 with test data 'bug' on input >> nth=44
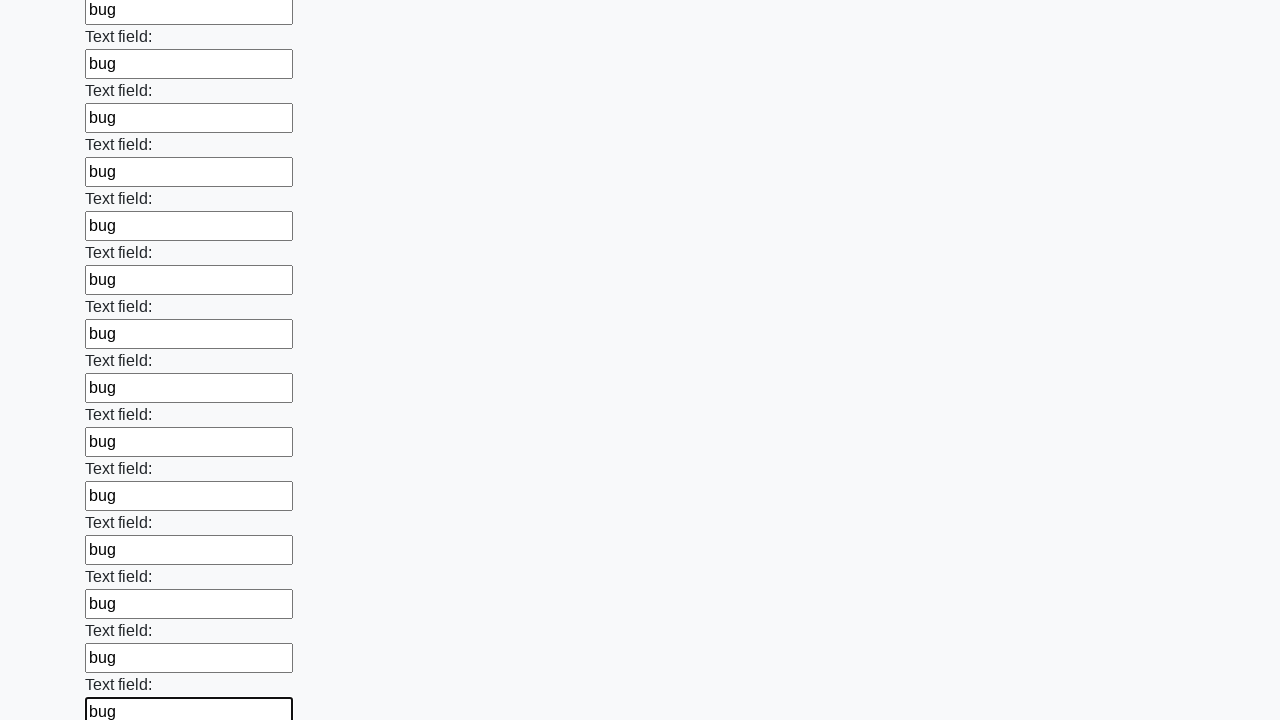

Filled input field 46 of 100 with test data 'bug' on input >> nth=45
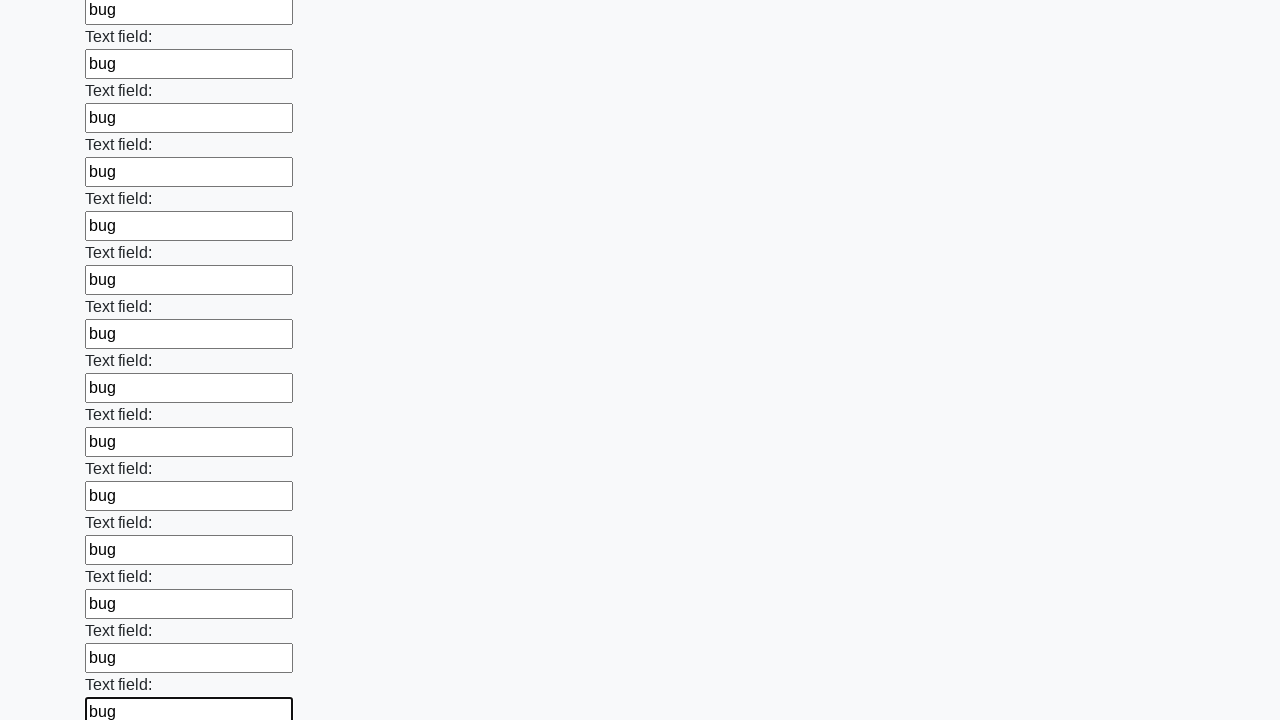

Filled input field 47 of 100 with test data 'bug' on input >> nth=46
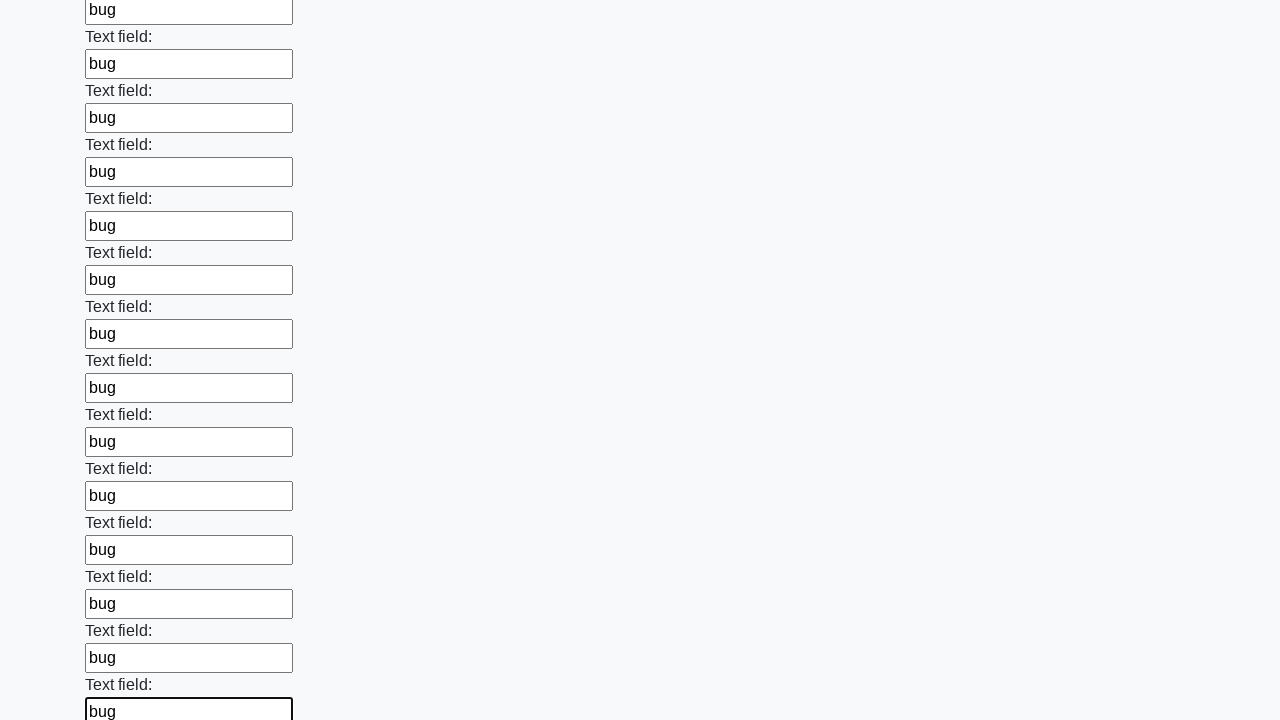

Filled input field 48 of 100 with test data 'bug' on input >> nth=47
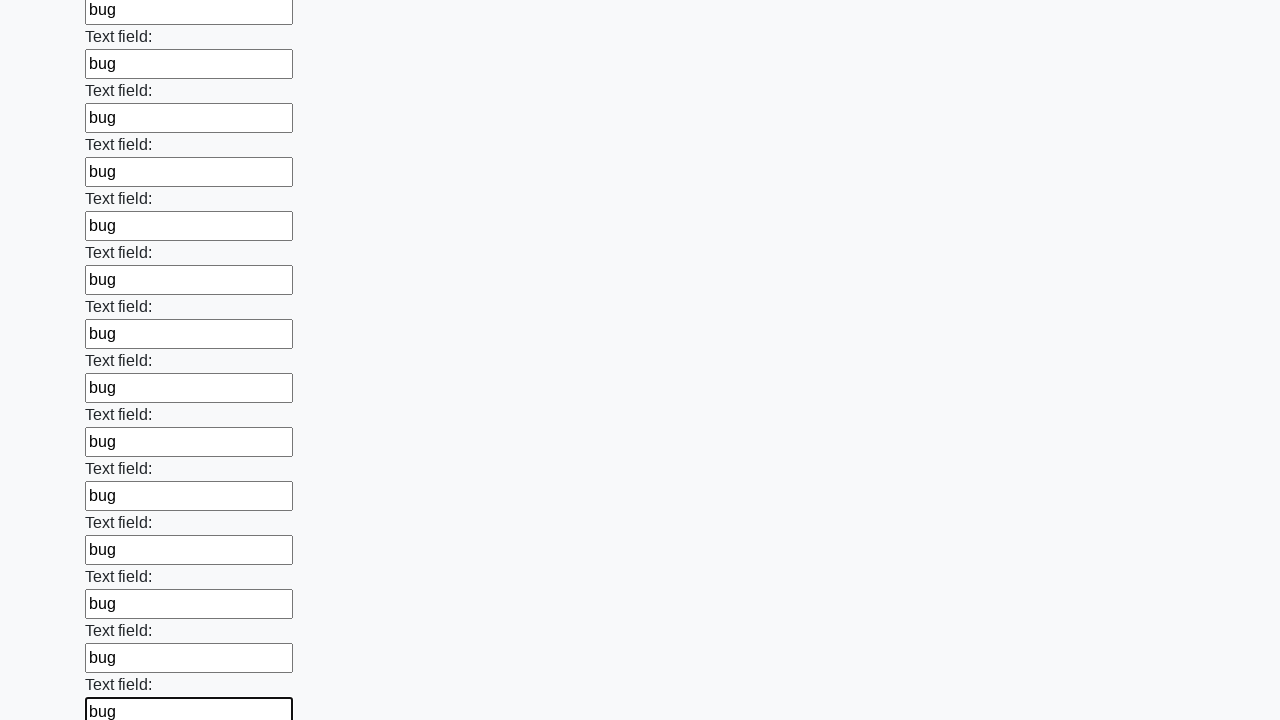

Filled input field 49 of 100 with test data 'bug' on input >> nth=48
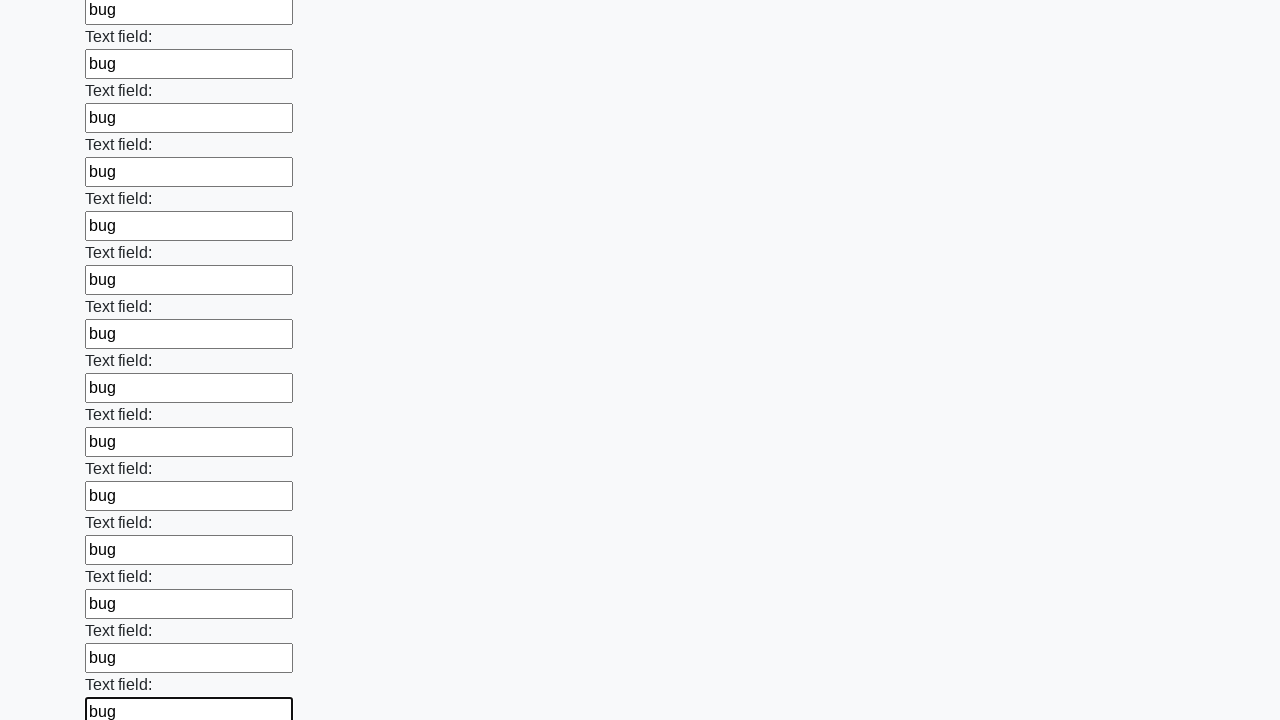

Filled input field 50 of 100 with test data 'bug' on input >> nth=49
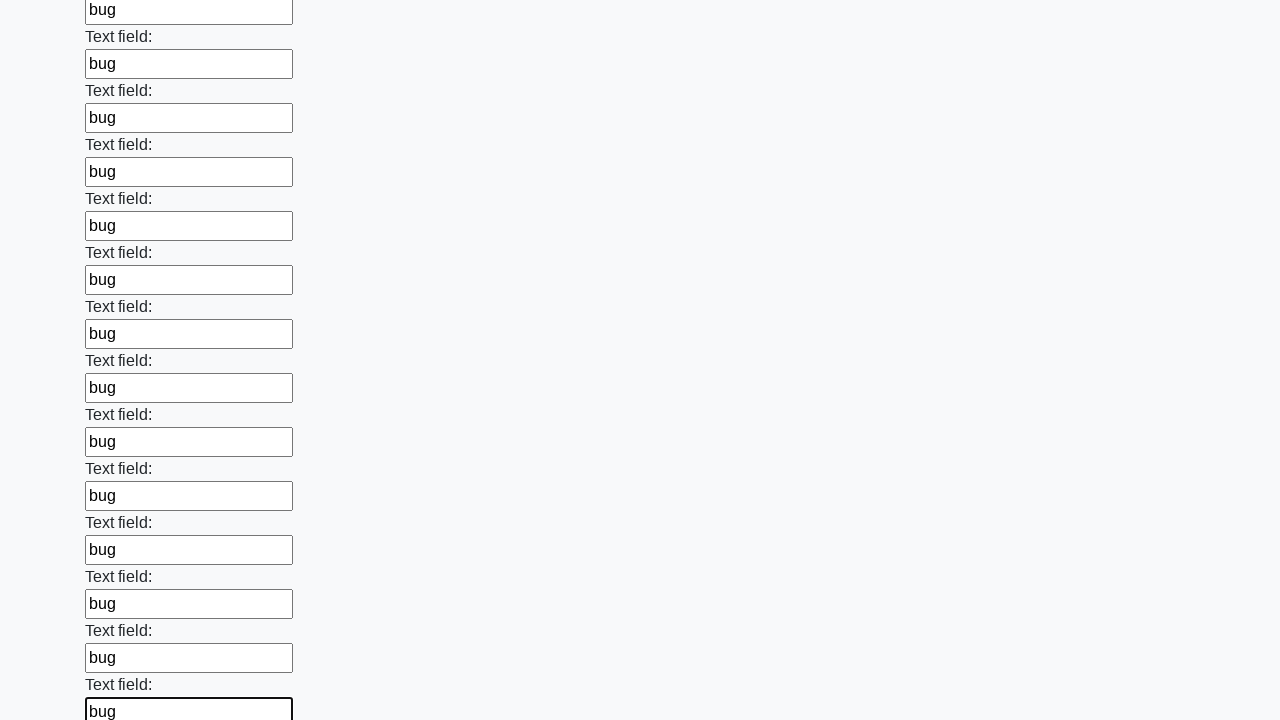

Filled input field 51 of 100 with test data 'bug' on input >> nth=50
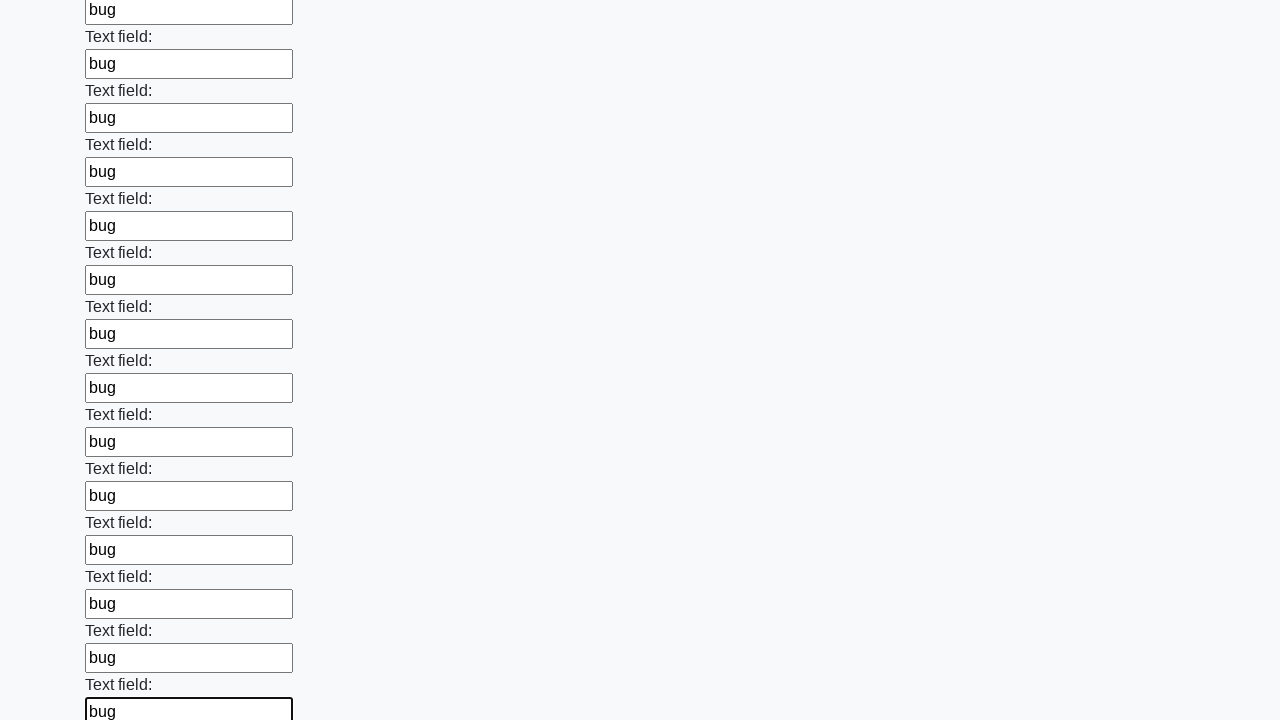

Filled input field 52 of 100 with test data 'bug' on input >> nth=51
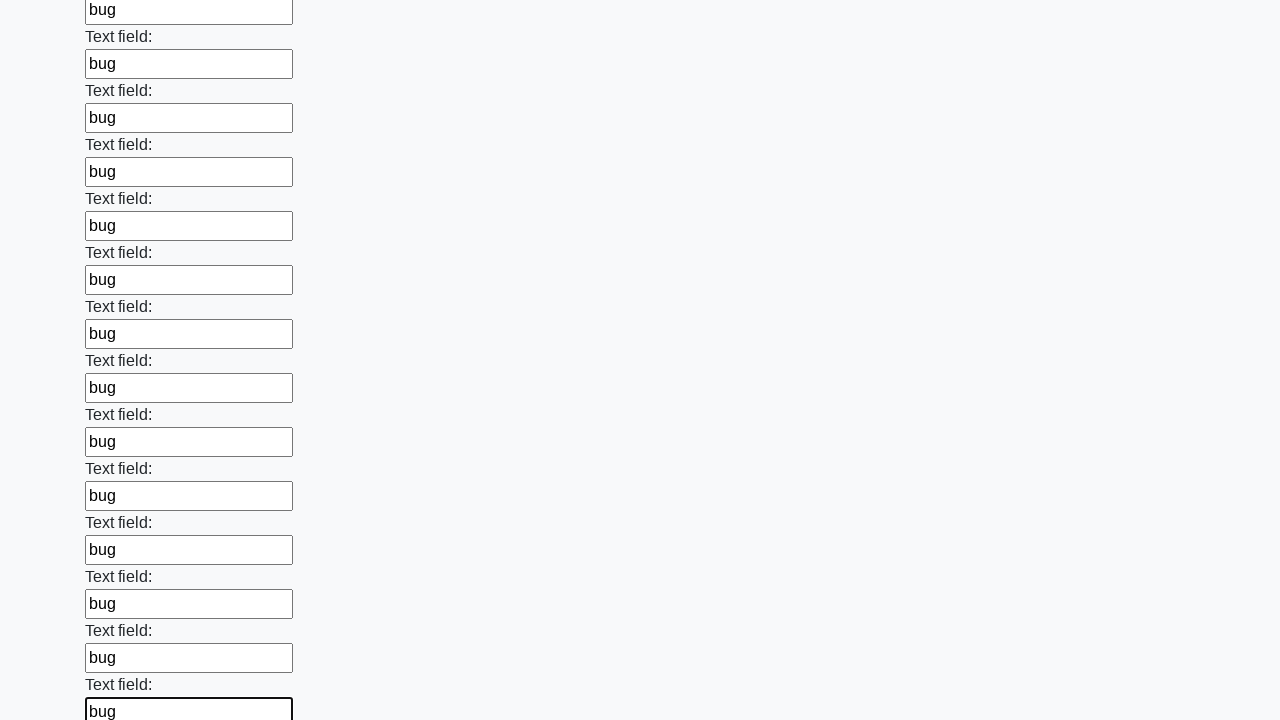

Filled input field 53 of 100 with test data 'bug' on input >> nth=52
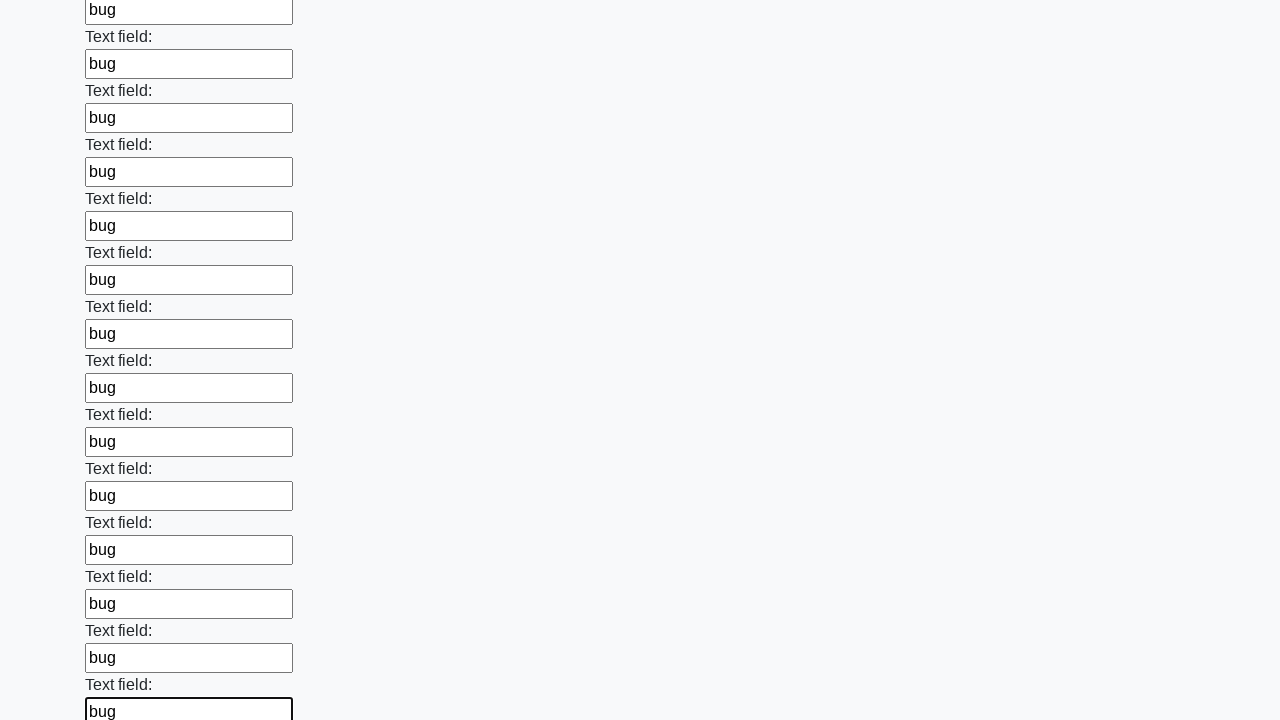

Filled input field 54 of 100 with test data 'bug' on input >> nth=53
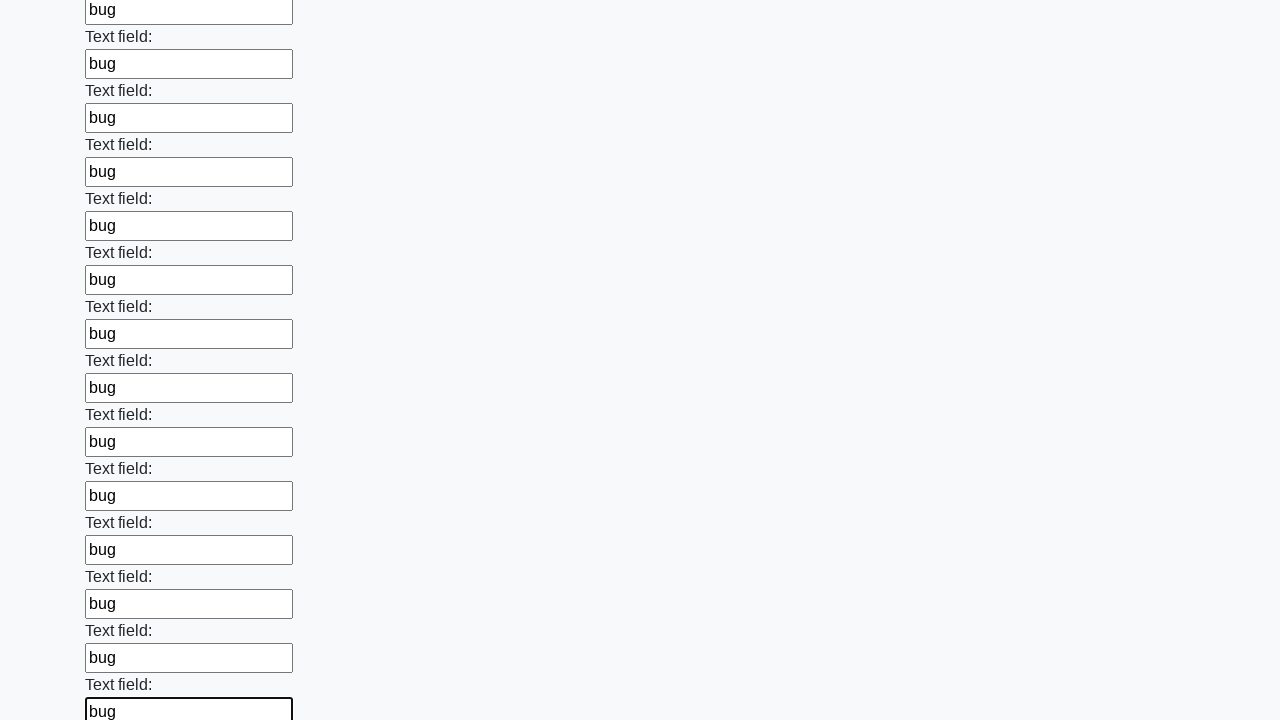

Filled input field 55 of 100 with test data 'bug' on input >> nth=54
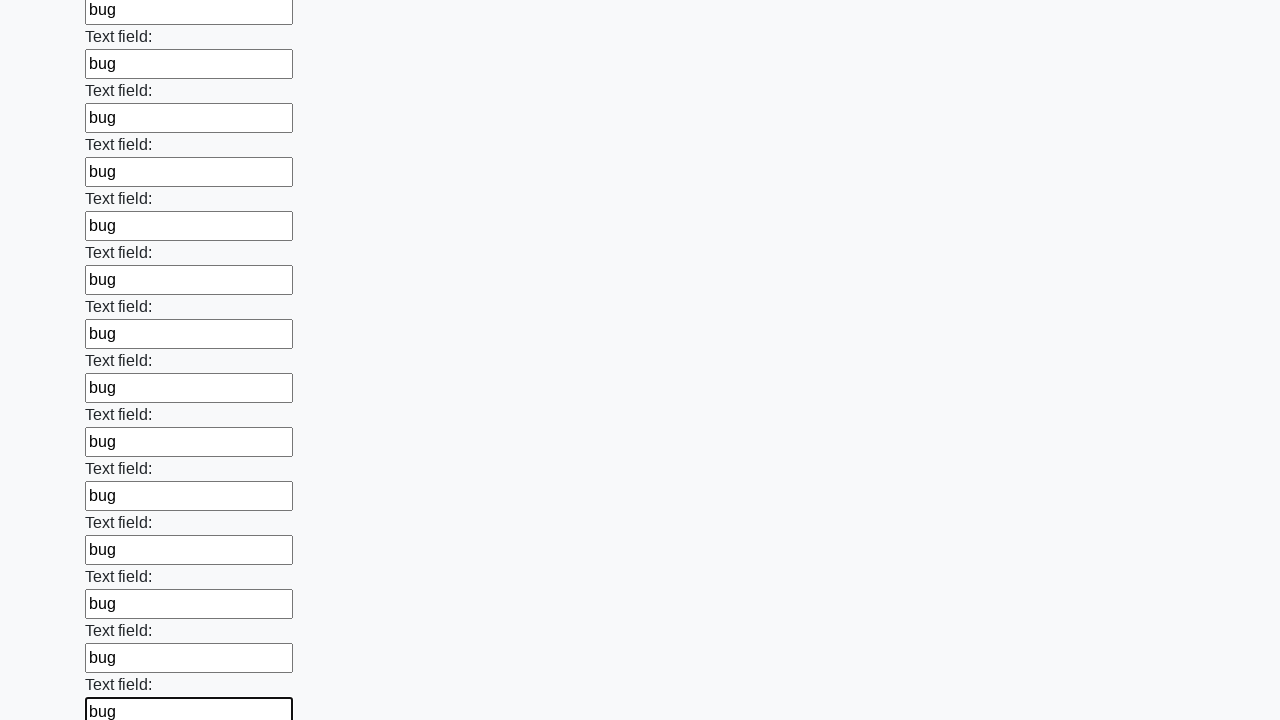

Filled input field 56 of 100 with test data 'bug' on input >> nth=55
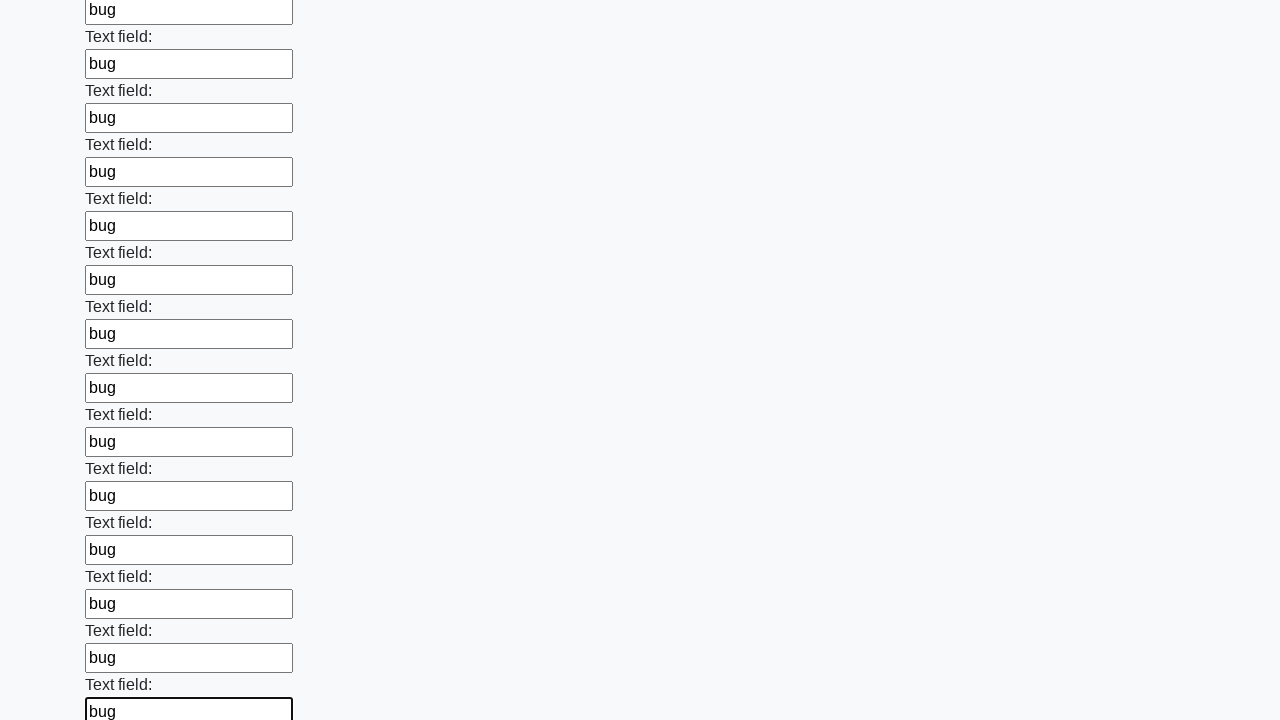

Filled input field 57 of 100 with test data 'bug' on input >> nth=56
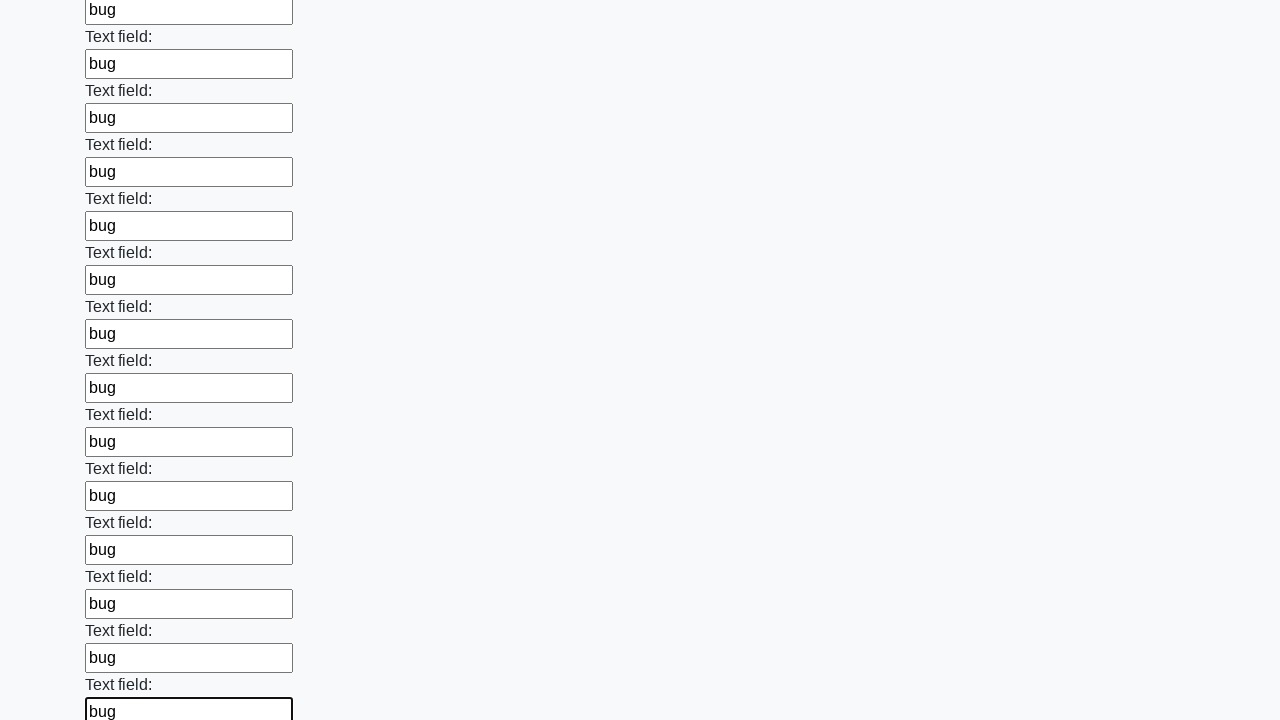

Filled input field 58 of 100 with test data 'bug' on input >> nth=57
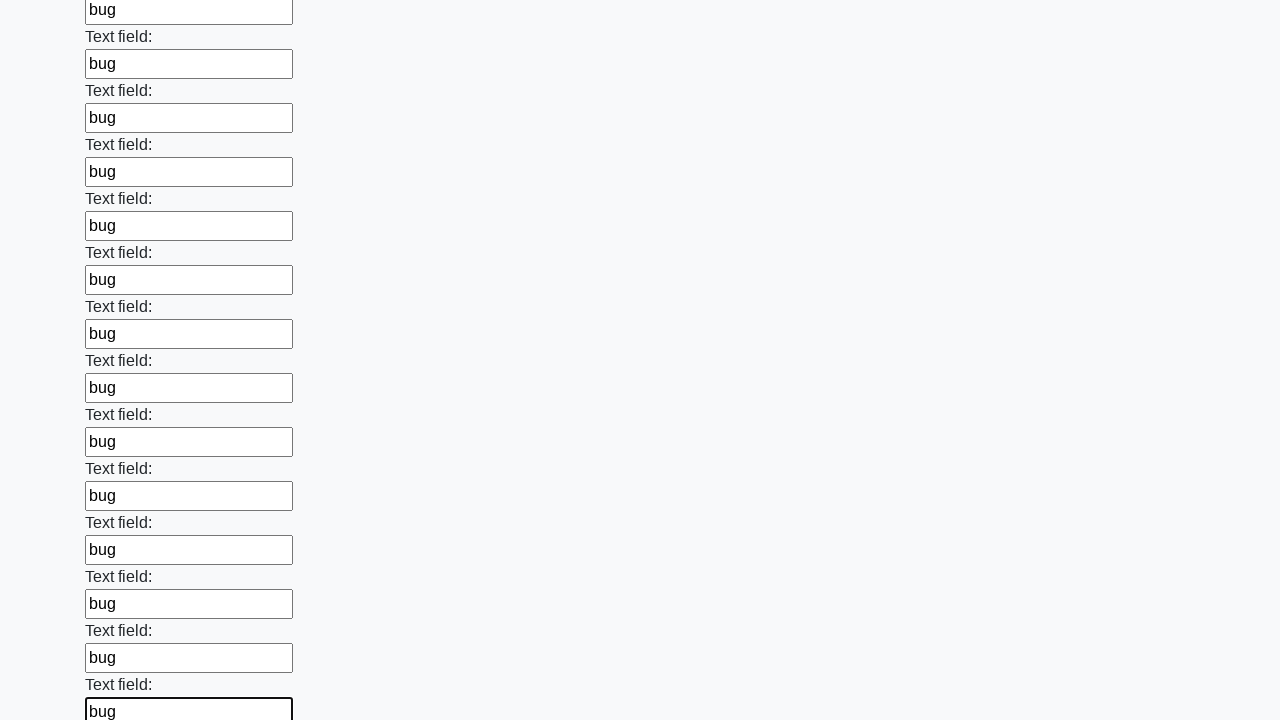

Filled input field 59 of 100 with test data 'bug' on input >> nth=58
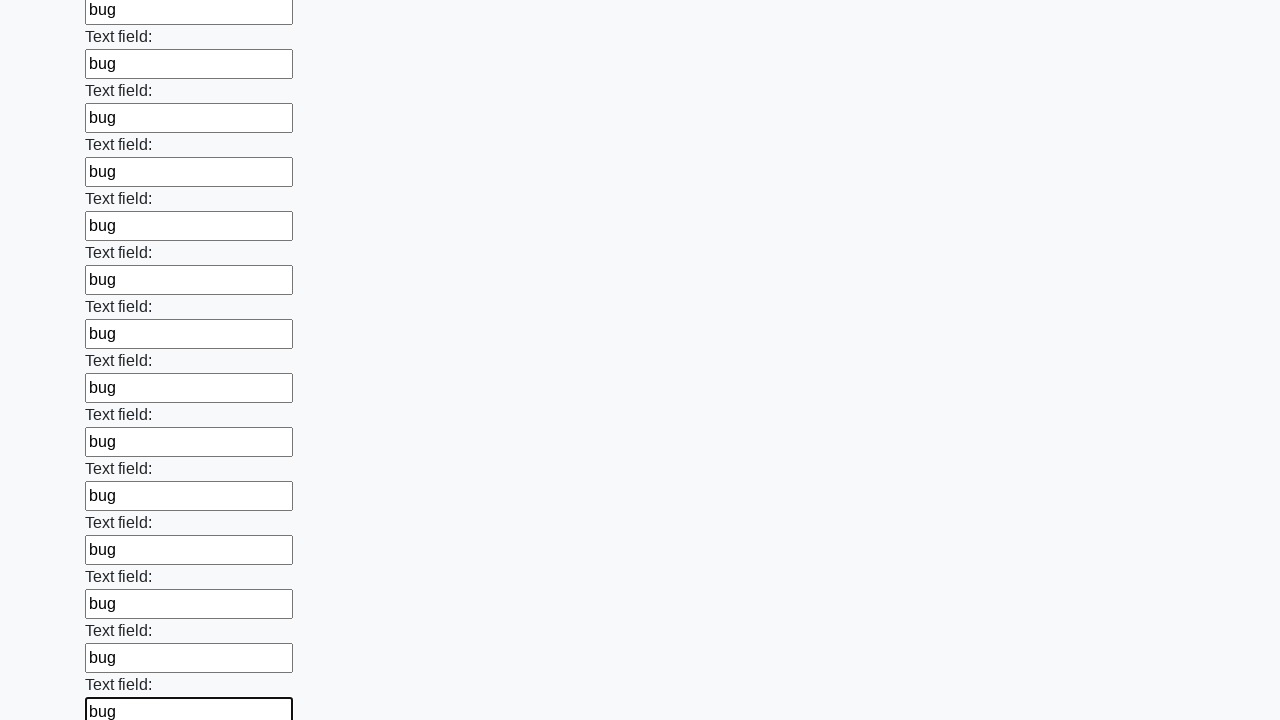

Filled input field 60 of 100 with test data 'bug' on input >> nth=59
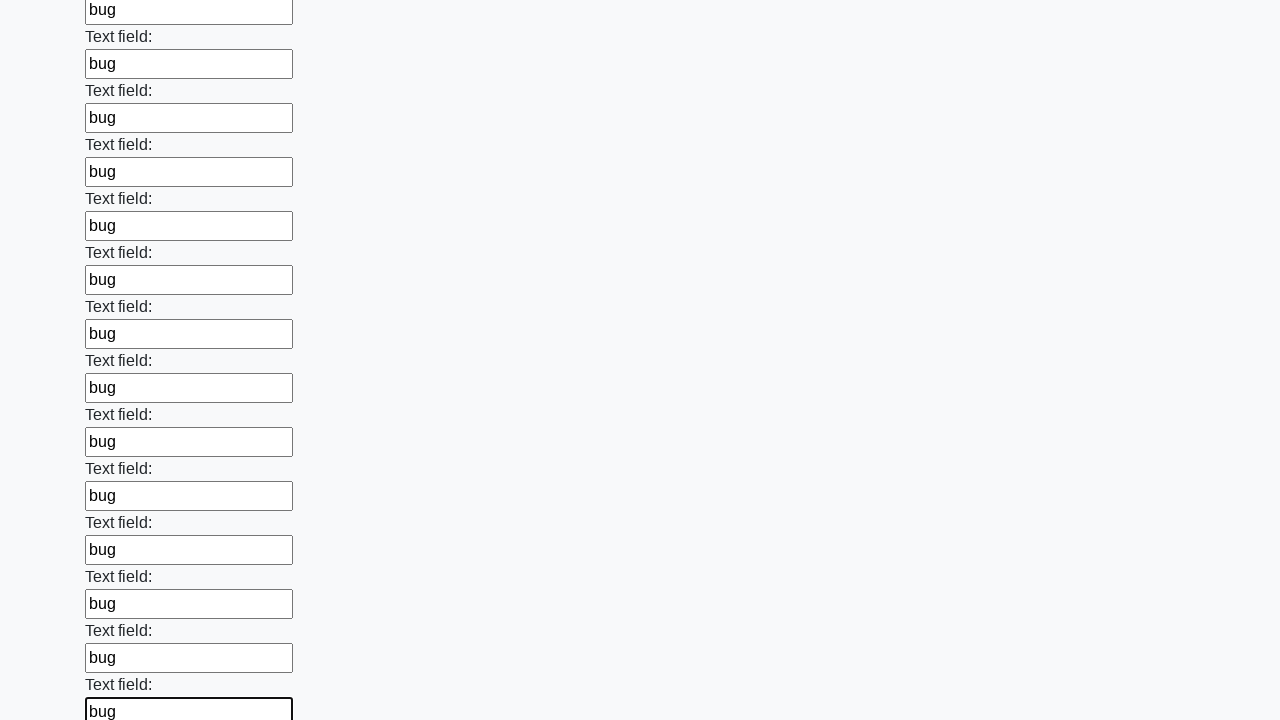

Filled input field 61 of 100 with test data 'bug' on input >> nth=60
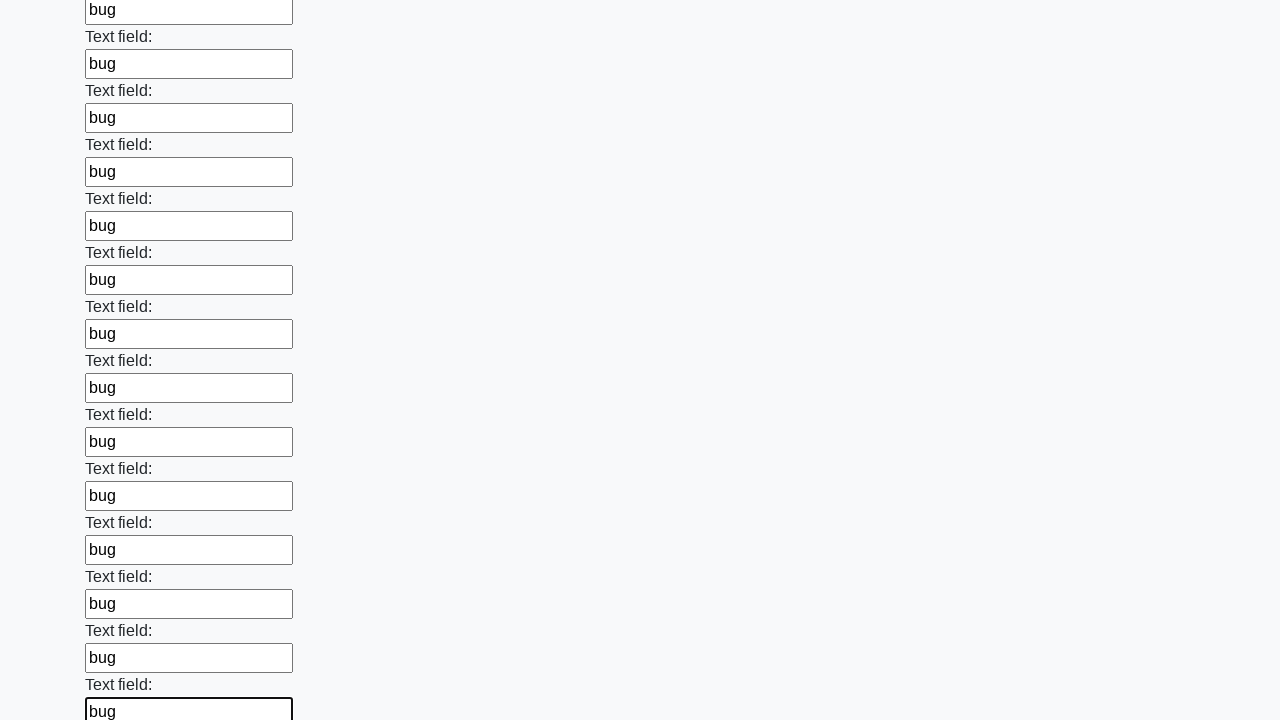

Filled input field 62 of 100 with test data 'bug' on input >> nth=61
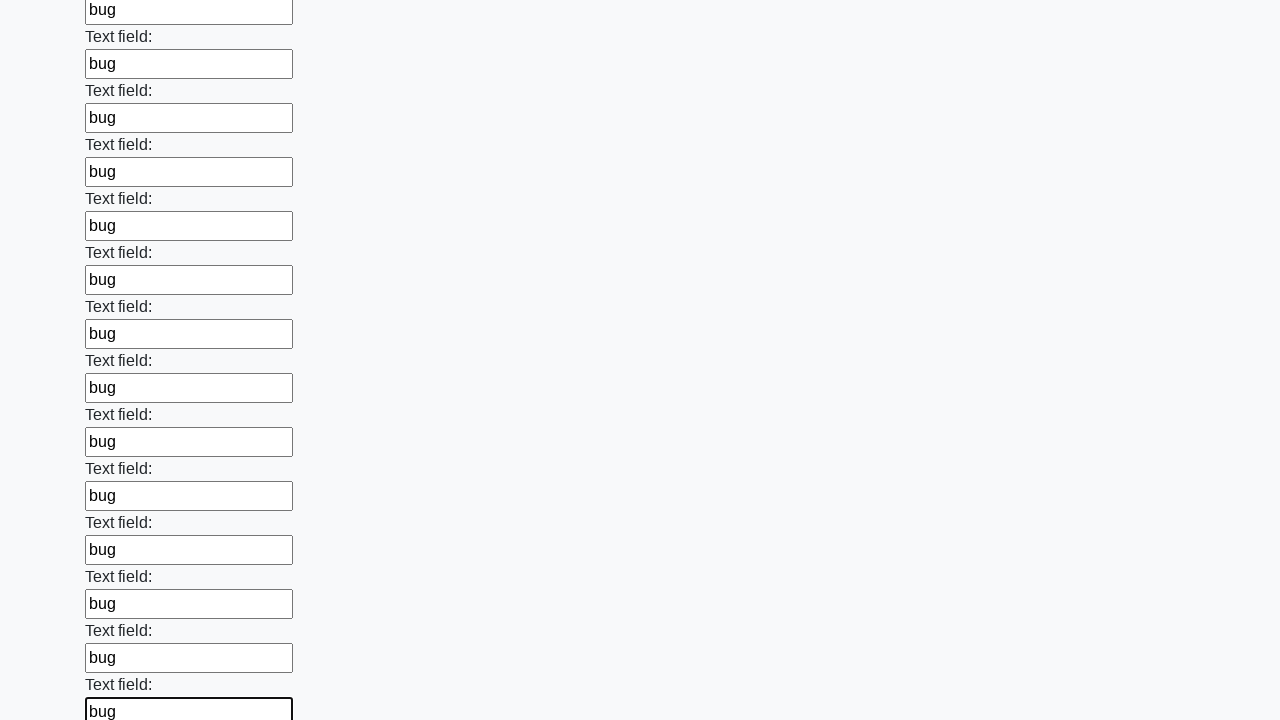

Filled input field 63 of 100 with test data 'bug' on input >> nth=62
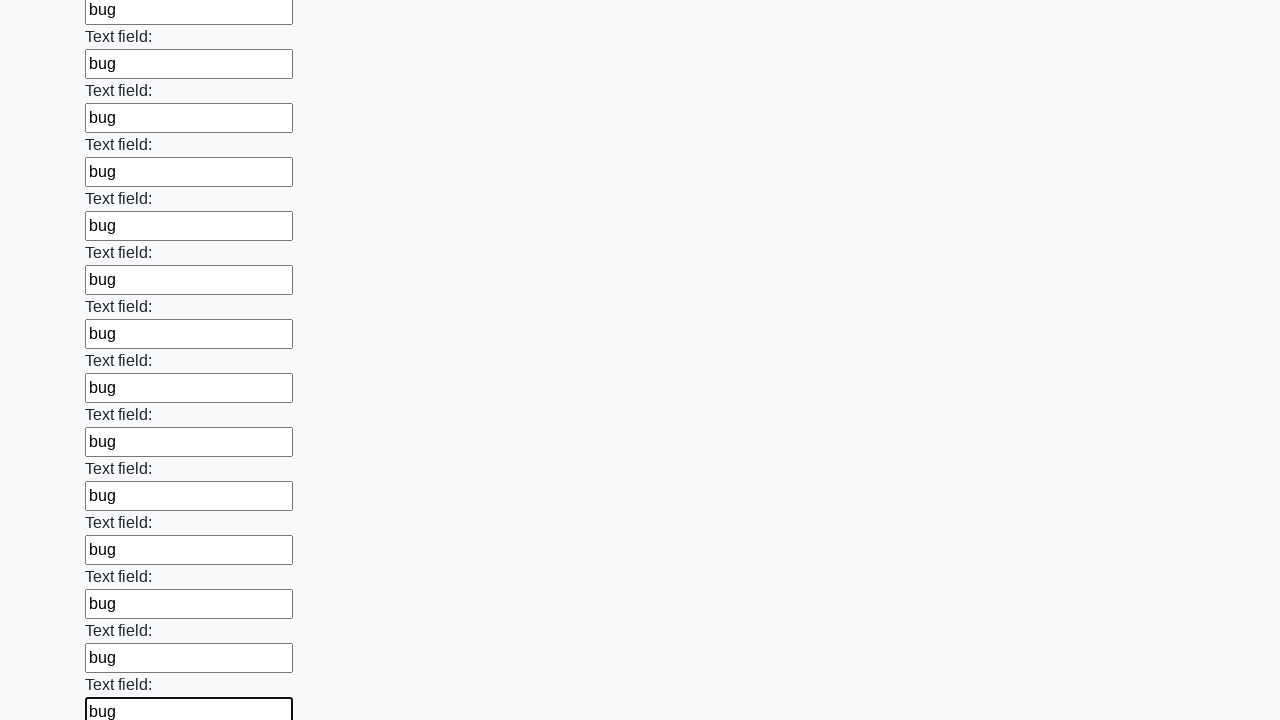

Filled input field 64 of 100 with test data 'bug' on input >> nth=63
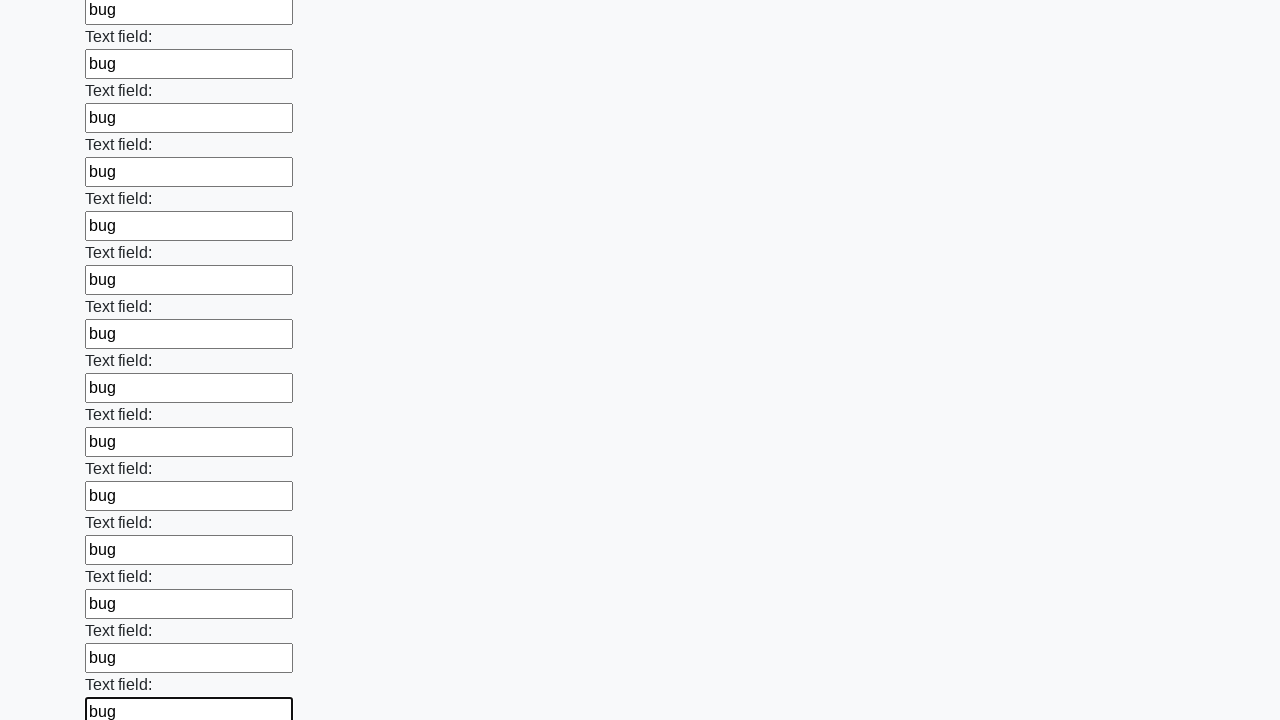

Filled input field 65 of 100 with test data 'bug' on input >> nth=64
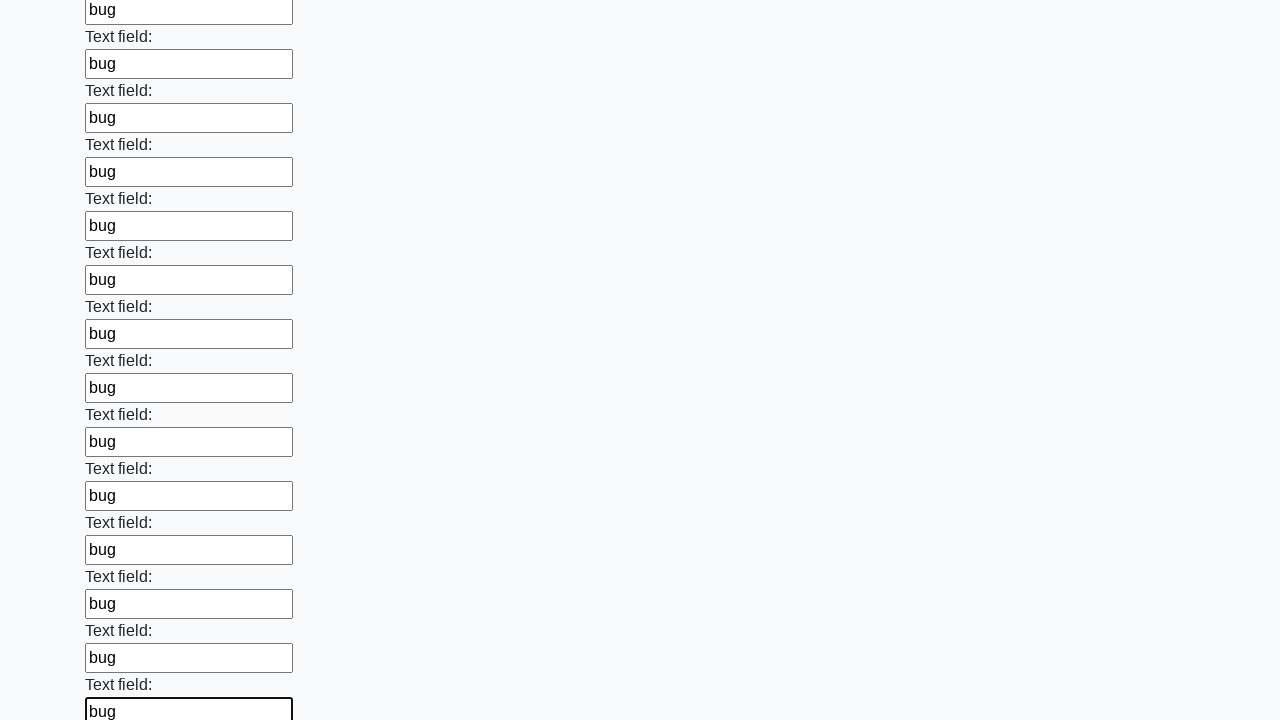

Filled input field 66 of 100 with test data 'bug' on input >> nth=65
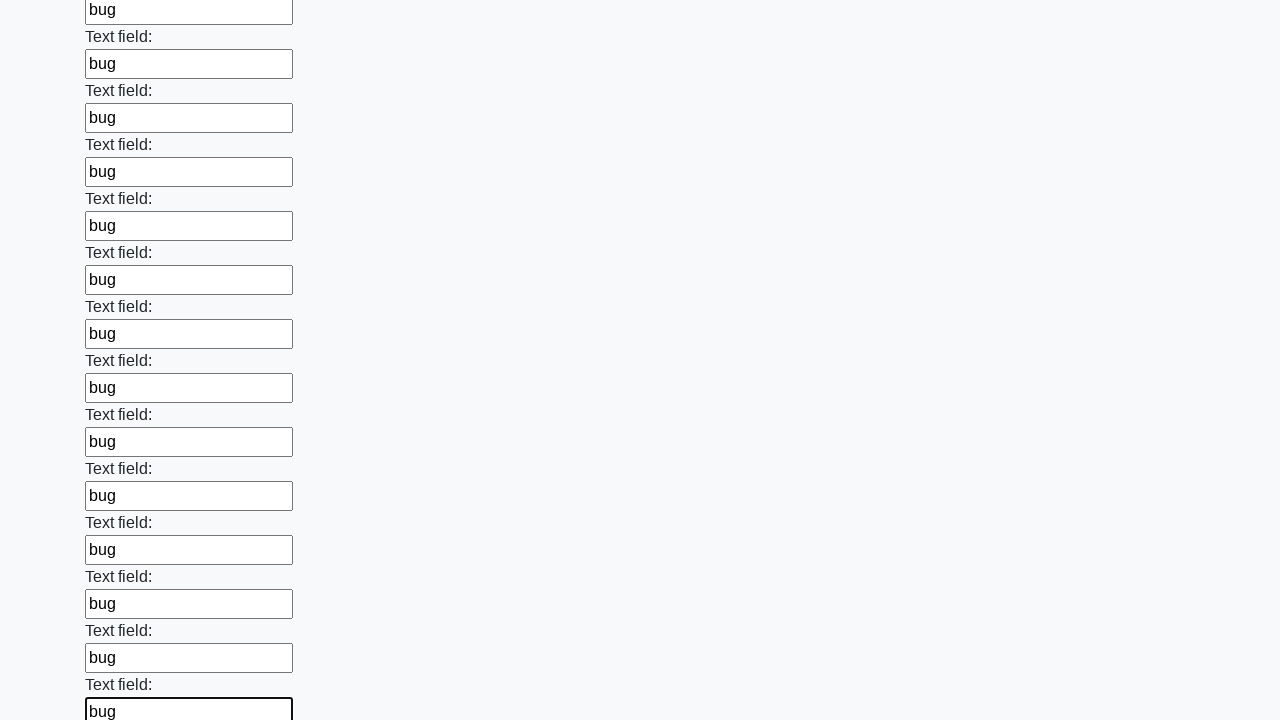

Filled input field 67 of 100 with test data 'bug' on input >> nth=66
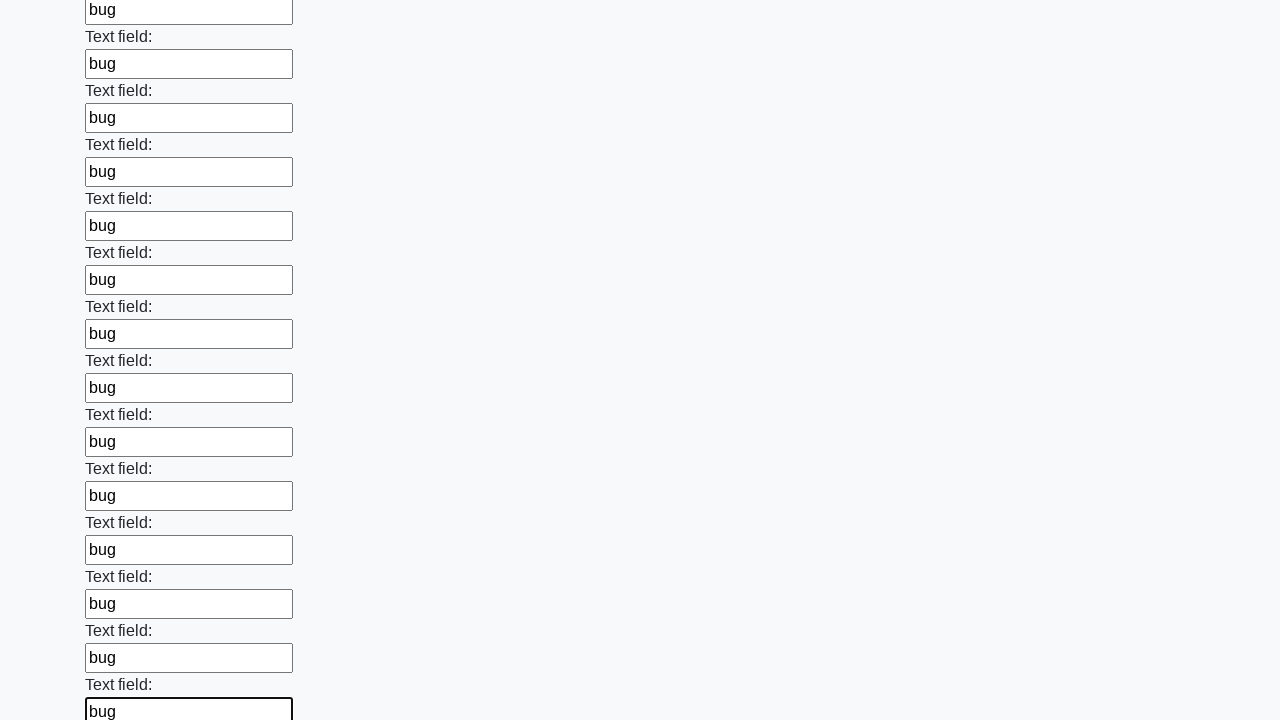

Filled input field 68 of 100 with test data 'bug' on input >> nth=67
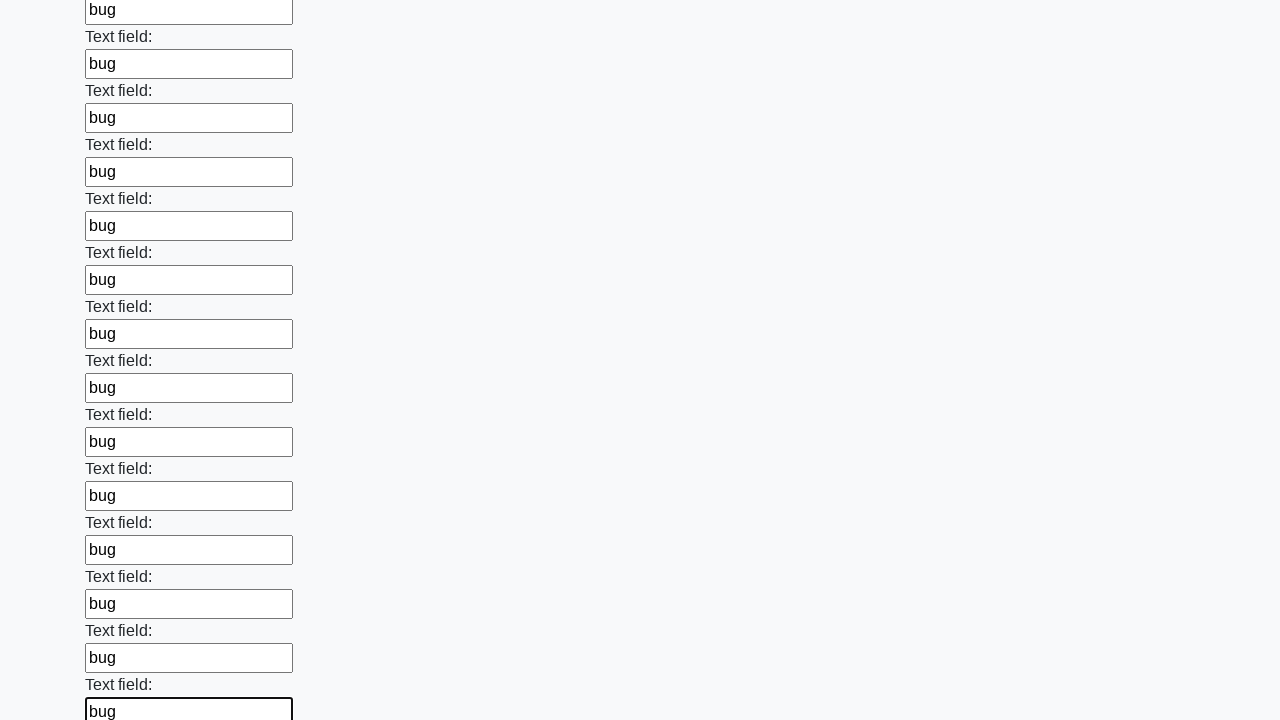

Filled input field 69 of 100 with test data 'bug' on input >> nth=68
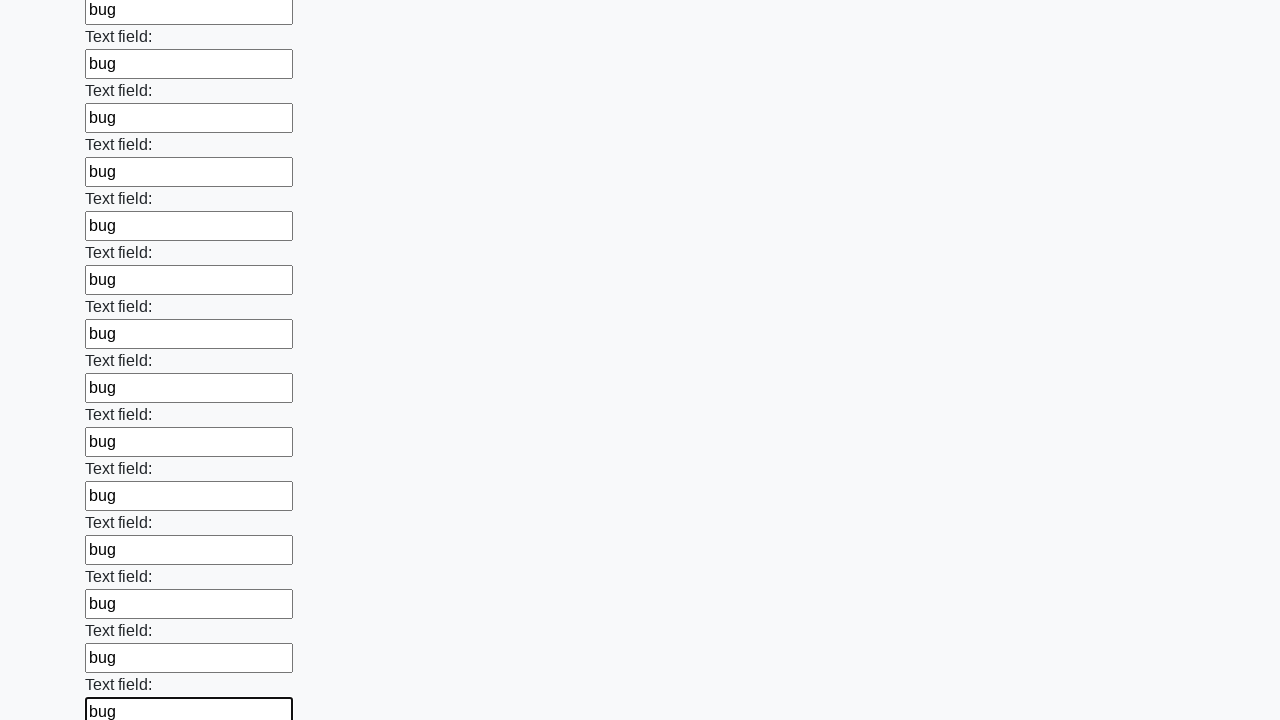

Filled input field 70 of 100 with test data 'bug' on input >> nth=69
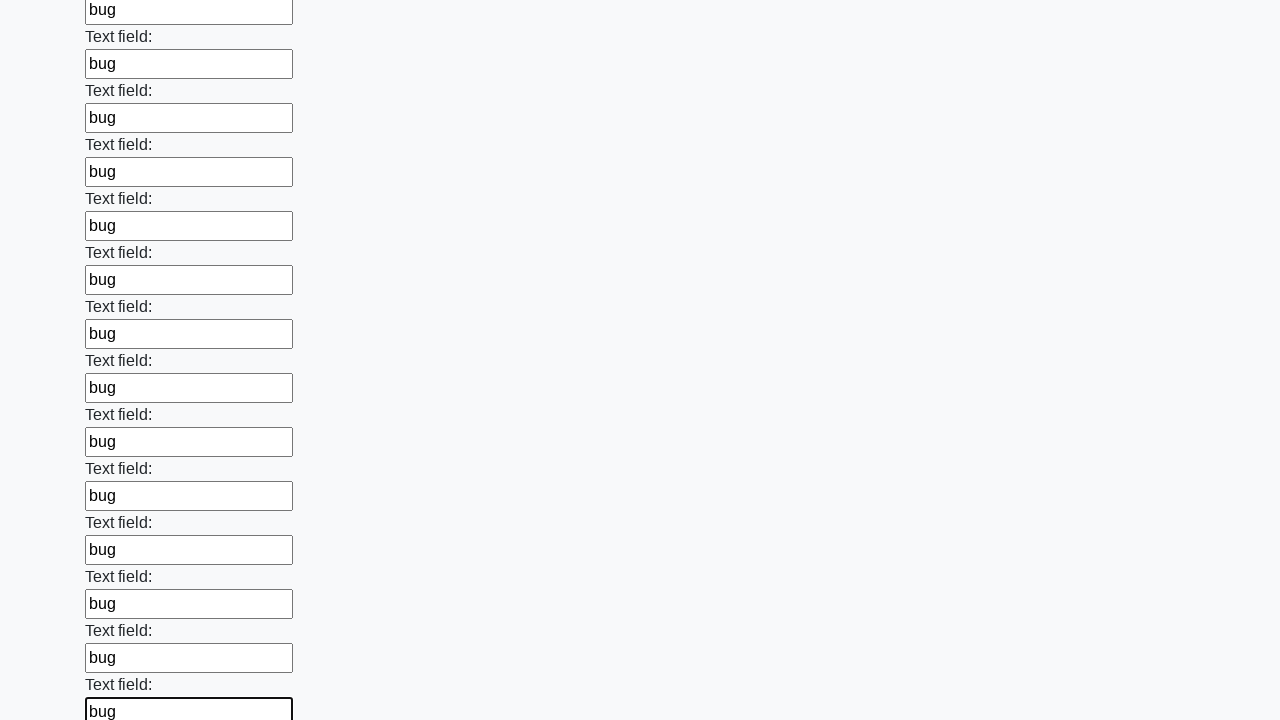

Filled input field 71 of 100 with test data 'bug' on input >> nth=70
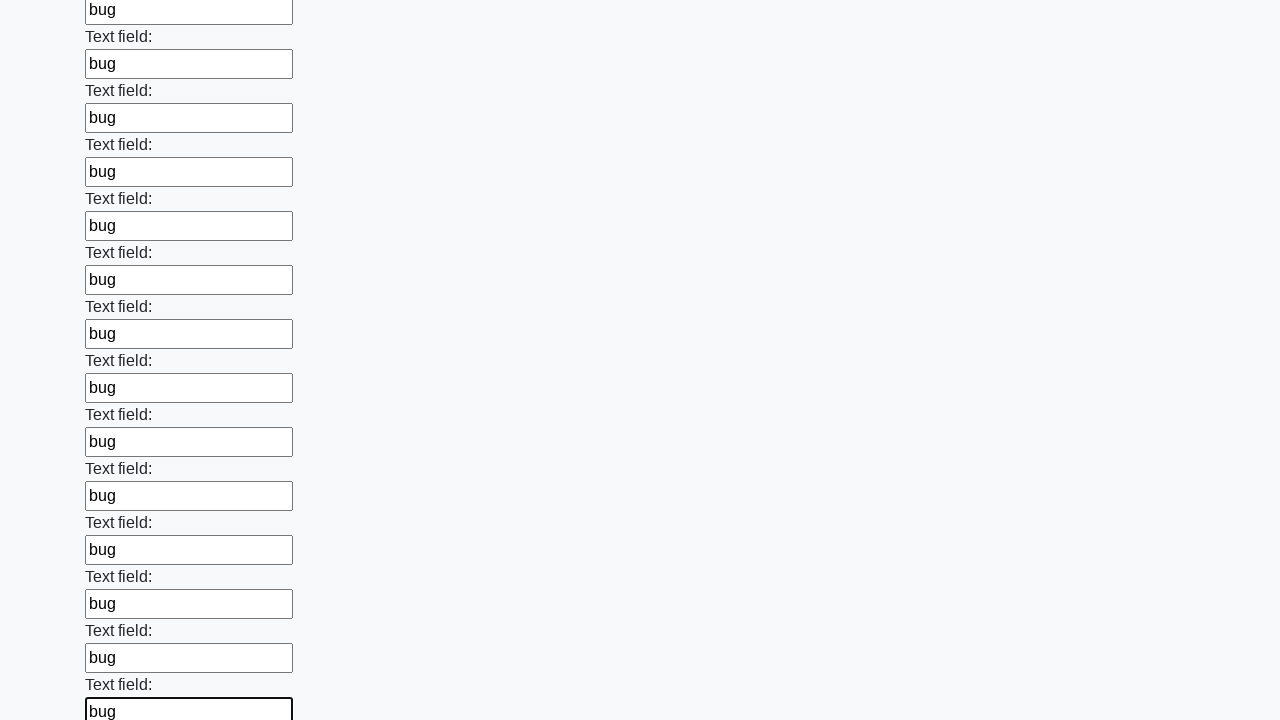

Filled input field 72 of 100 with test data 'bug' on input >> nth=71
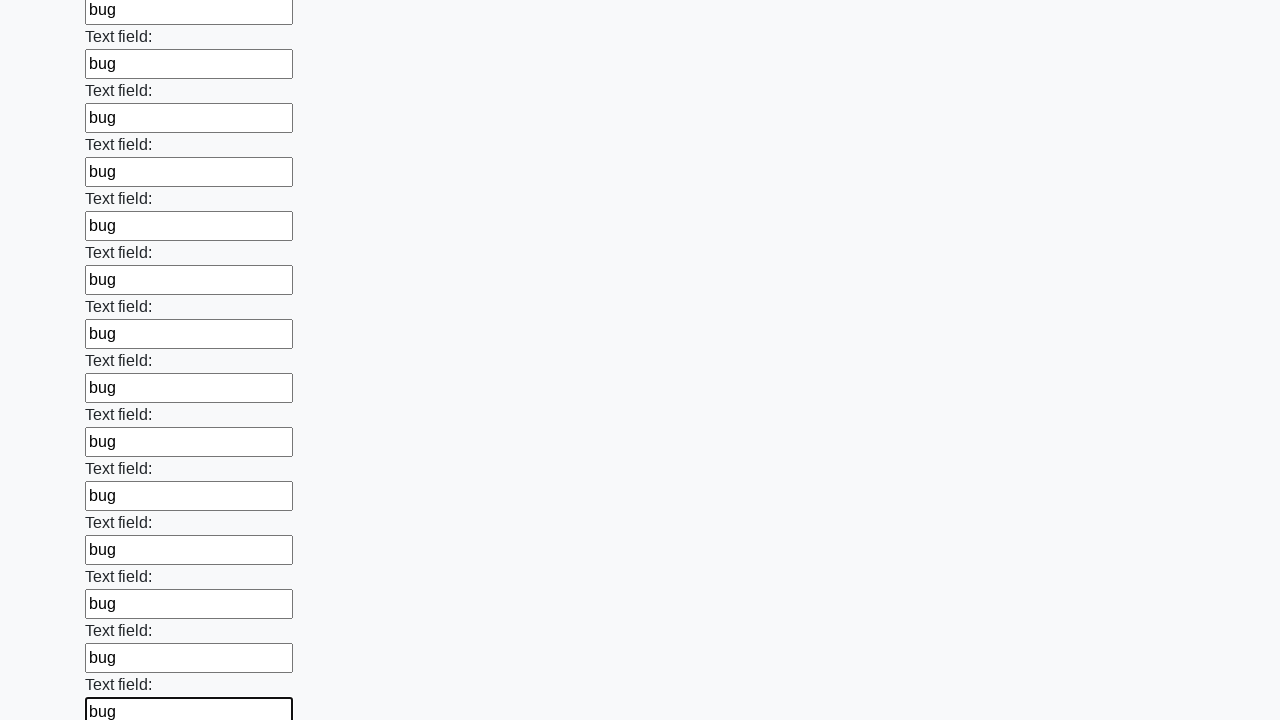

Filled input field 73 of 100 with test data 'bug' on input >> nth=72
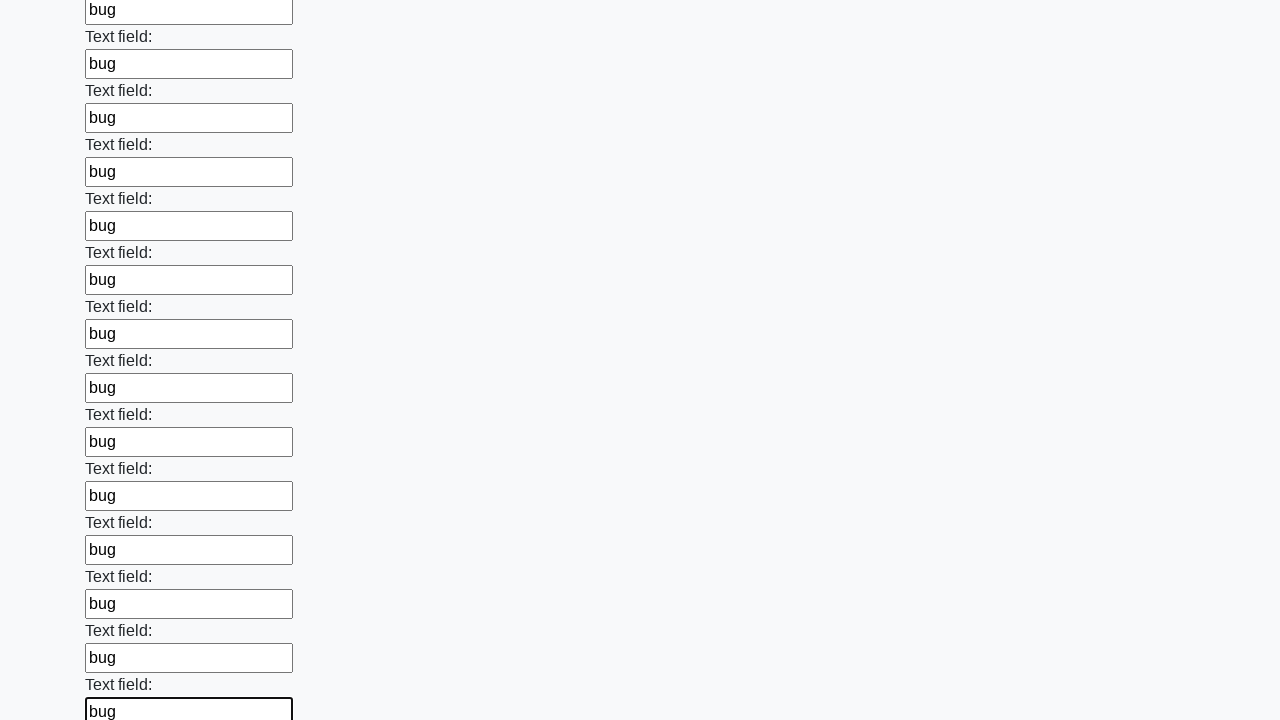

Filled input field 74 of 100 with test data 'bug' on input >> nth=73
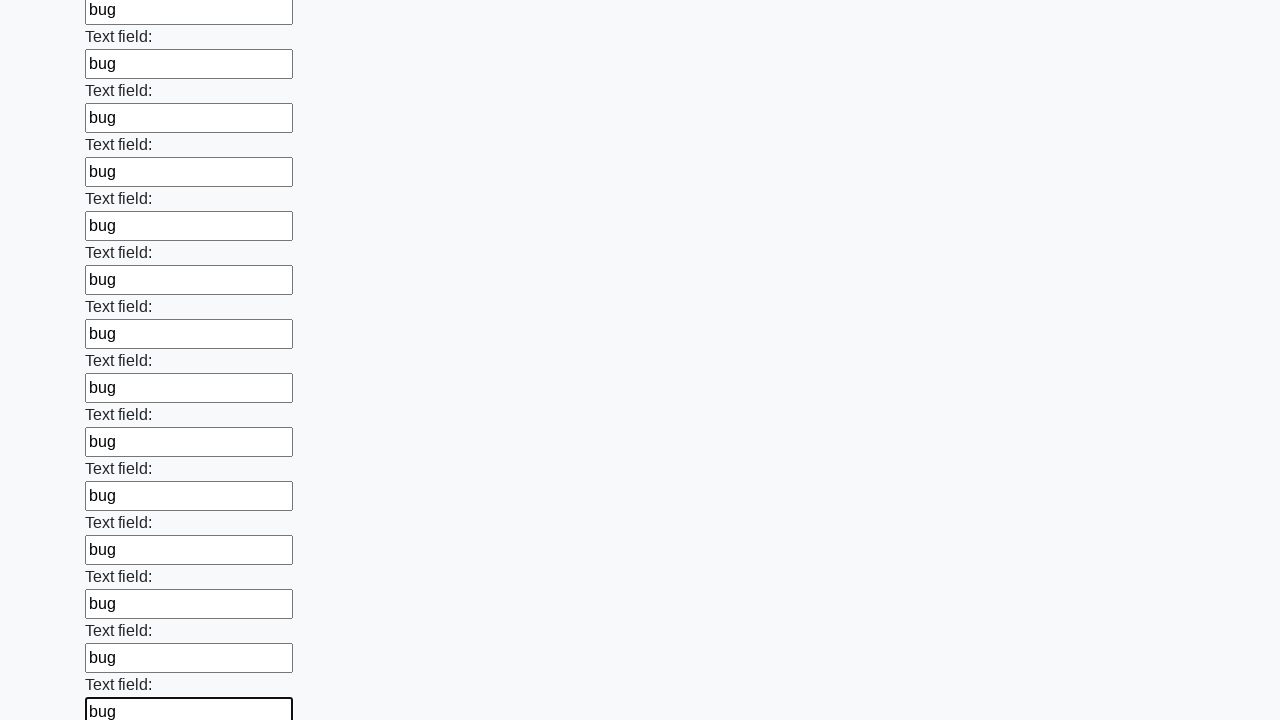

Filled input field 75 of 100 with test data 'bug' on input >> nth=74
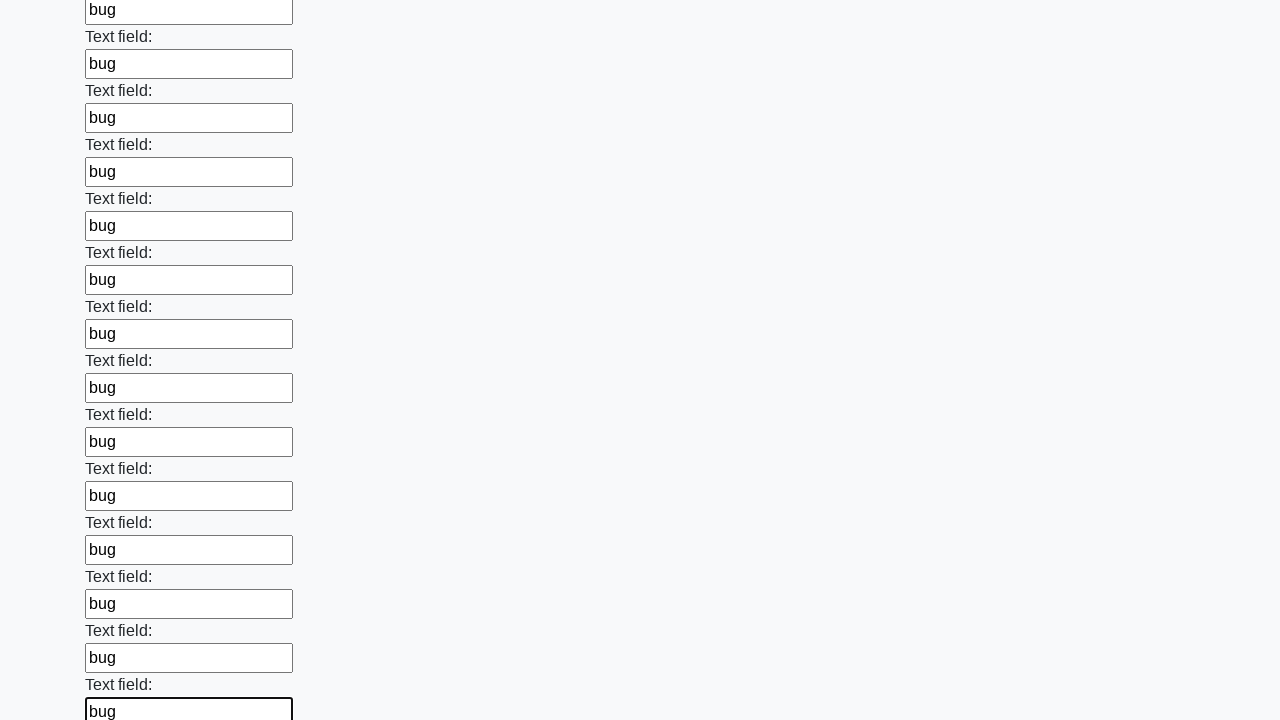

Filled input field 76 of 100 with test data 'bug' on input >> nth=75
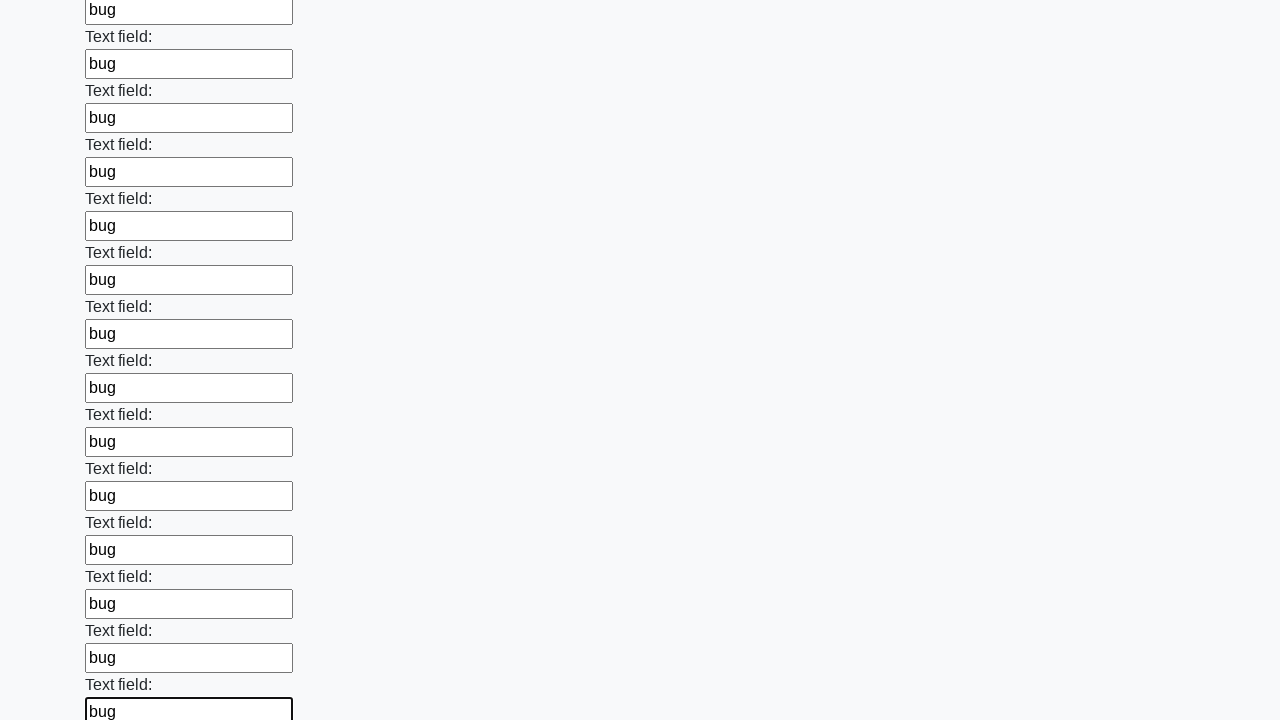

Filled input field 77 of 100 with test data 'bug' on input >> nth=76
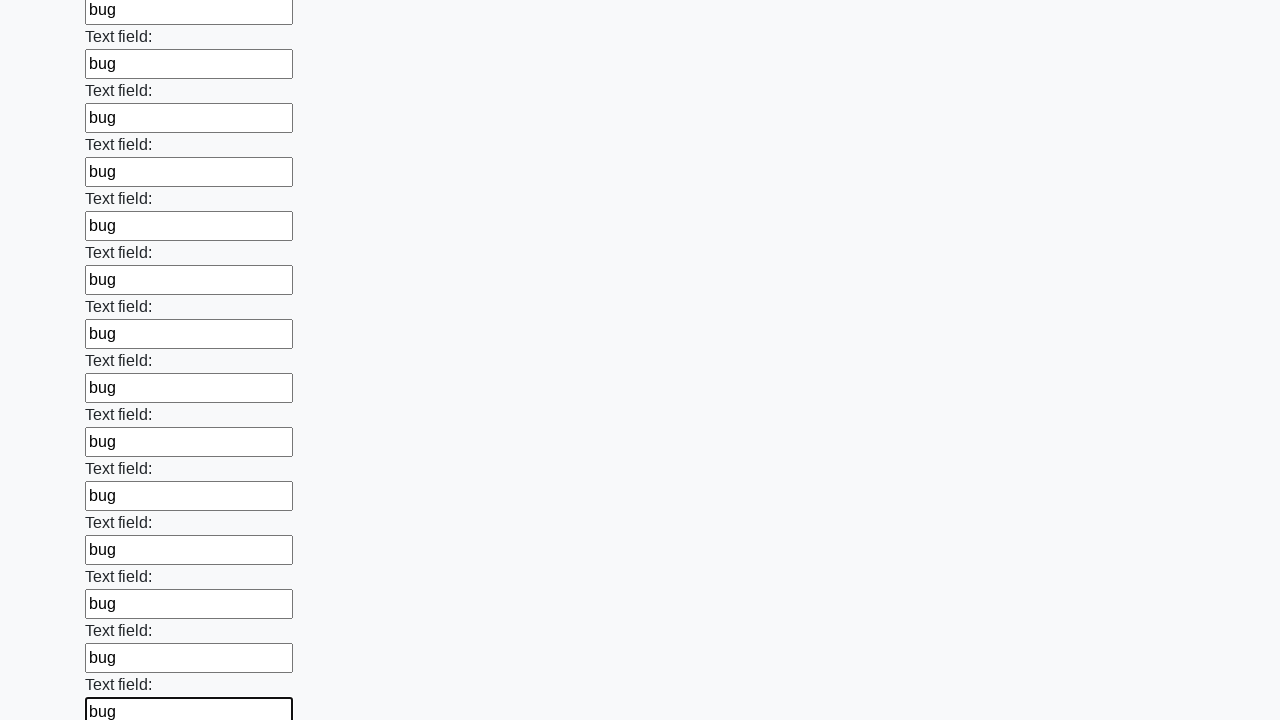

Filled input field 78 of 100 with test data 'bug' on input >> nth=77
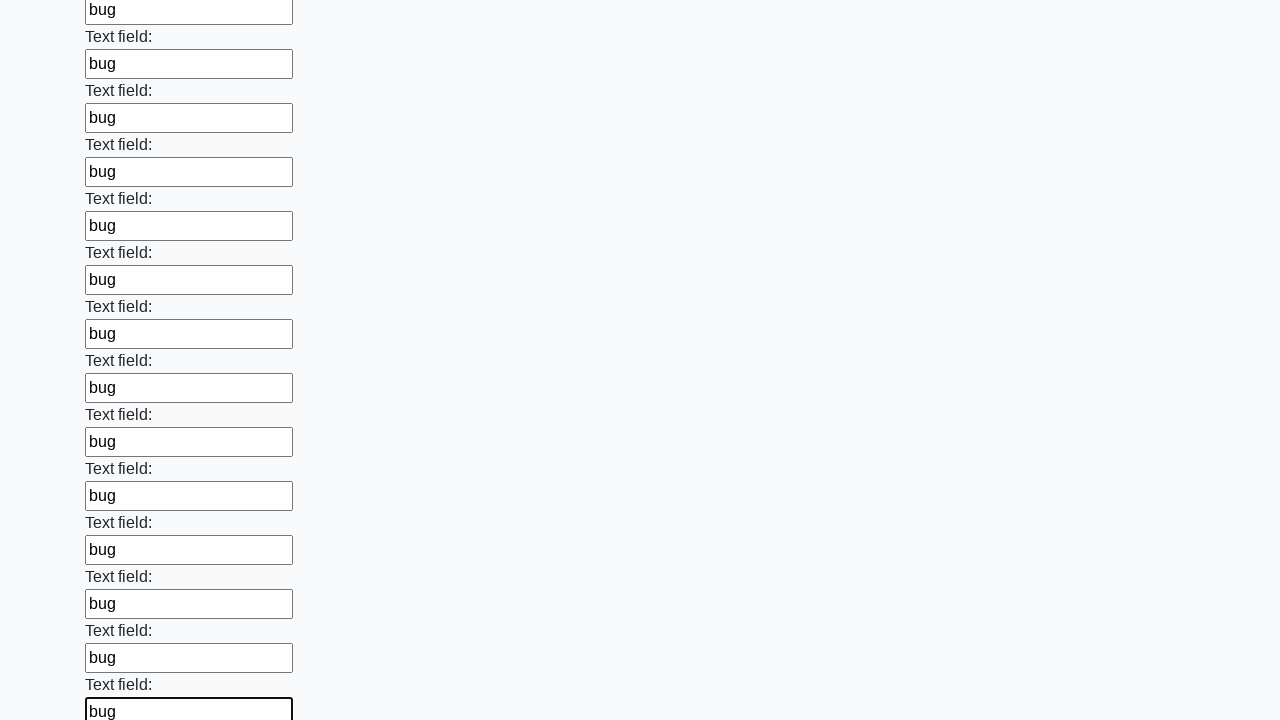

Filled input field 79 of 100 with test data 'bug' on input >> nth=78
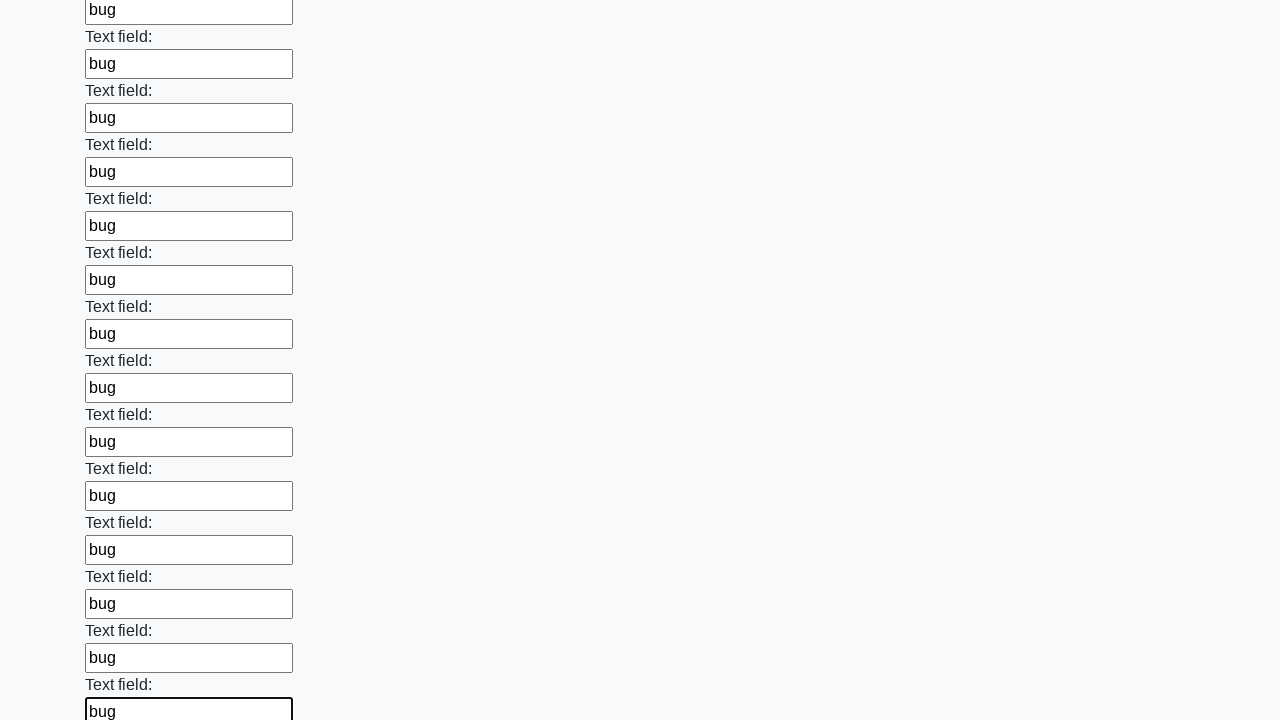

Filled input field 80 of 100 with test data 'bug' on input >> nth=79
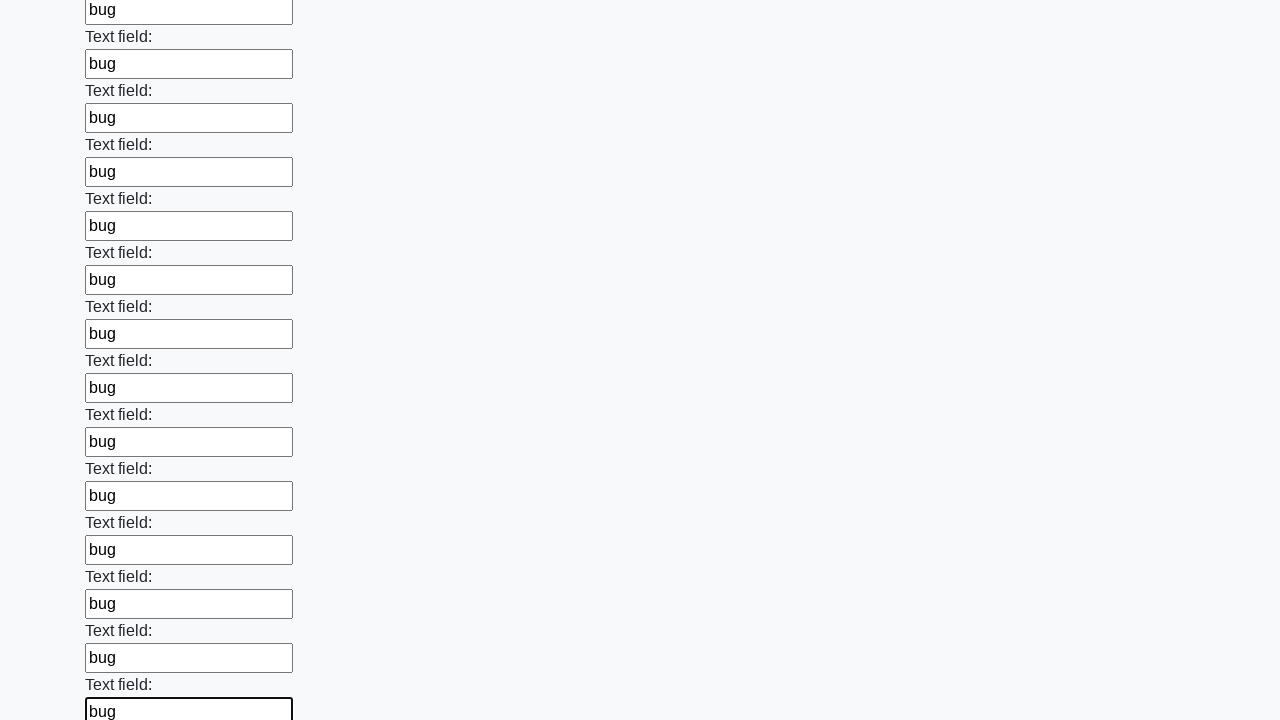

Filled input field 81 of 100 with test data 'bug' on input >> nth=80
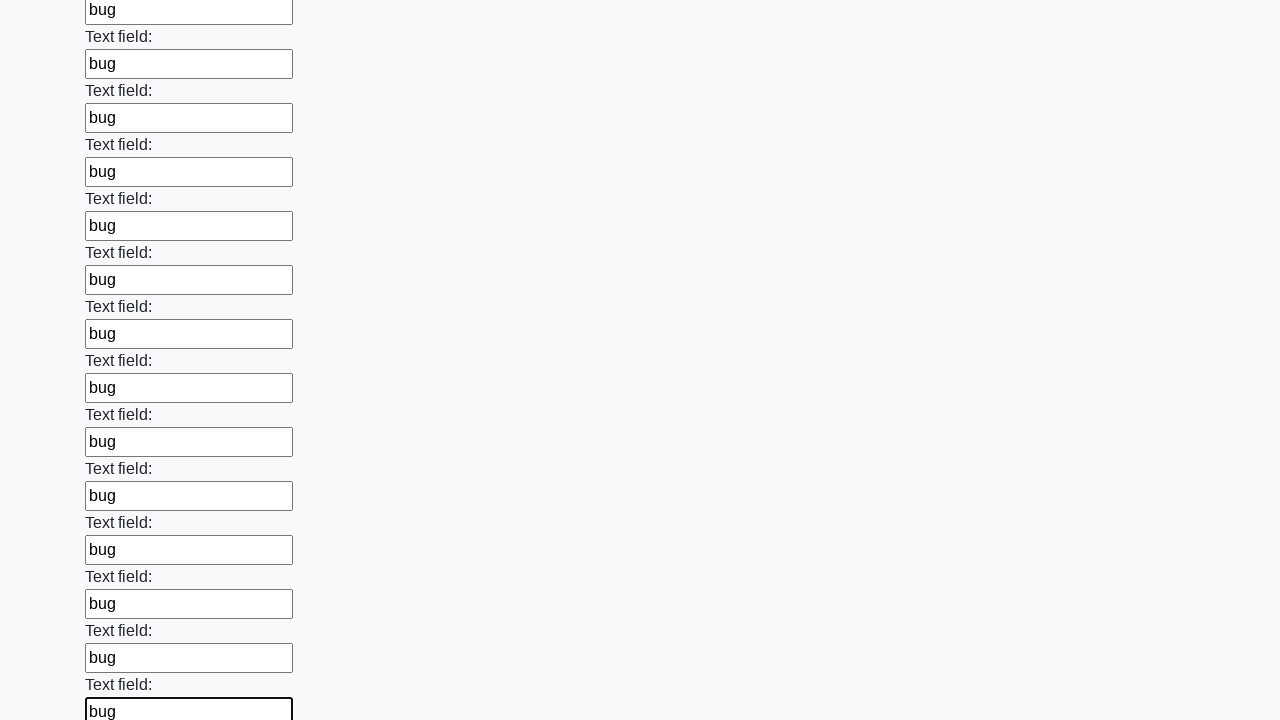

Filled input field 82 of 100 with test data 'bug' on input >> nth=81
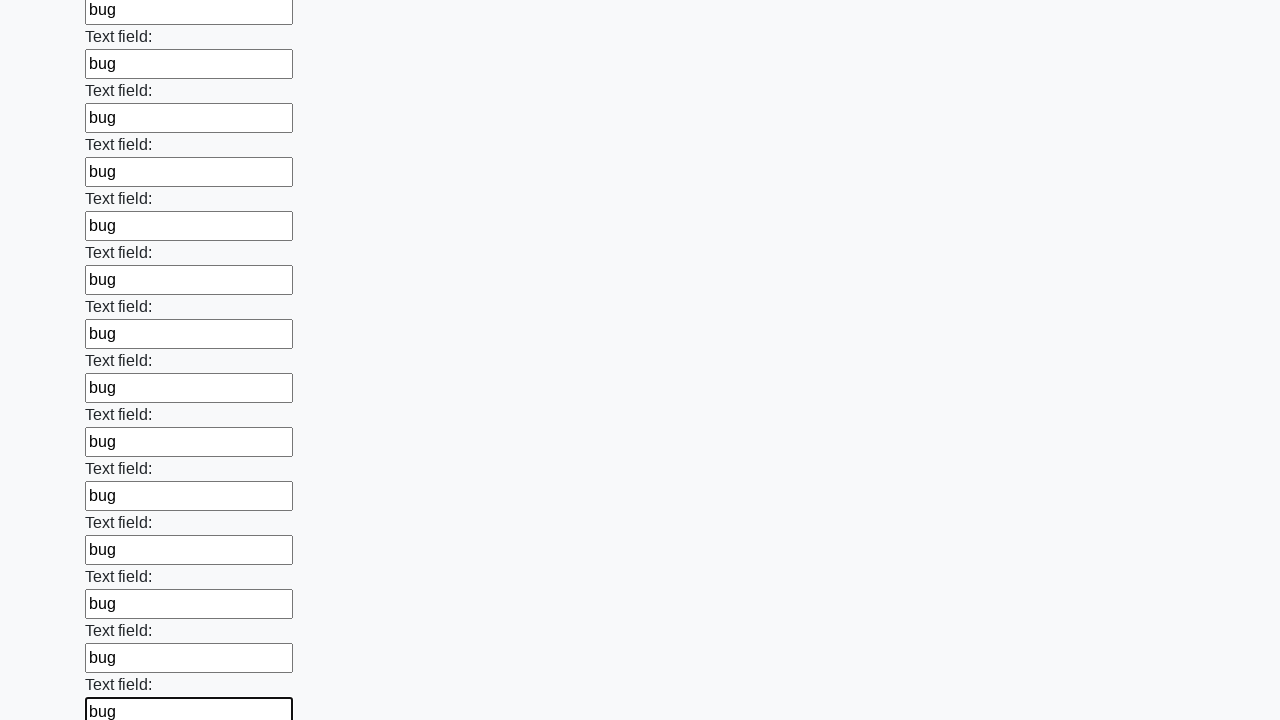

Filled input field 83 of 100 with test data 'bug' on input >> nth=82
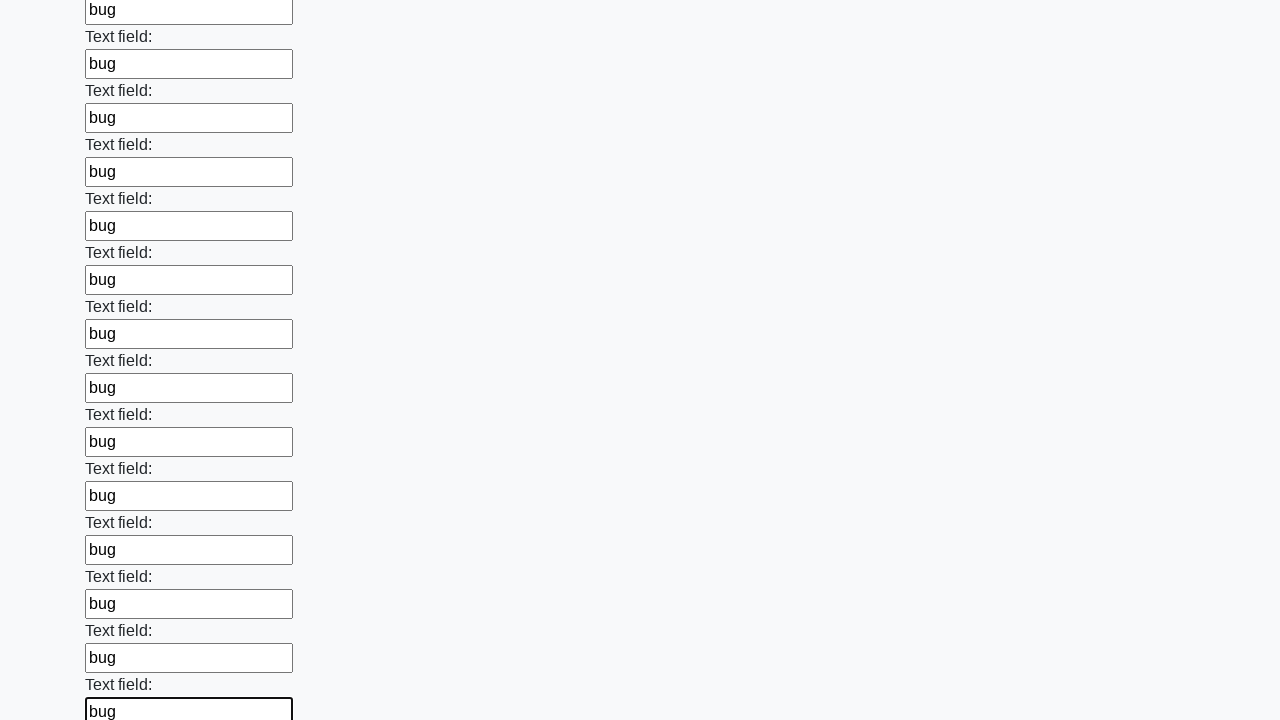

Filled input field 84 of 100 with test data 'bug' on input >> nth=83
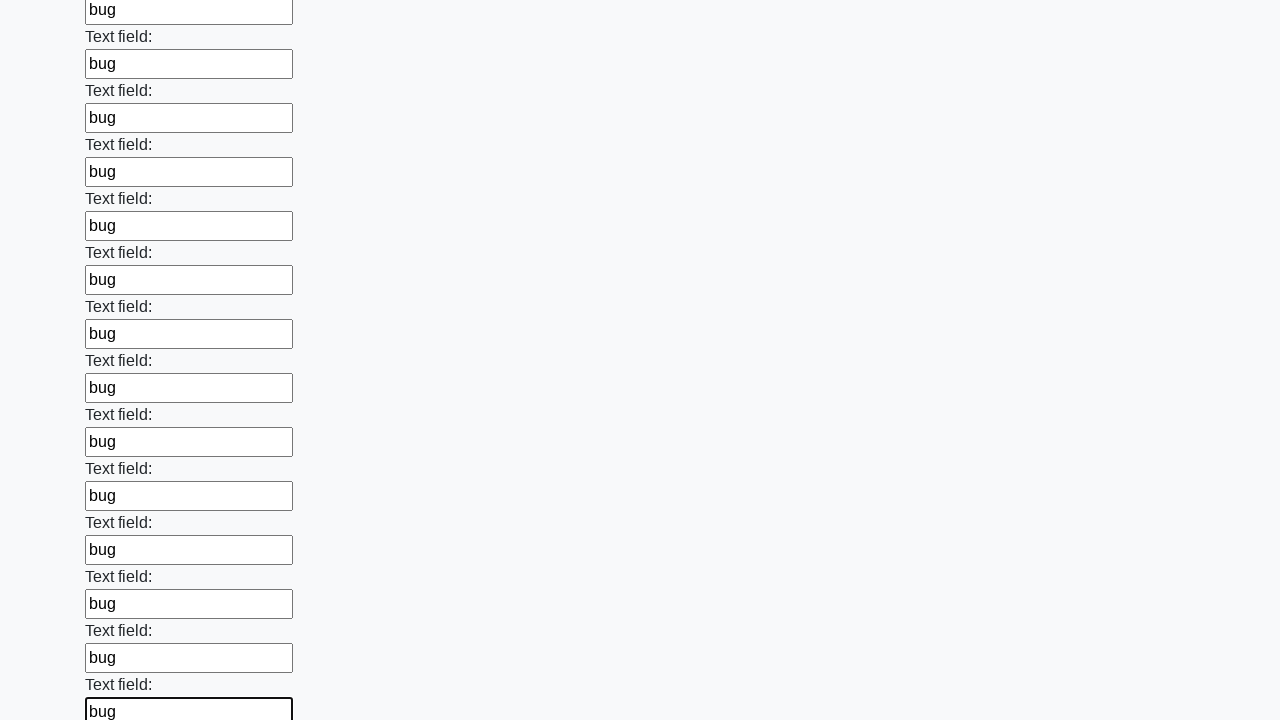

Filled input field 85 of 100 with test data 'bug' on input >> nth=84
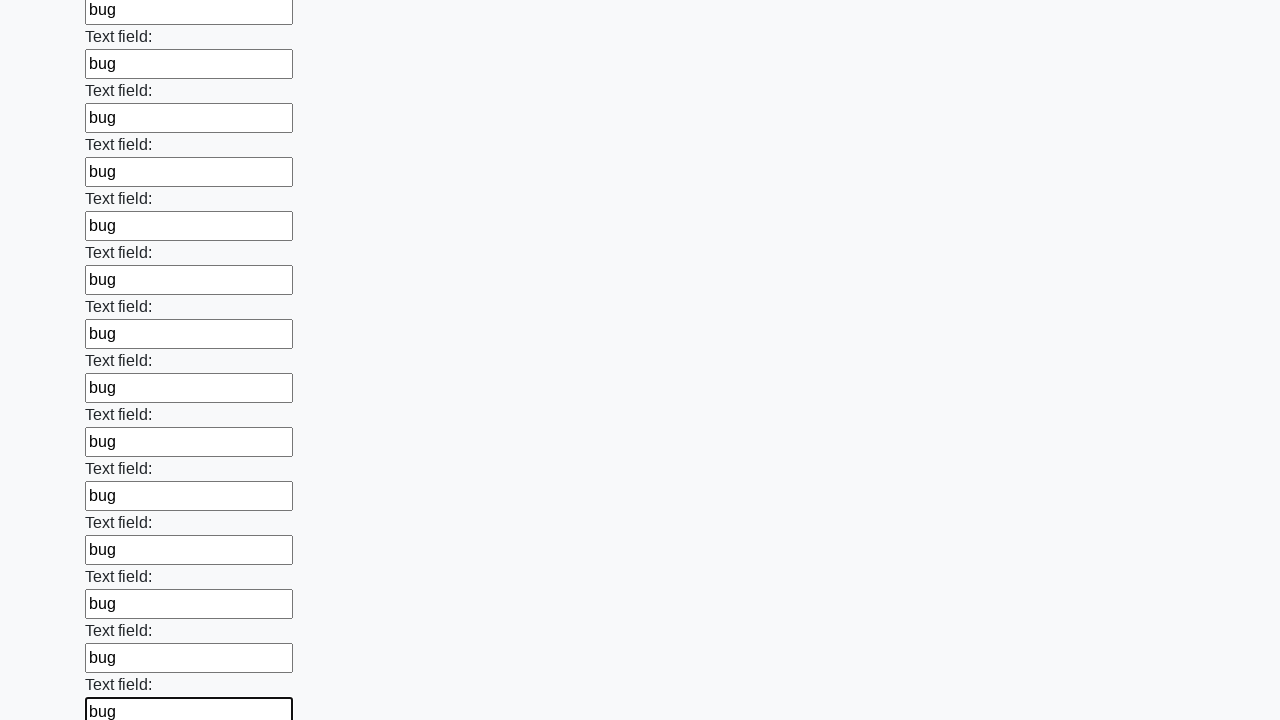

Filled input field 86 of 100 with test data 'bug' on input >> nth=85
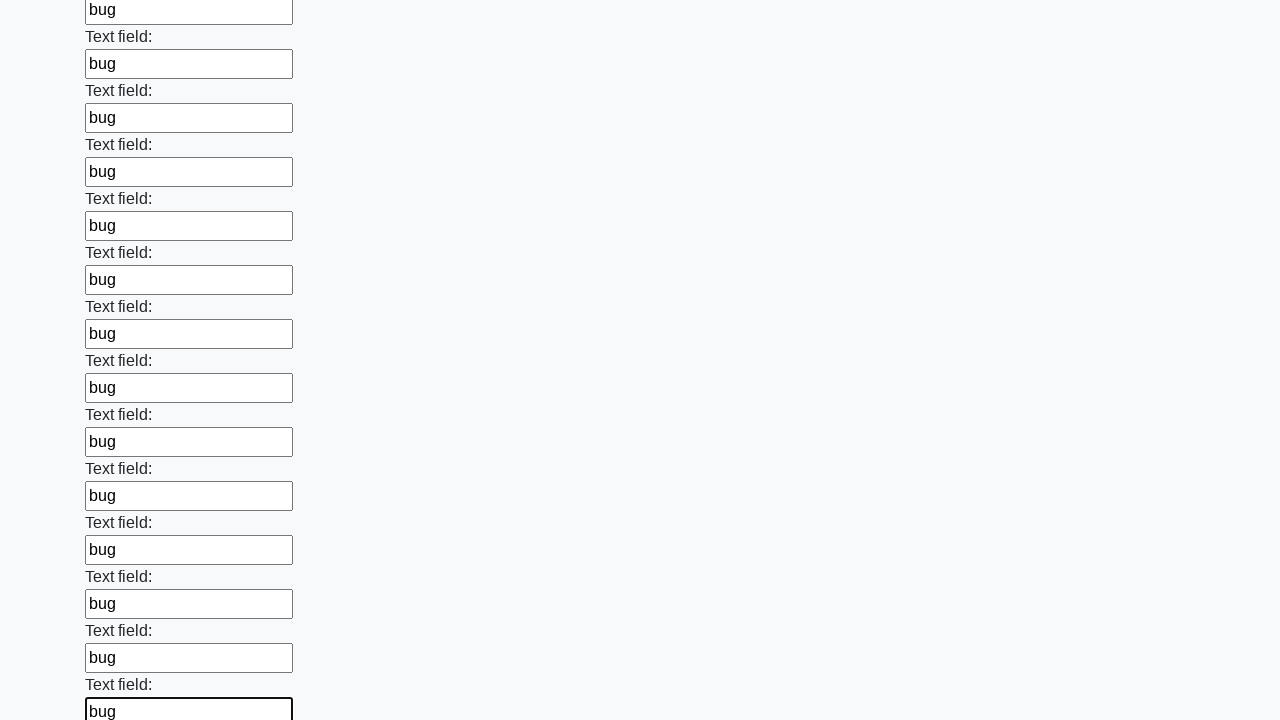

Filled input field 87 of 100 with test data 'bug' on input >> nth=86
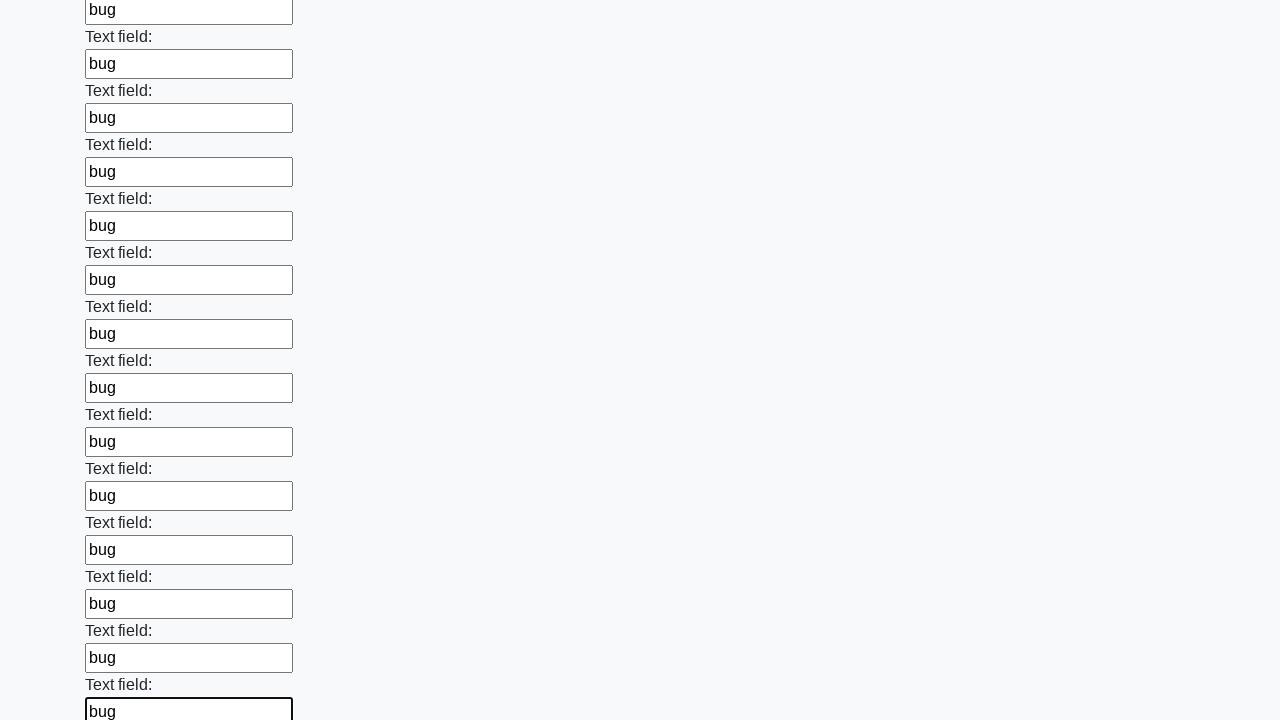

Filled input field 88 of 100 with test data 'bug' on input >> nth=87
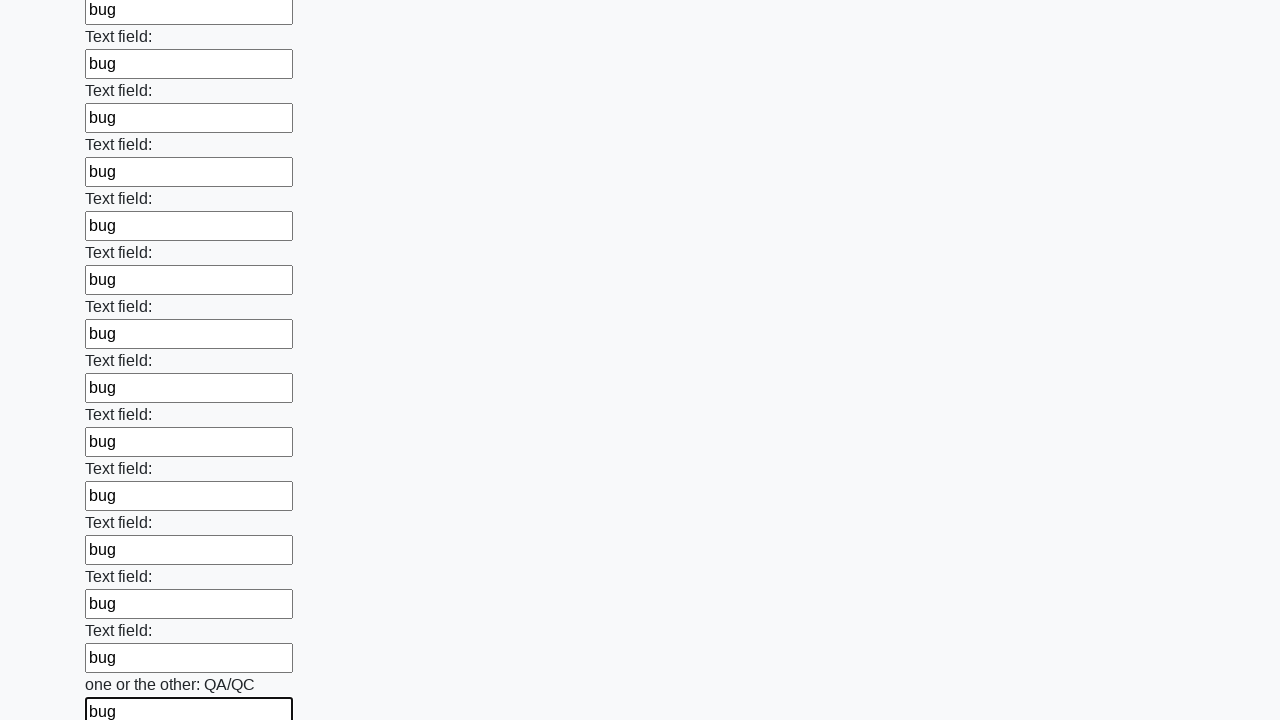

Filled input field 89 of 100 with test data 'bug' on input >> nth=88
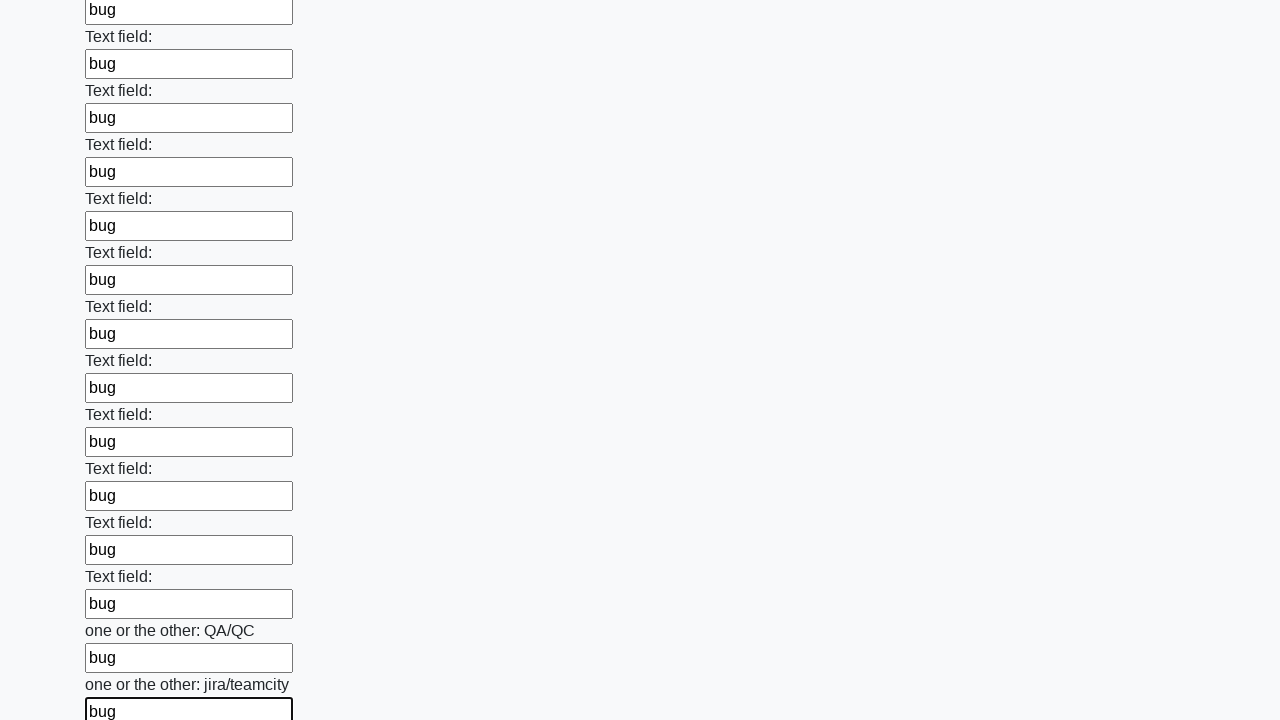

Filled input field 90 of 100 with test data 'bug' on input >> nth=89
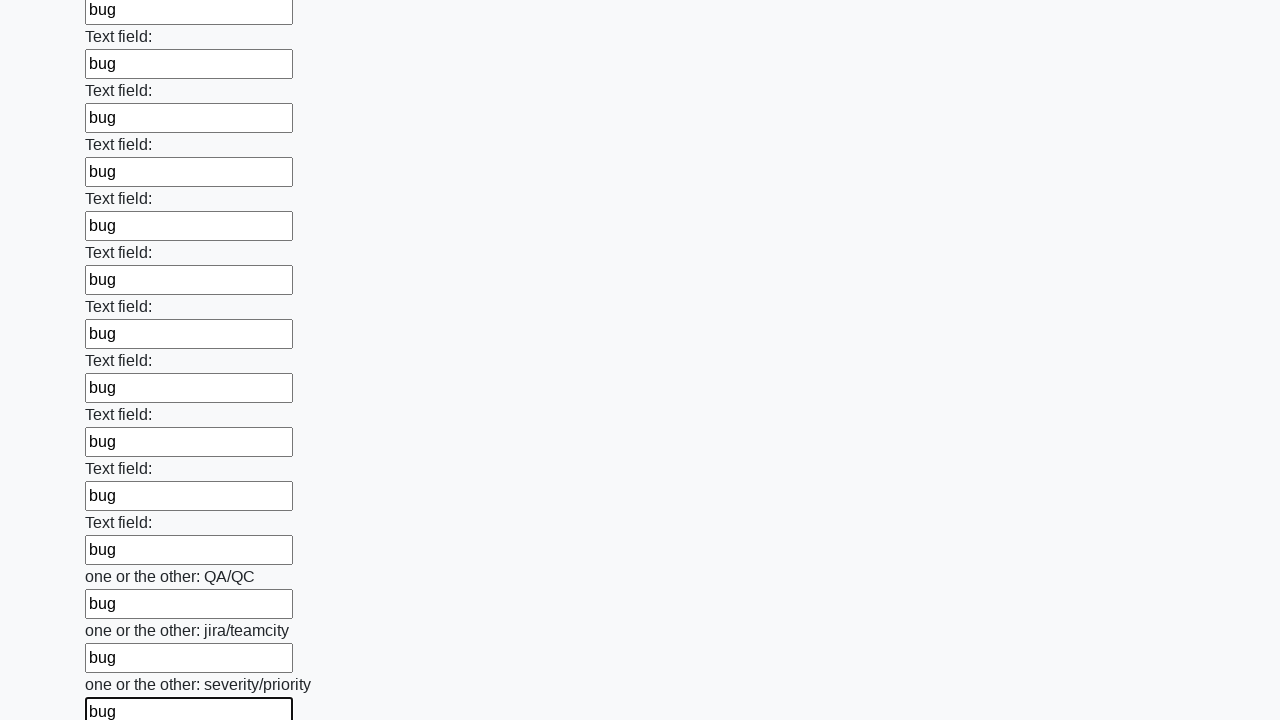

Filled input field 91 of 100 with test data 'bug' on input >> nth=90
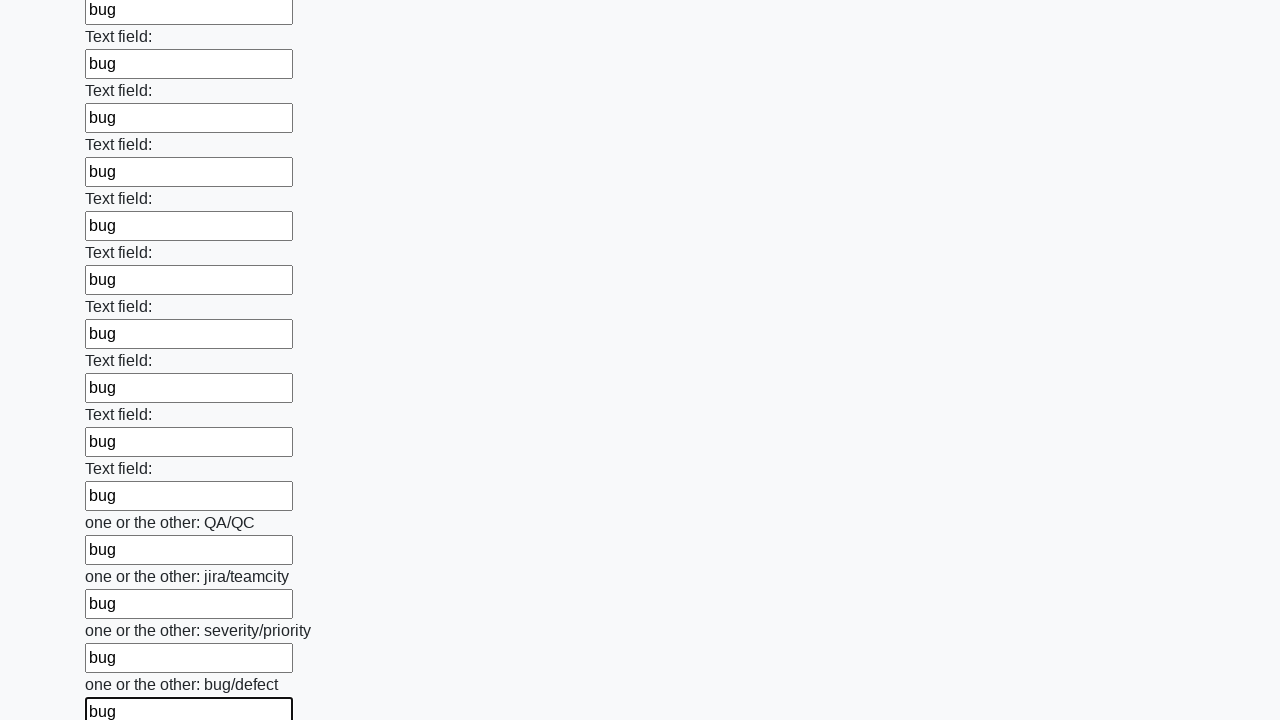

Filled input field 92 of 100 with test data 'bug' on input >> nth=91
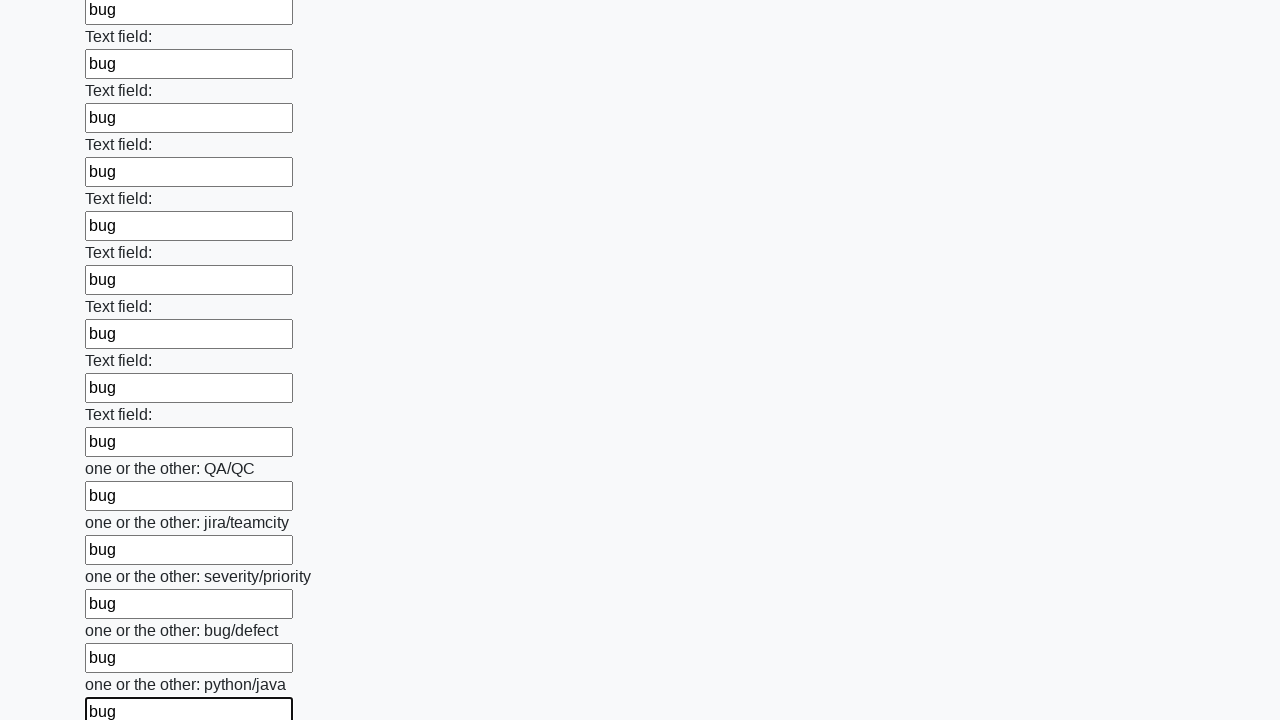

Filled input field 93 of 100 with test data 'bug' on input >> nth=92
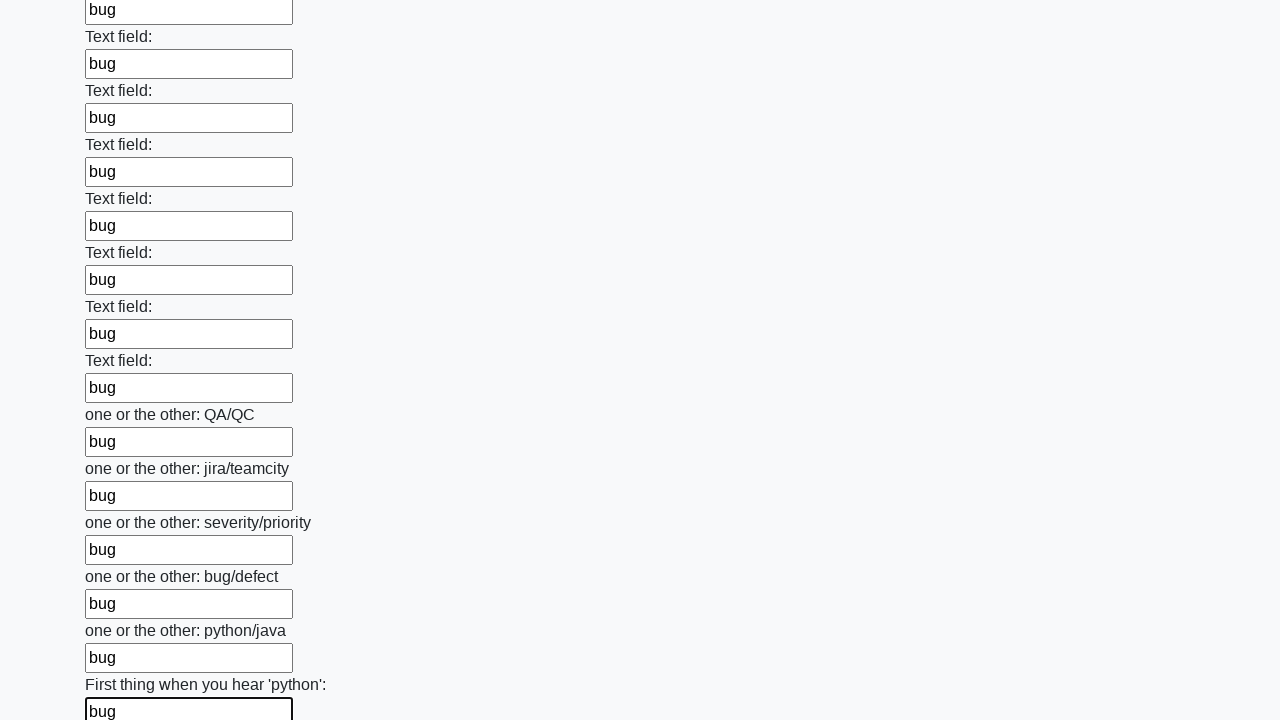

Filled input field 94 of 100 with test data 'bug' on input >> nth=93
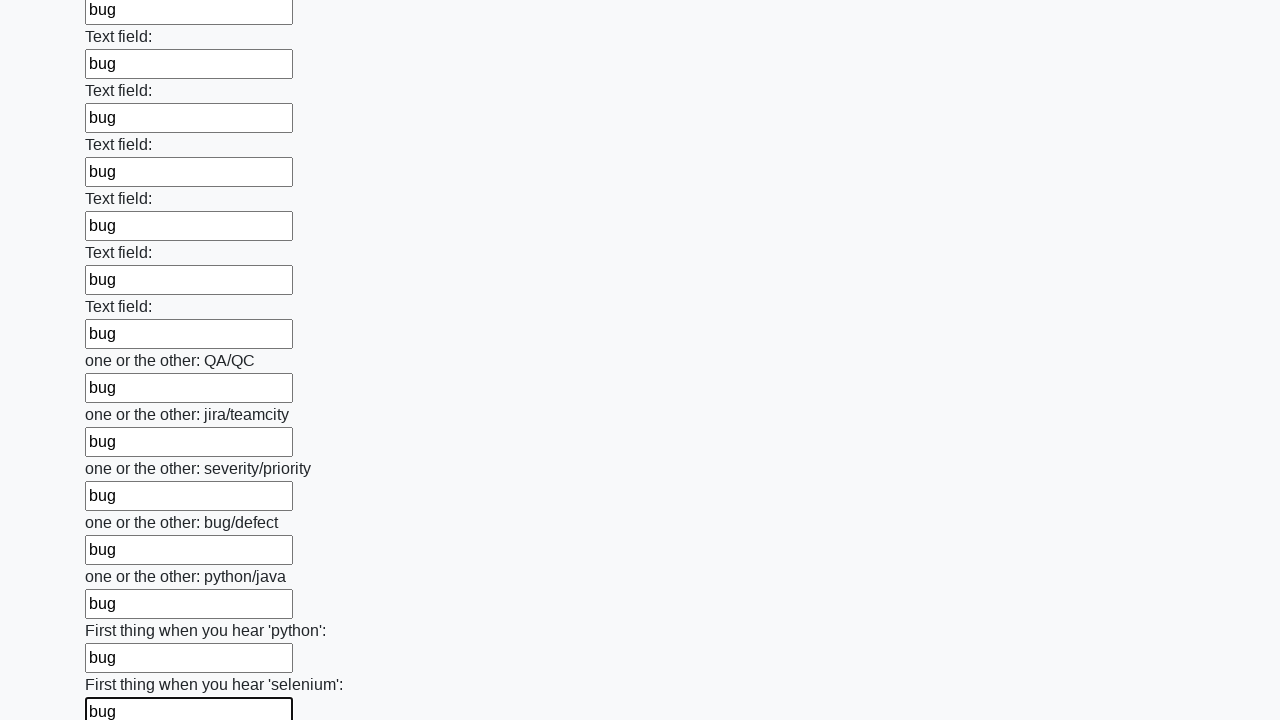

Filled input field 95 of 100 with test data 'bug' on input >> nth=94
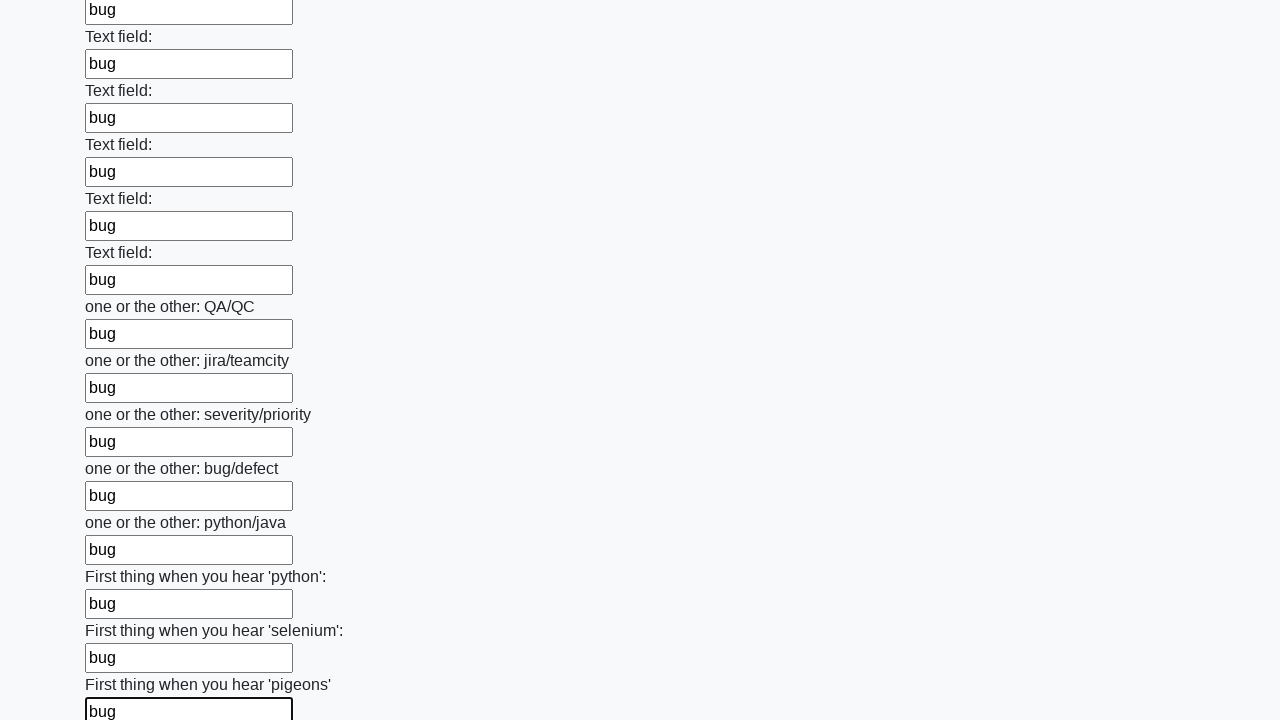

Filled input field 96 of 100 with test data 'bug' on input >> nth=95
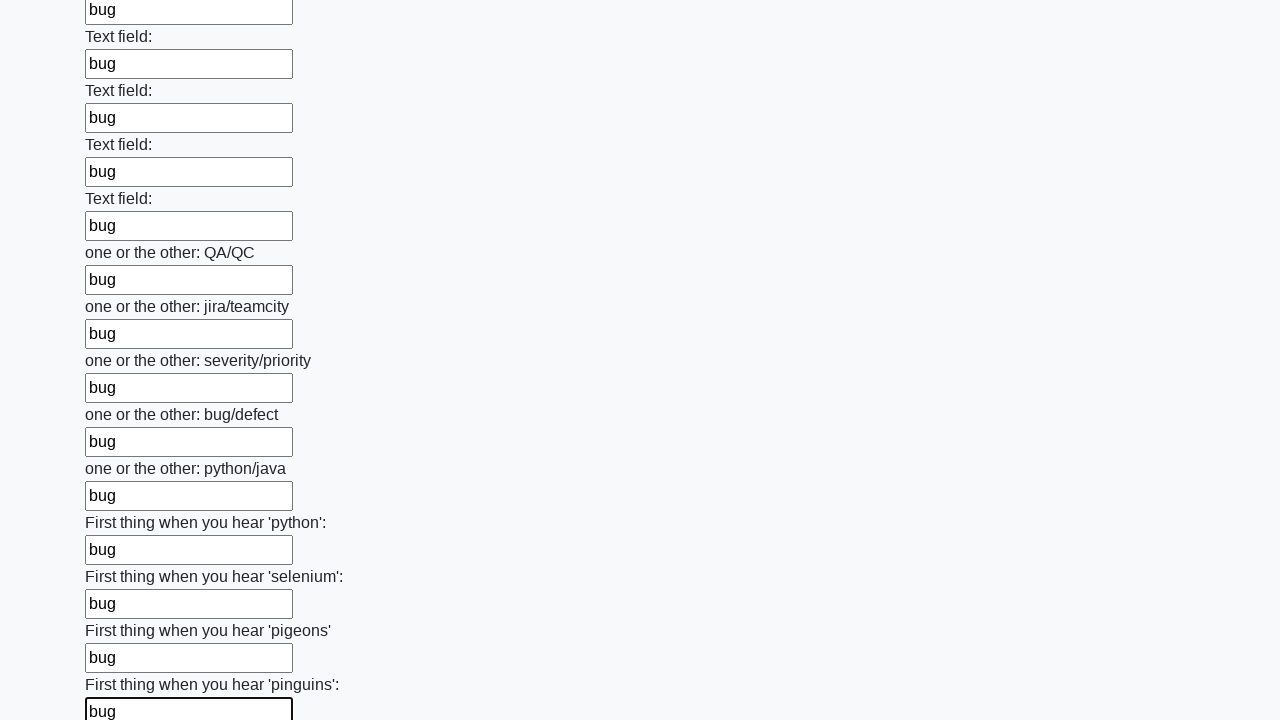

Filled input field 97 of 100 with test data 'bug' on input >> nth=96
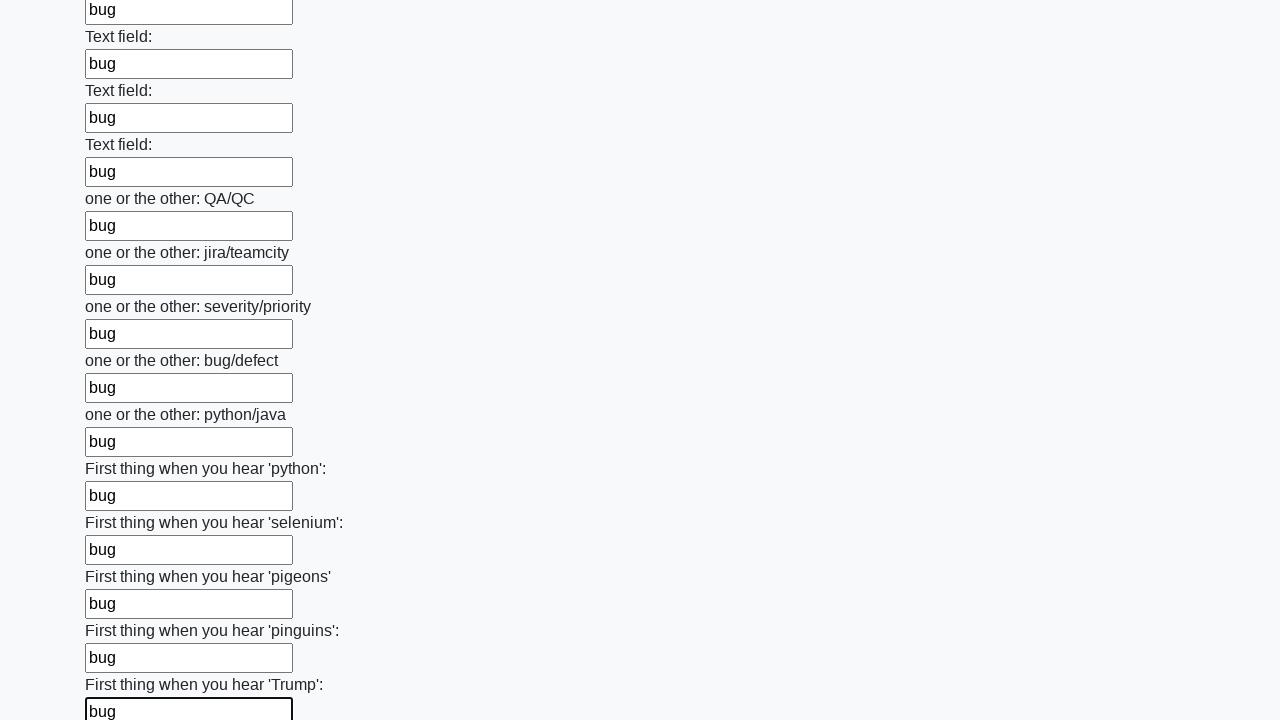

Filled input field 98 of 100 with test data 'bug' on input >> nth=97
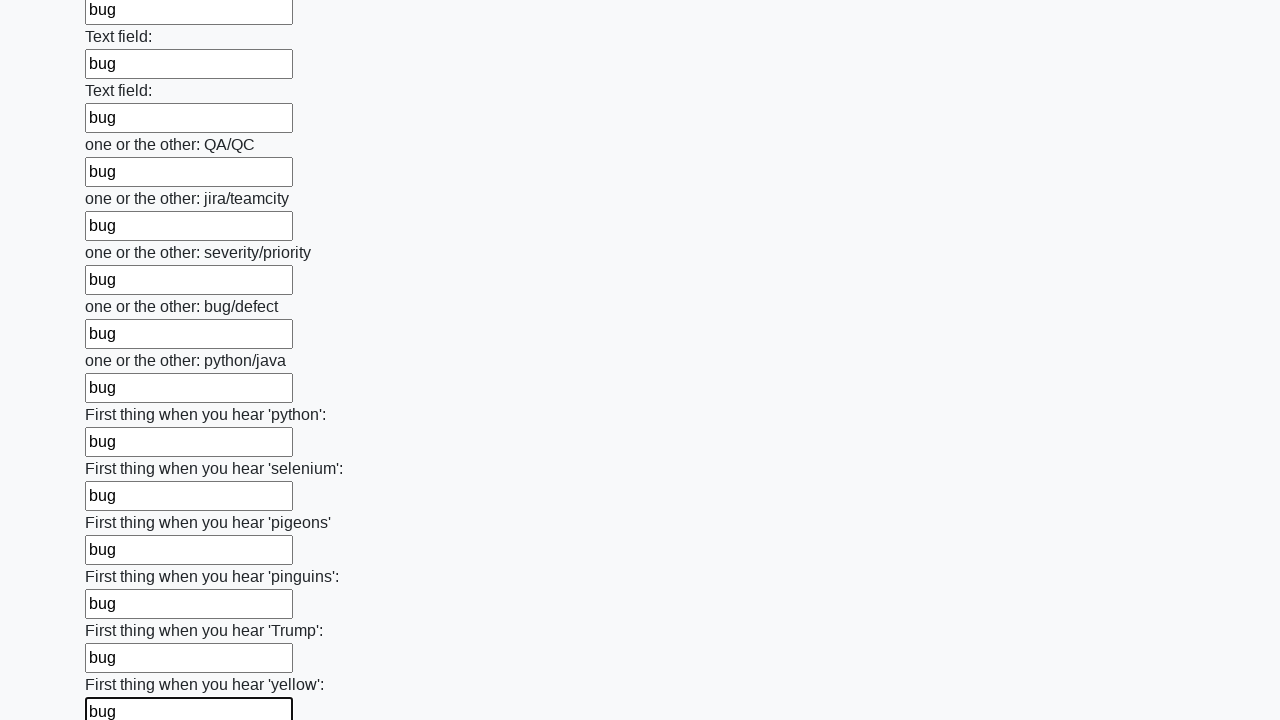

Filled input field 99 of 100 with test data 'bug' on input >> nth=98
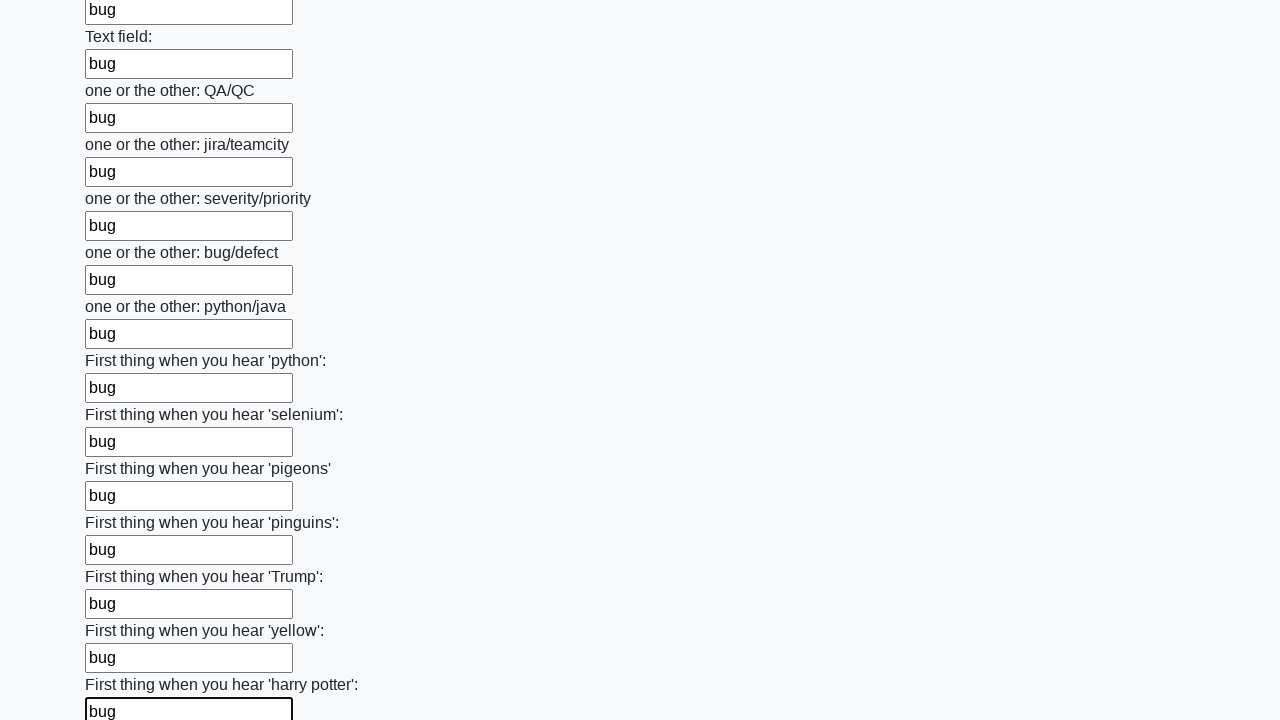

Filled input field 100 of 100 with test data 'bug' on input >> nth=99
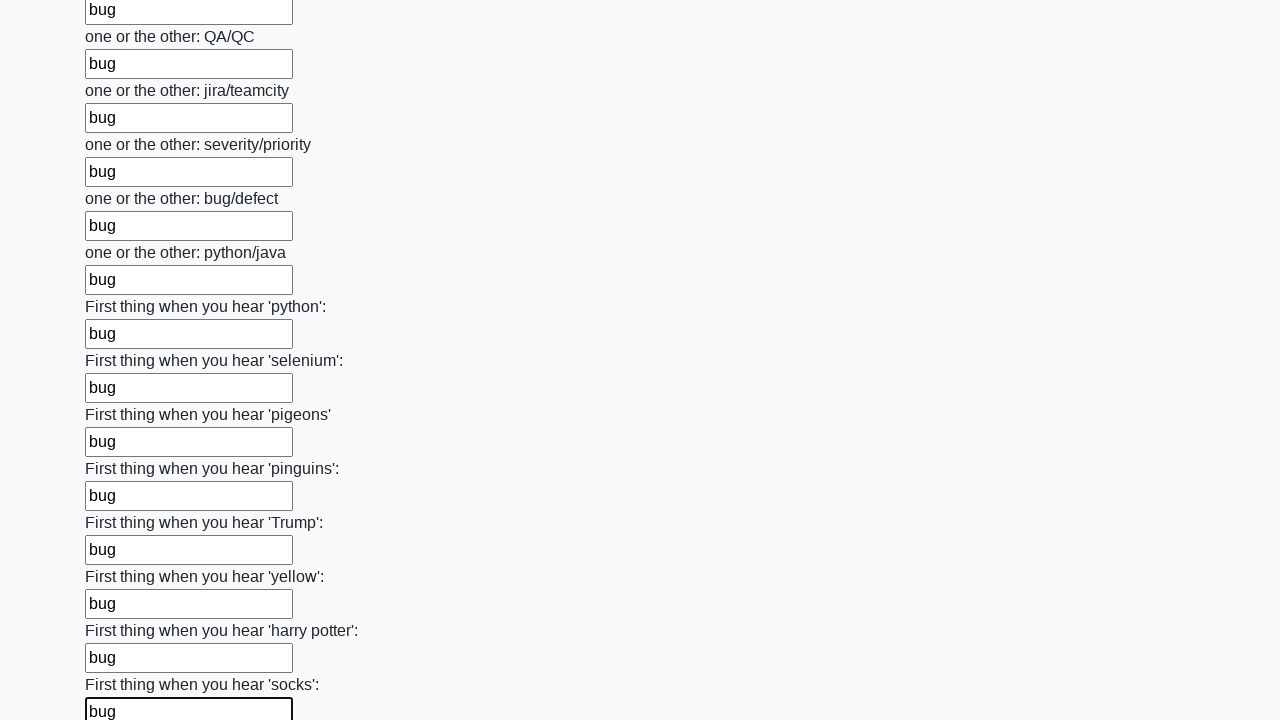

Clicked the submit button to submit the form at (123, 611) on button.btn
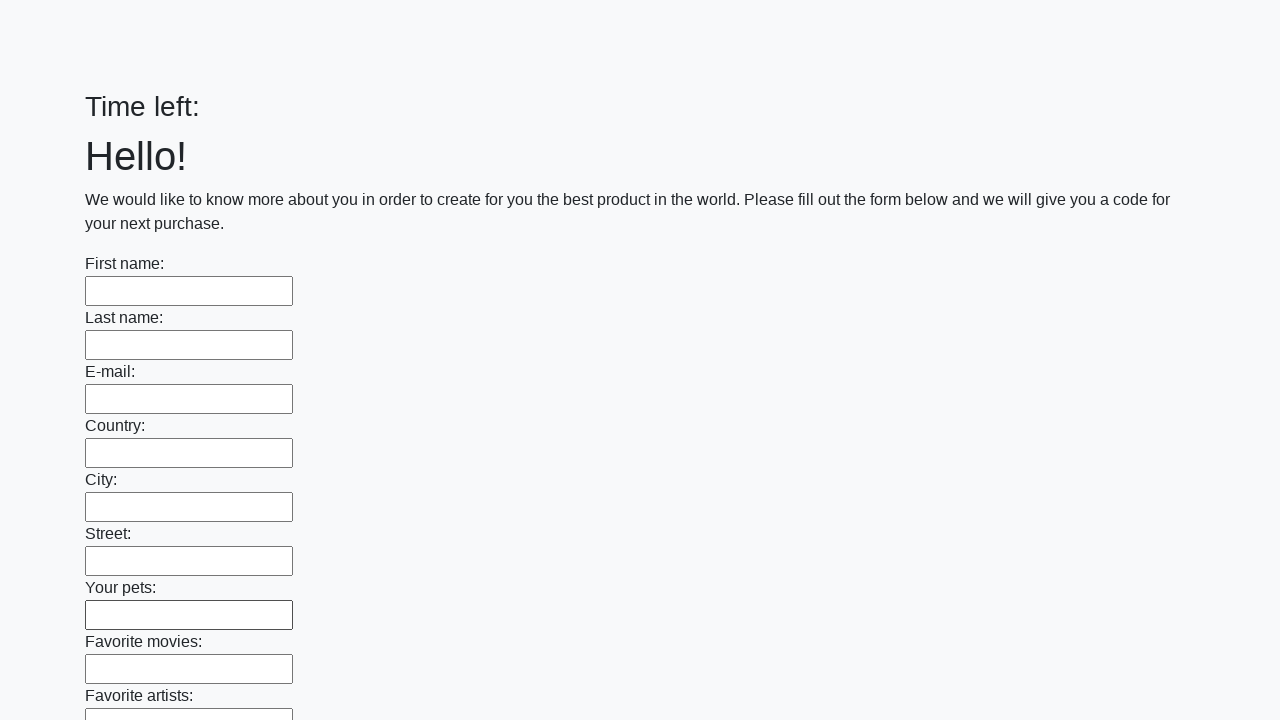

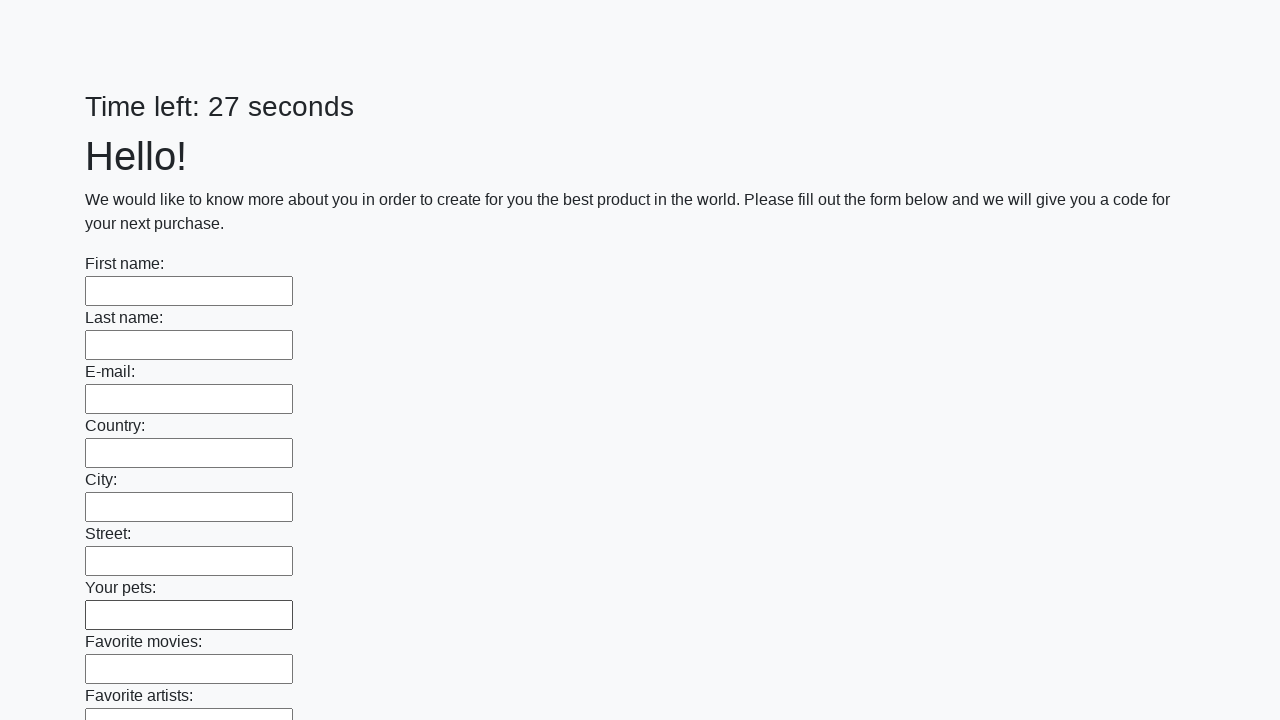